Tests filling a large form with many input fields and submitting it

Starting URL: http://suninjuly.github.io/huge_form.html

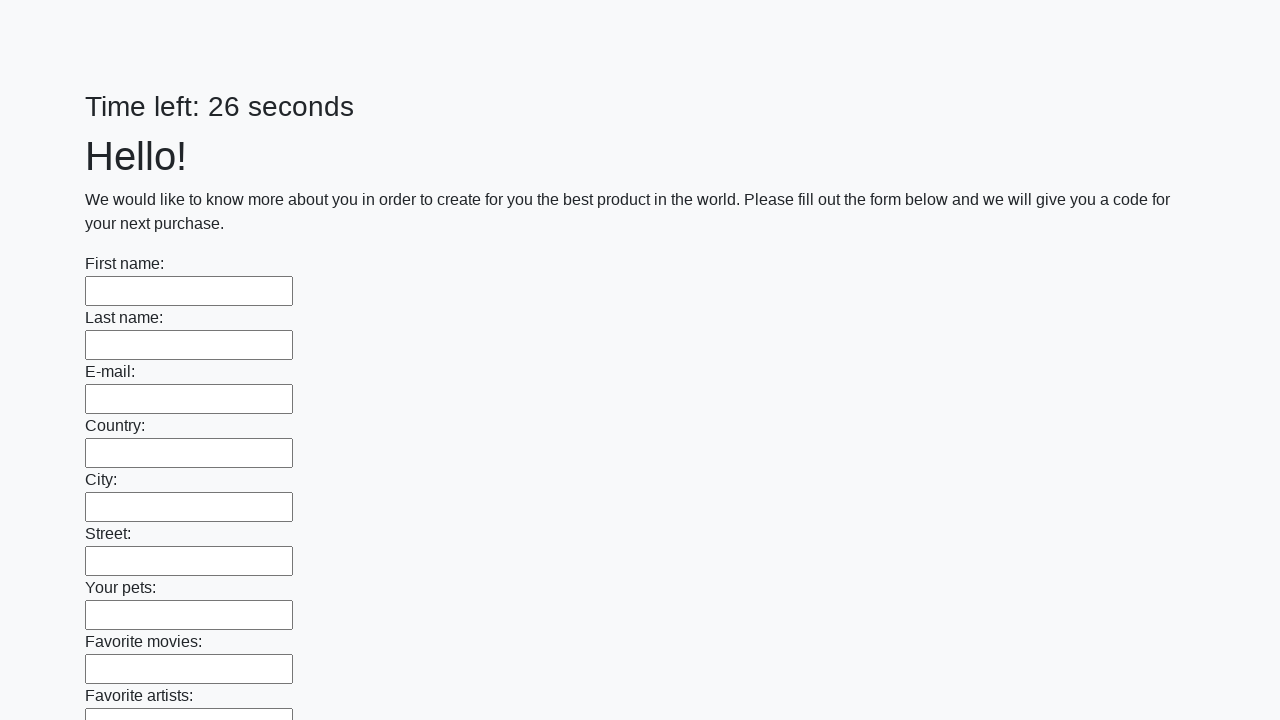

Located all input fields on the huge form
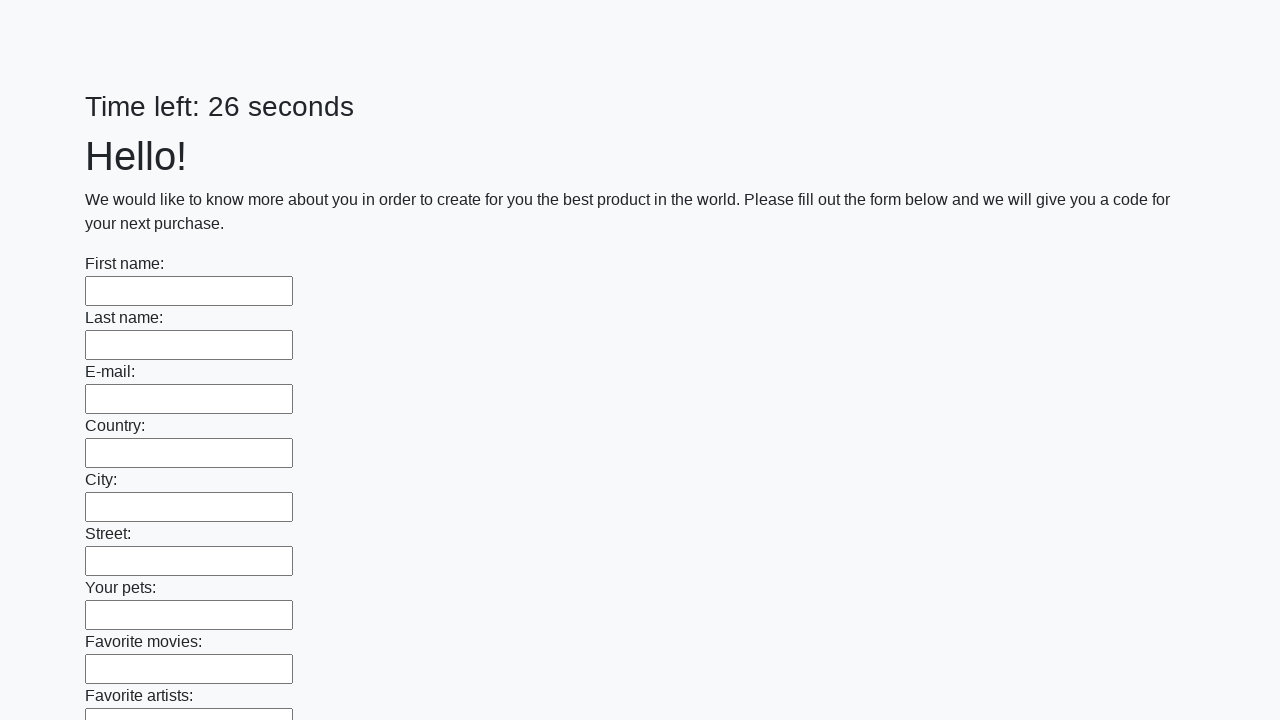

Counted 100 input fields in the form
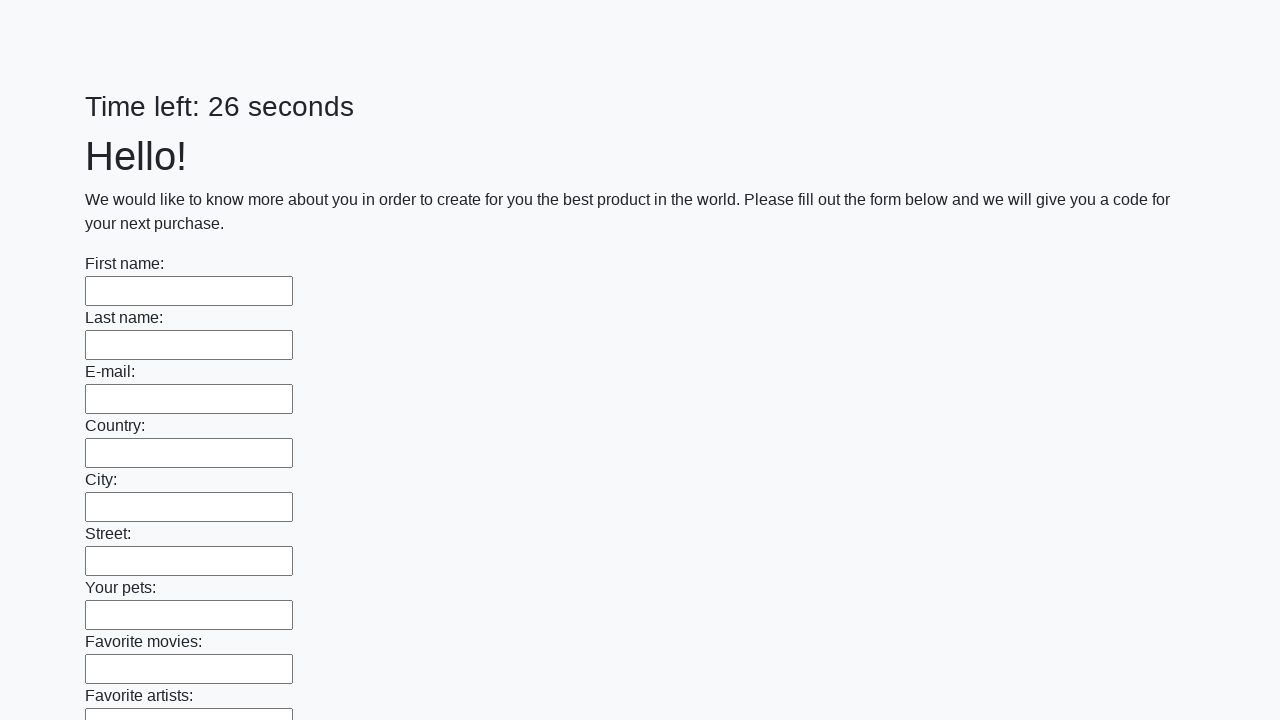

Filled input field 1 of 100 with 'My Answer' on input >> nth=0
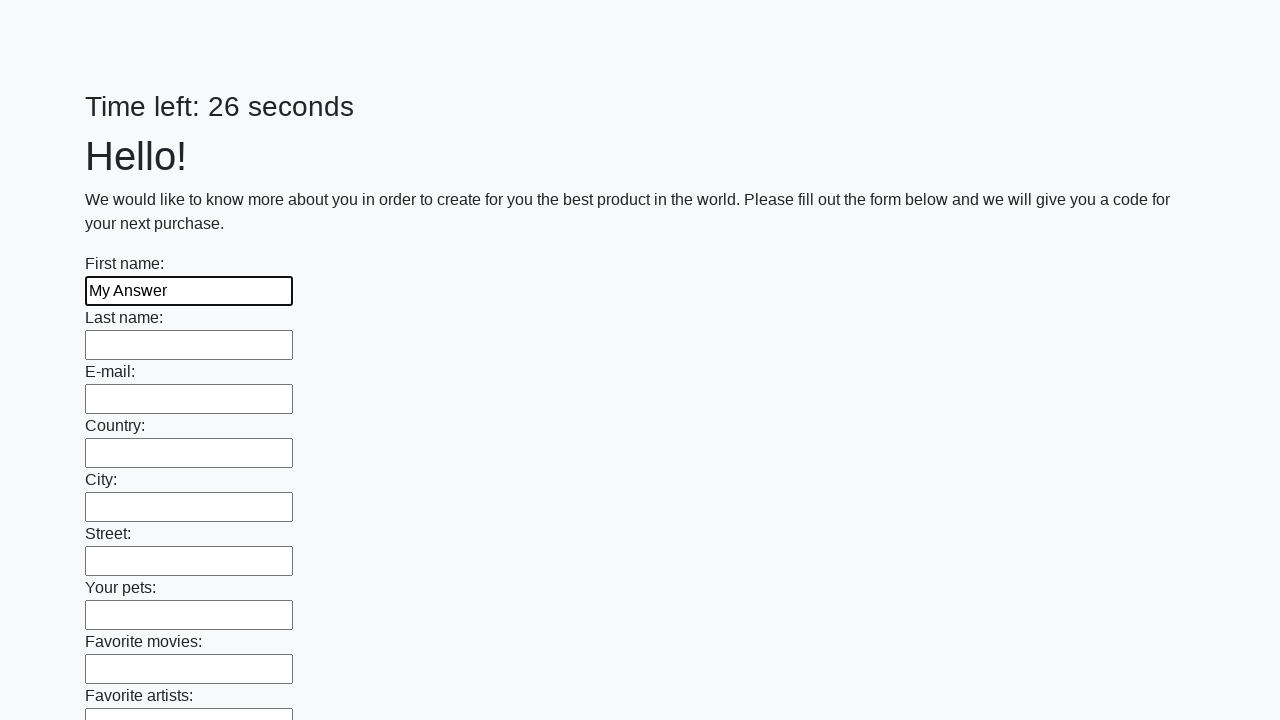

Filled input field 2 of 100 with 'My Answer' on input >> nth=1
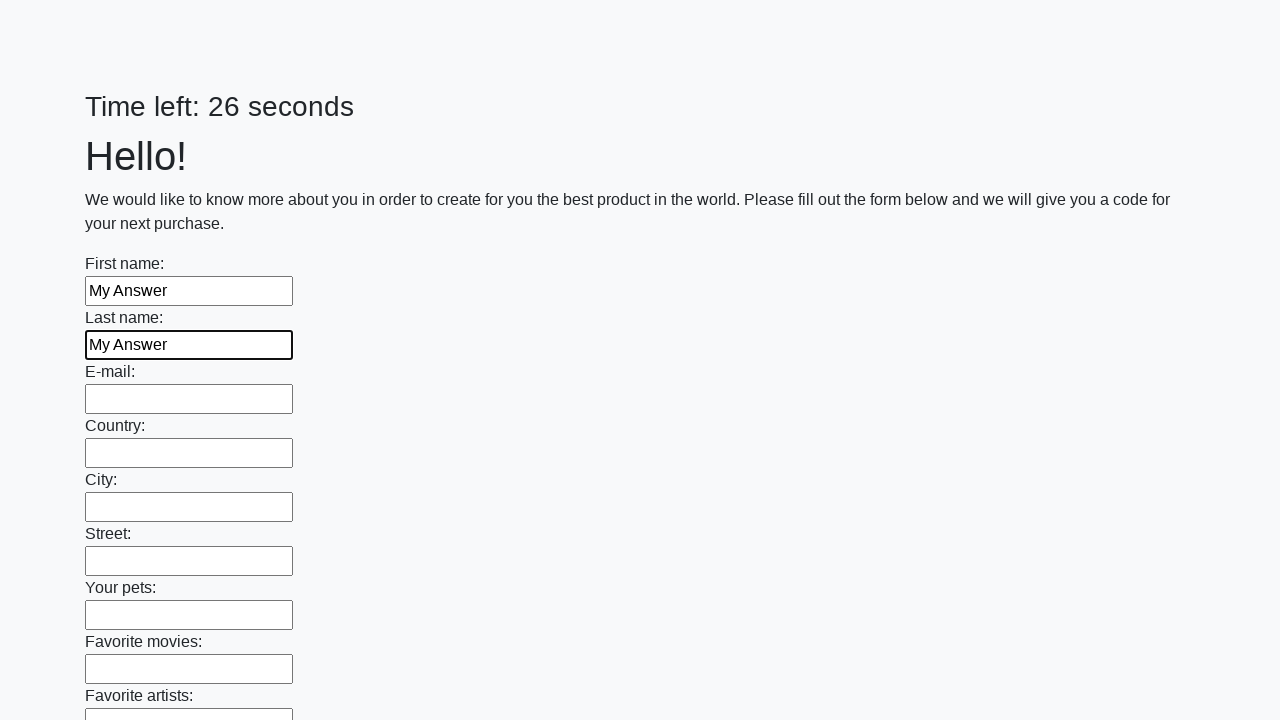

Filled input field 3 of 100 with 'My Answer' on input >> nth=2
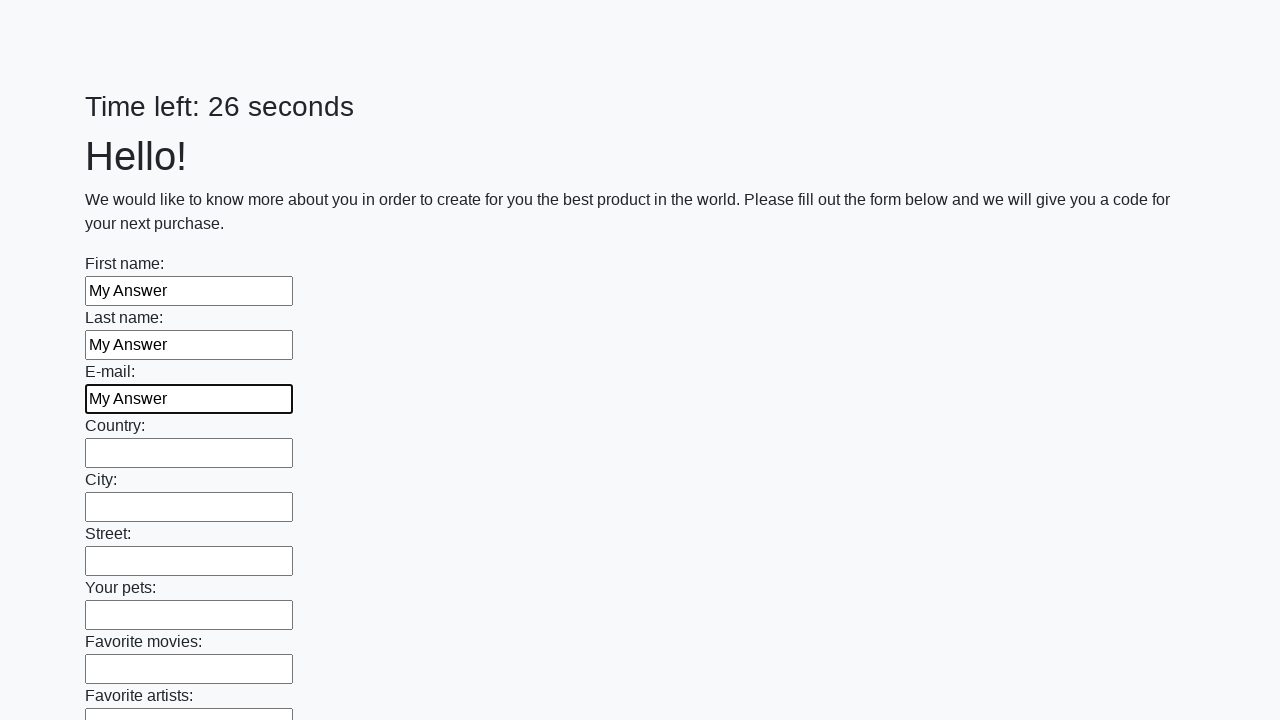

Filled input field 4 of 100 with 'My Answer' on input >> nth=3
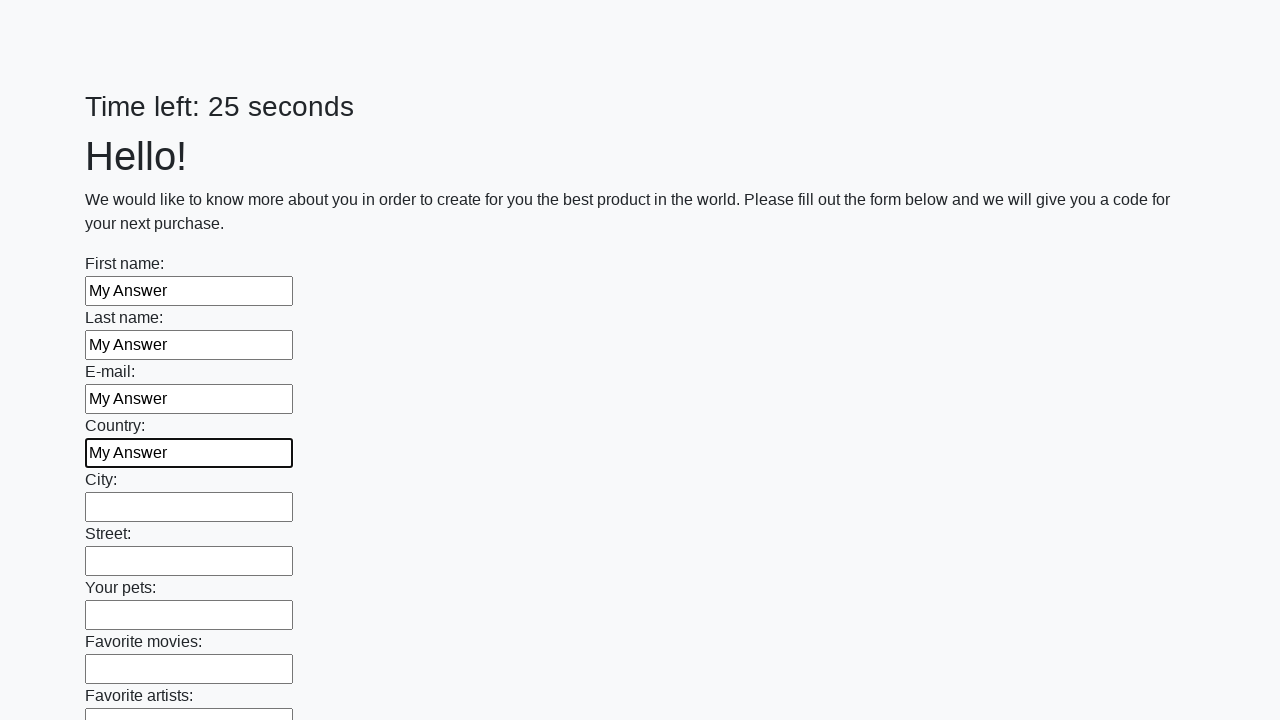

Filled input field 5 of 100 with 'My Answer' on input >> nth=4
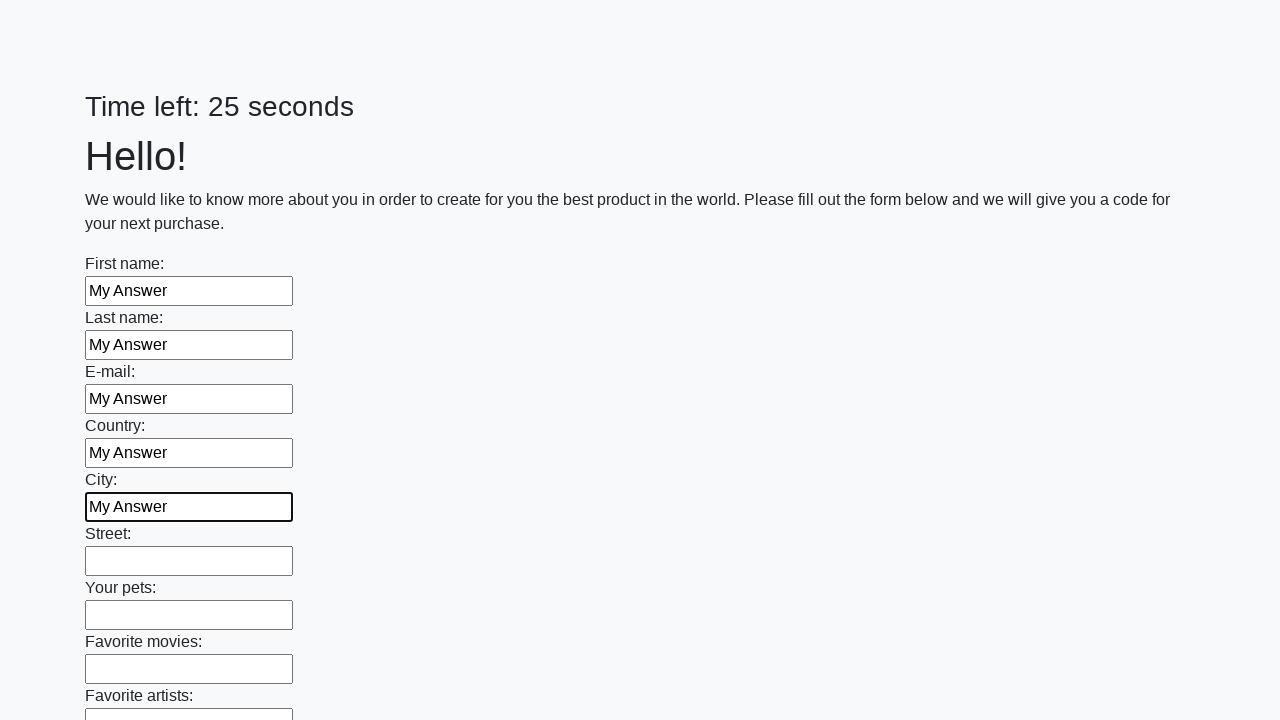

Filled input field 6 of 100 with 'My Answer' on input >> nth=5
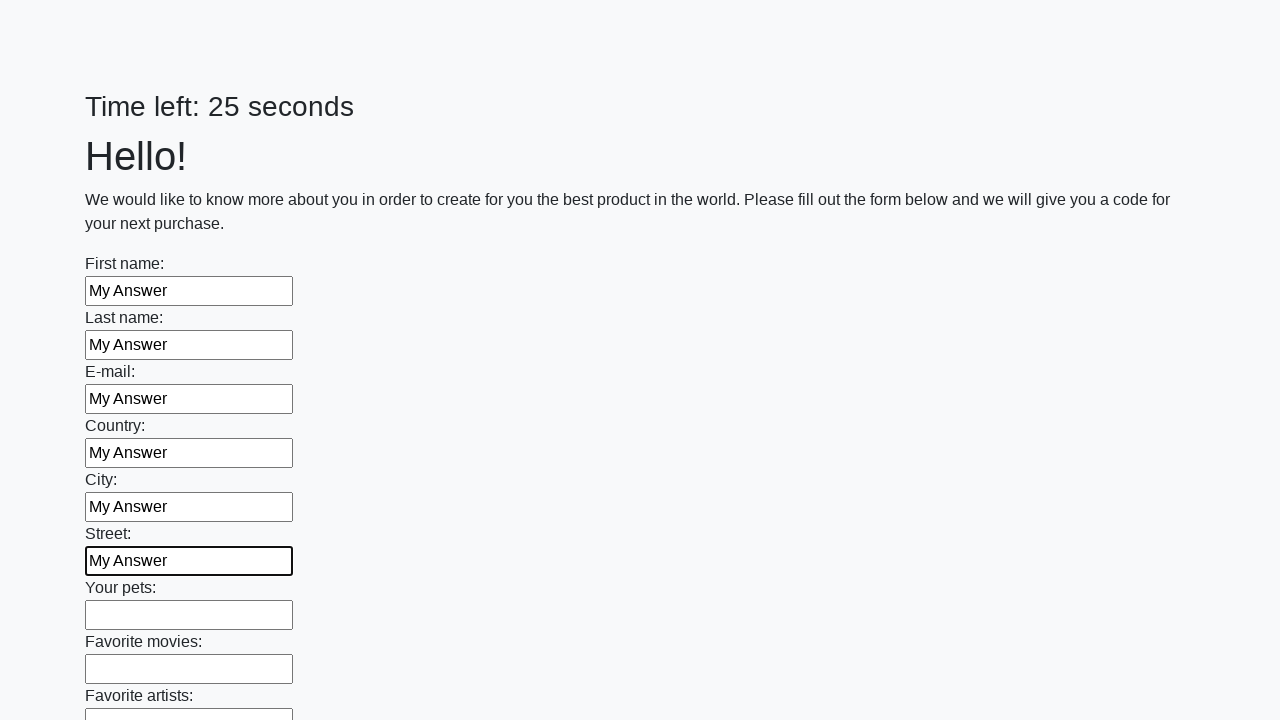

Filled input field 7 of 100 with 'My Answer' on input >> nth=6
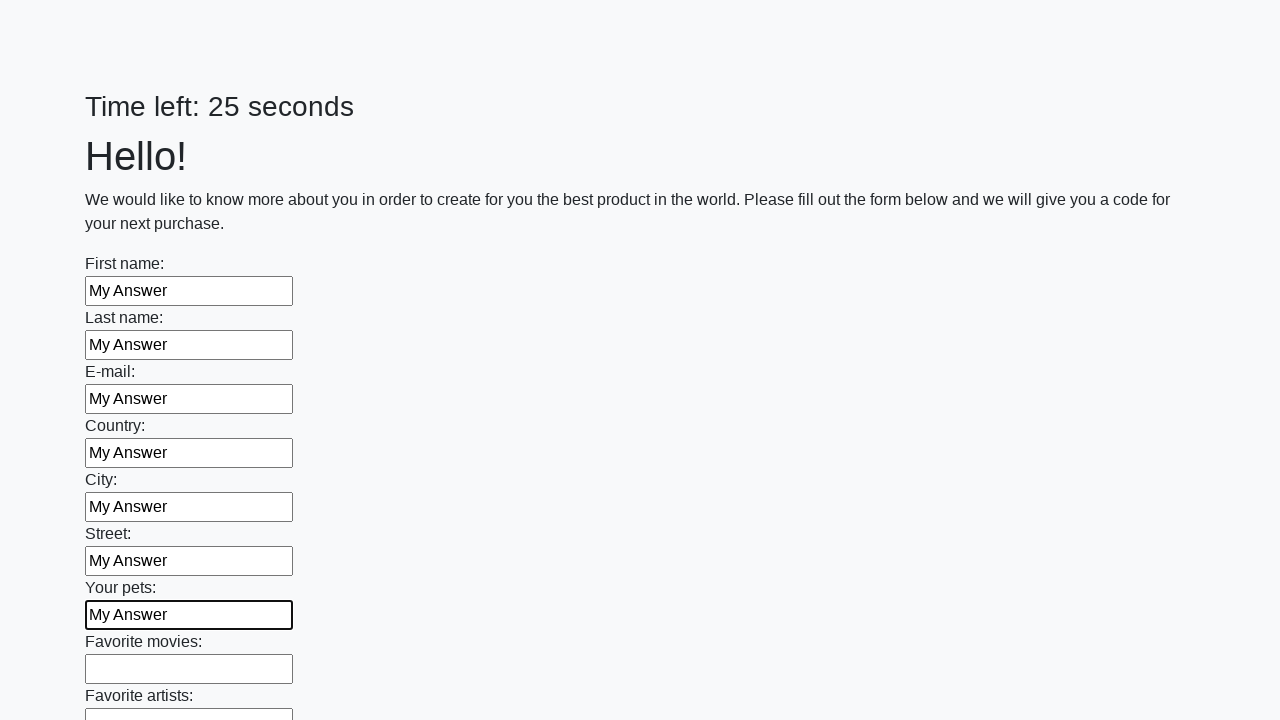

Filled input field 8 of 100 with 'My Answer' on input >> nth=7
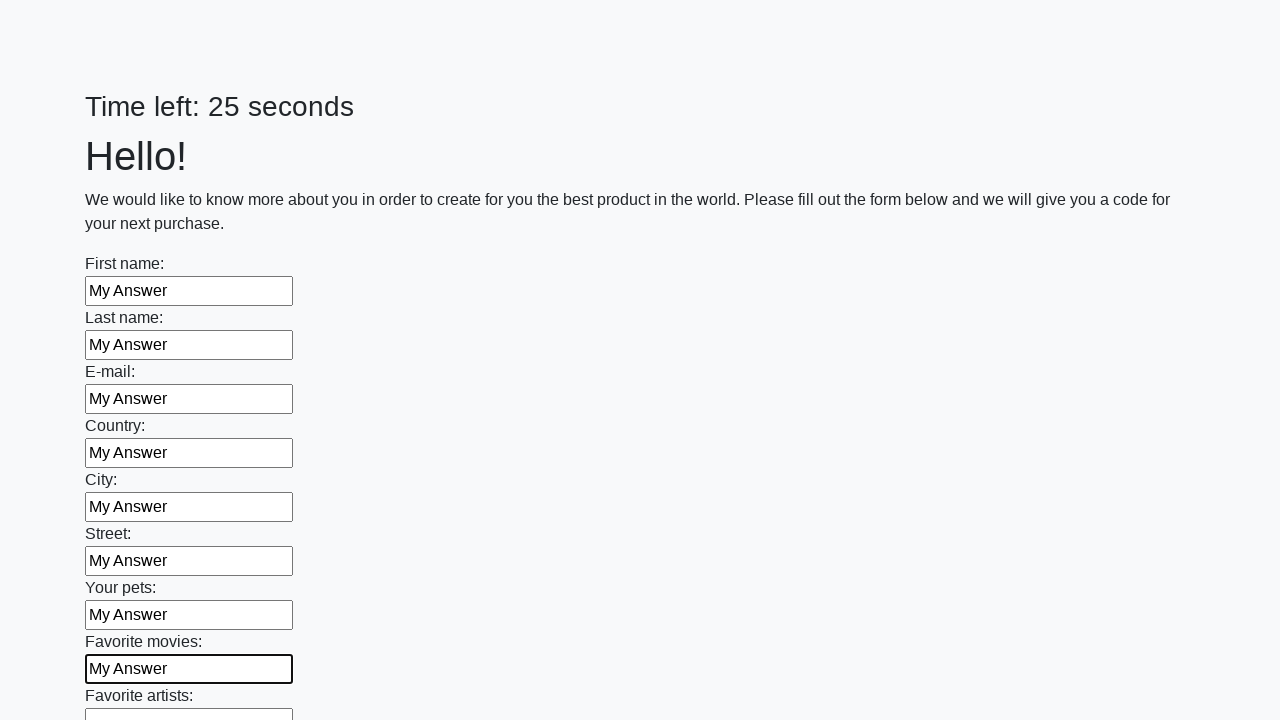

Filled input field 9 of 100 with 'My Answer' on input >> nth=8
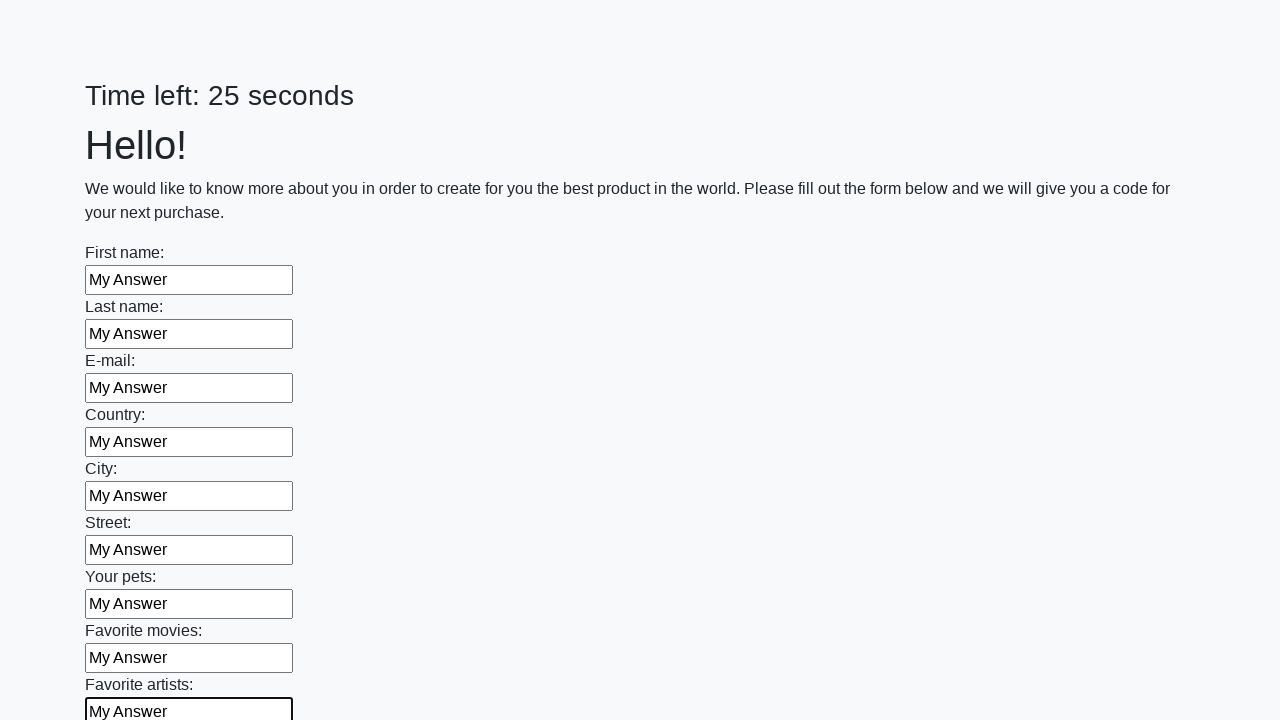

Filled input field 10 of 100 with 'My Answer' on input >> nth=9
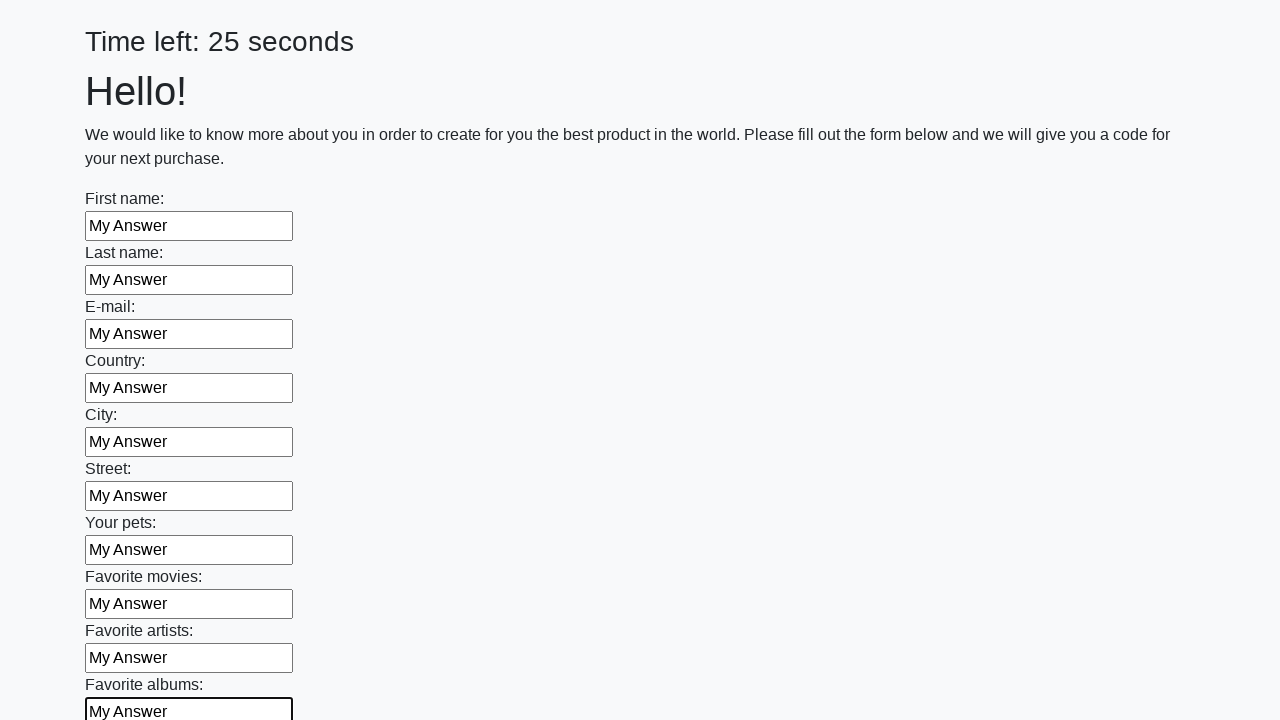

Filled input field 11 of 100 with 'My Answer' on input >> nth=10
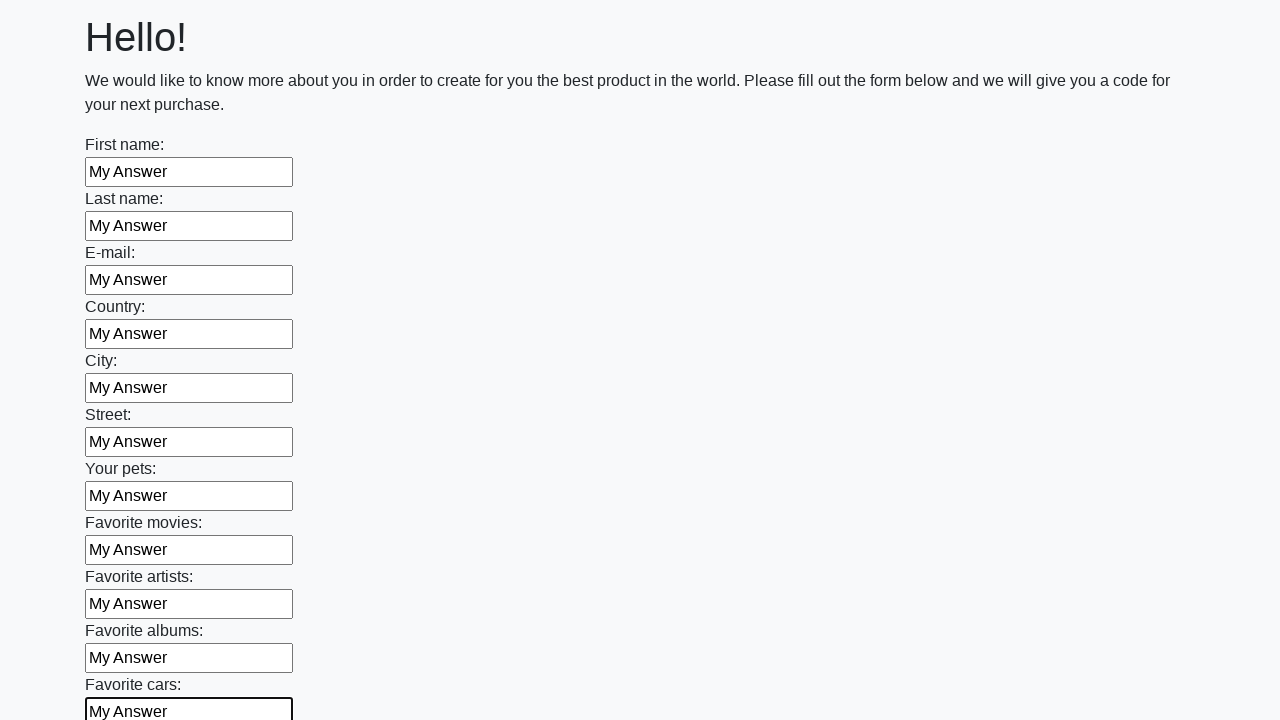

Filled input field 12 of 100 with 'My Answer' on input >> nth=11
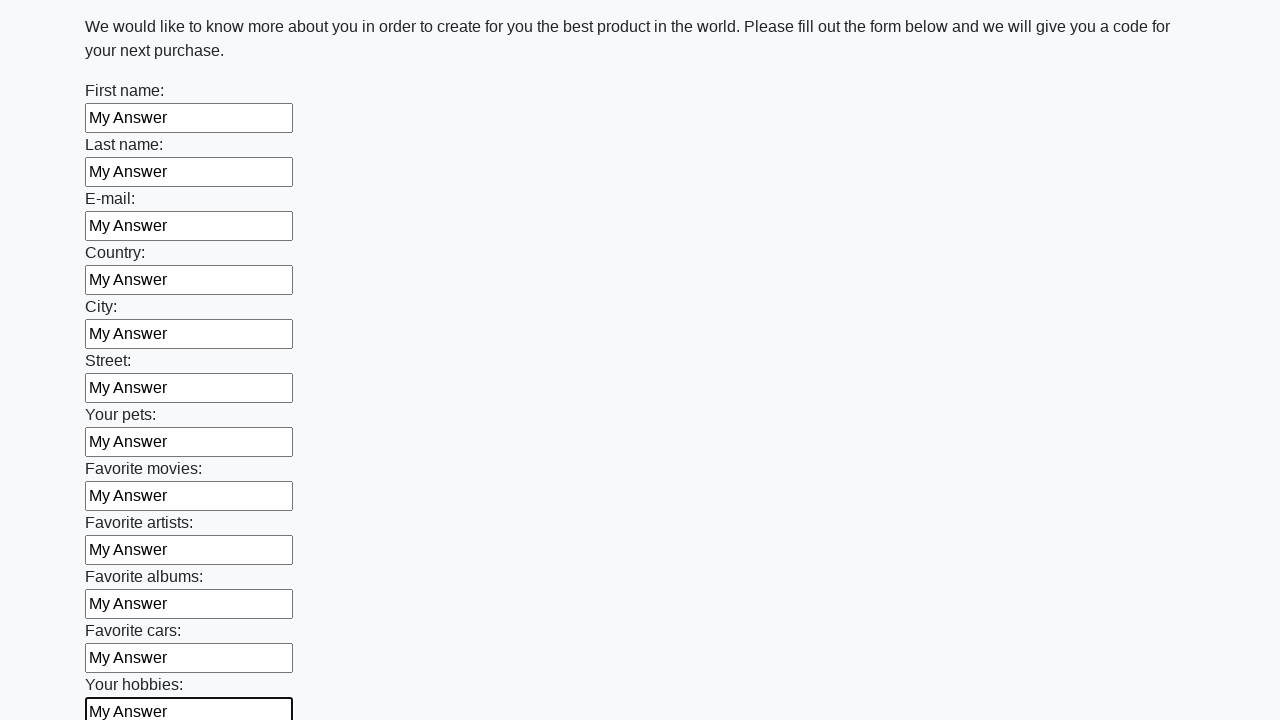

Filled input field 13 of 100 with 'My Answer' on input >> nth=12
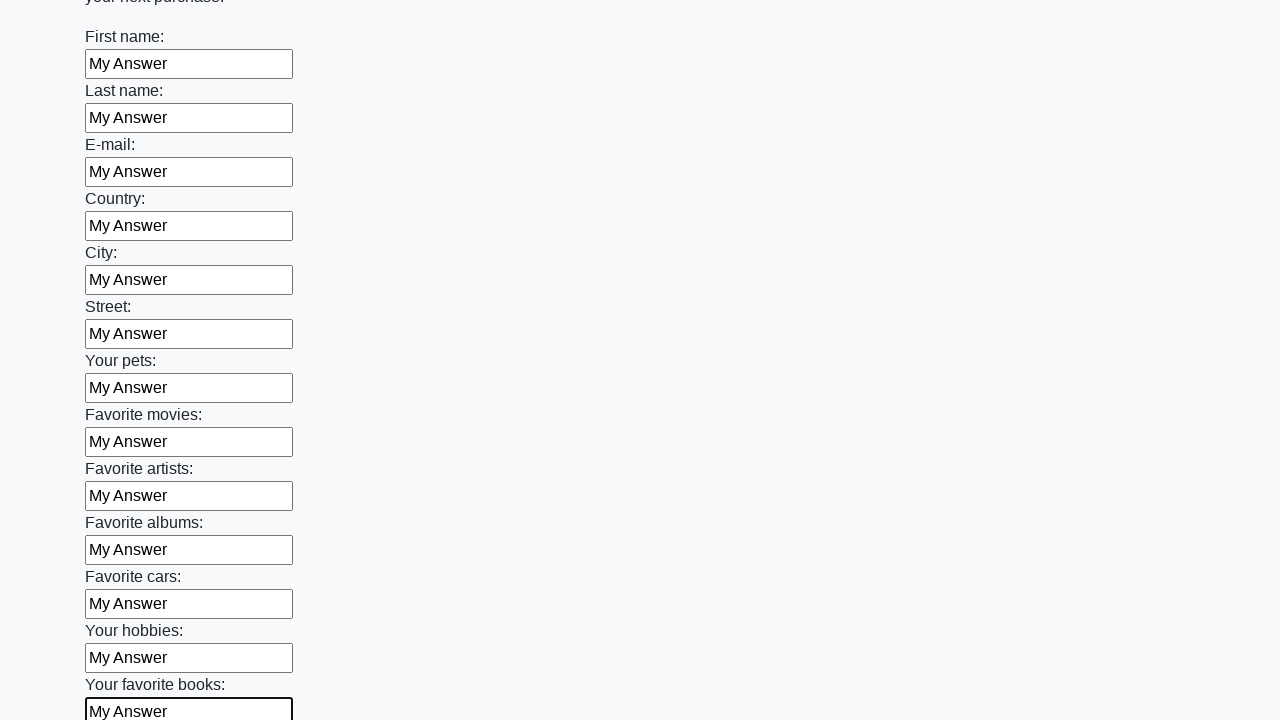

Filled input field 14 of 100 with 'My Answer' on input >> nth=13
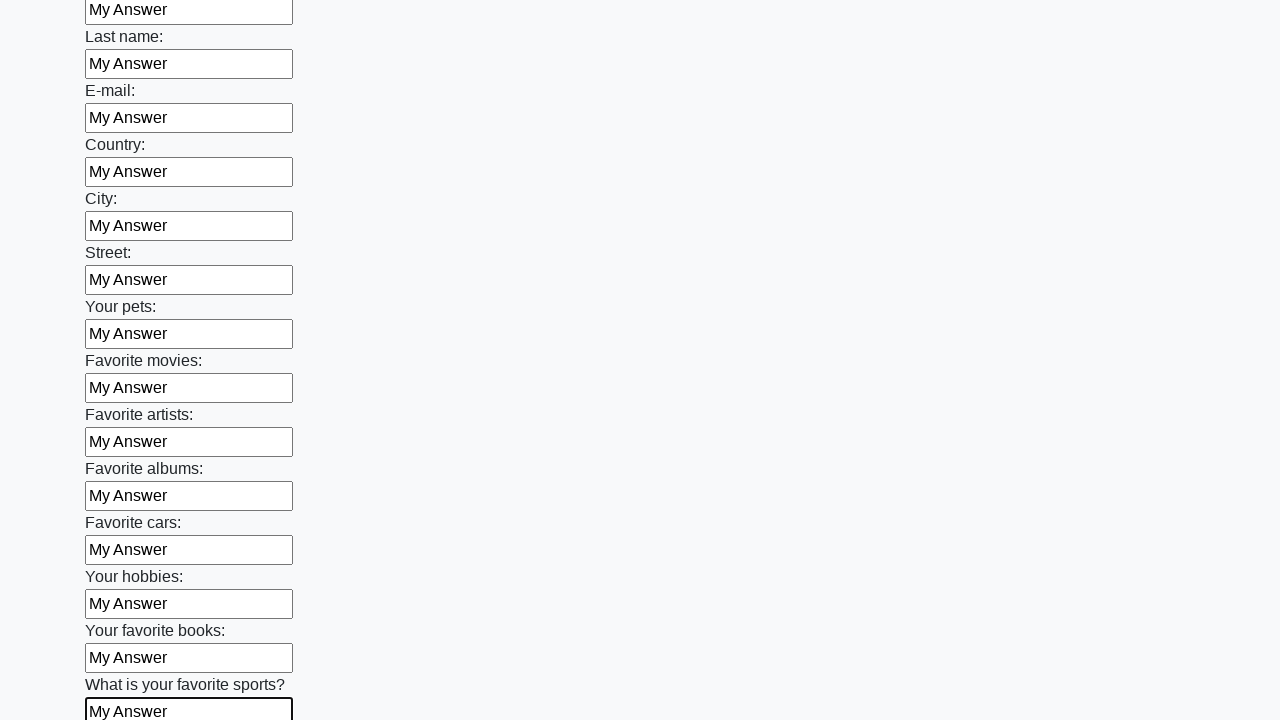

Filled input field 15 of 100 with 'My Answer' on input >> nth=14
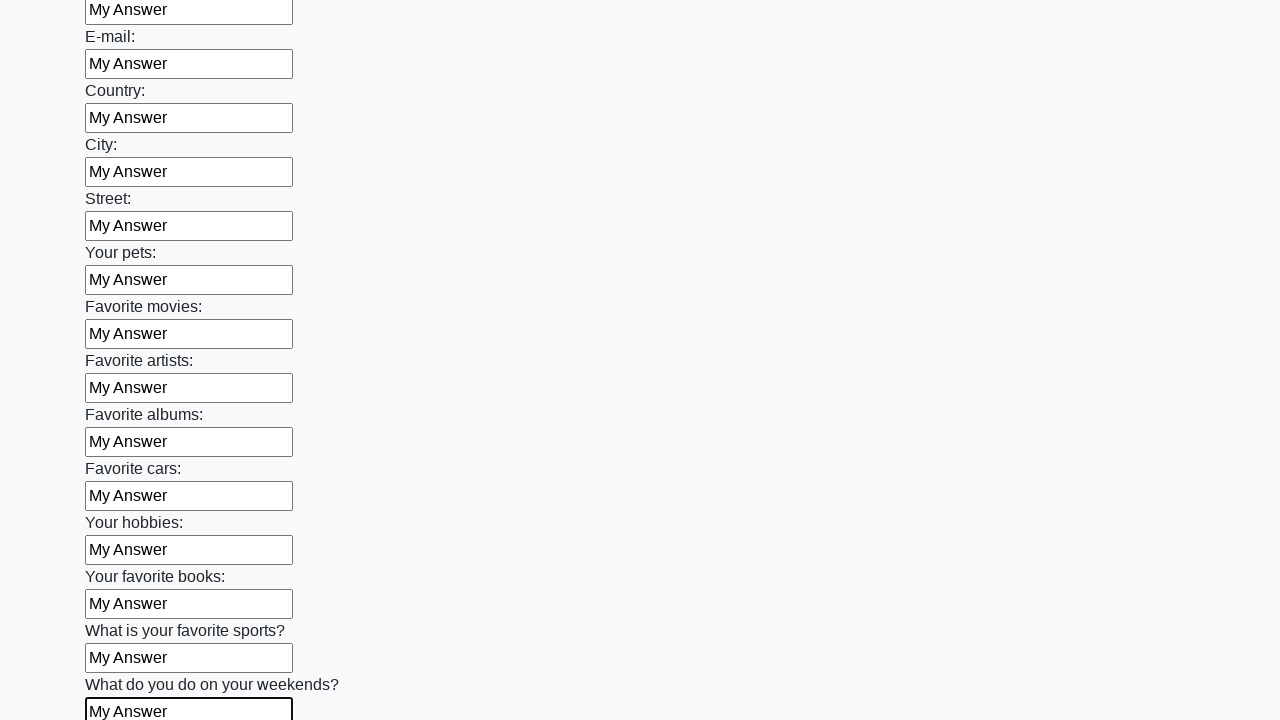

Filled input field 16 of 100 with 'My Answer' on input >> nth=15
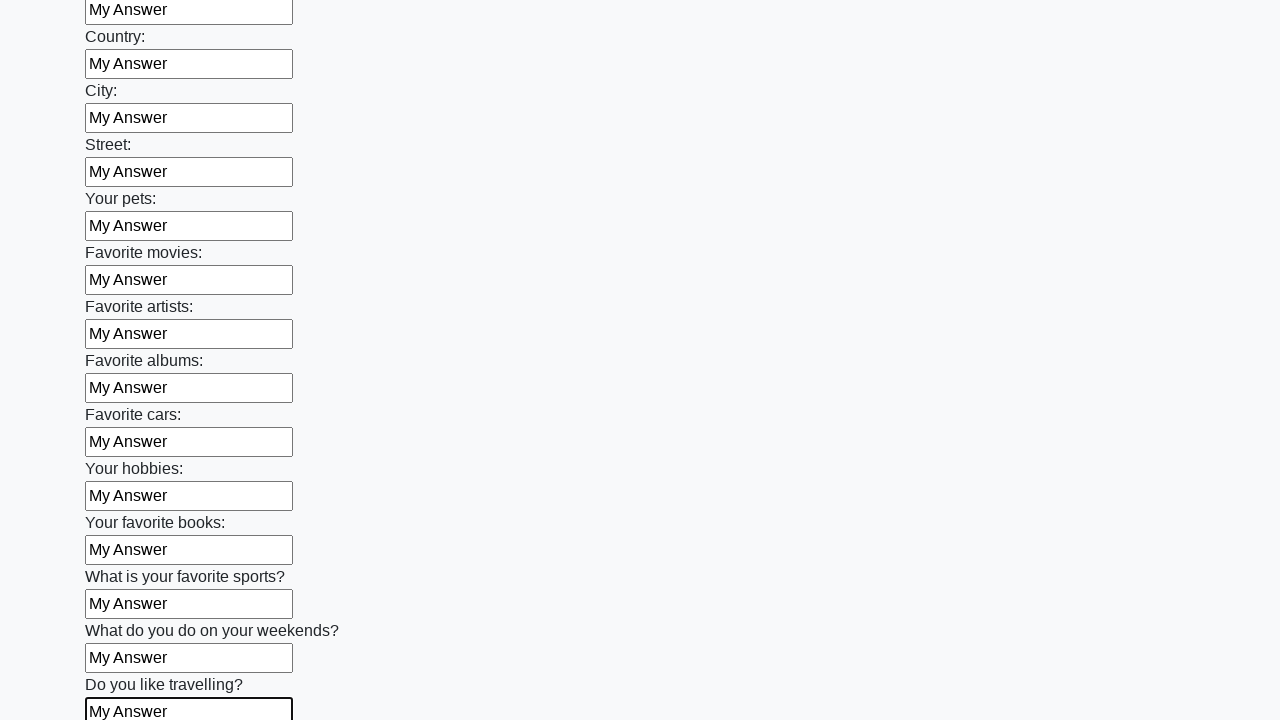

Filled input field 17 of 100 with 'My Answer' on input >> nth=16
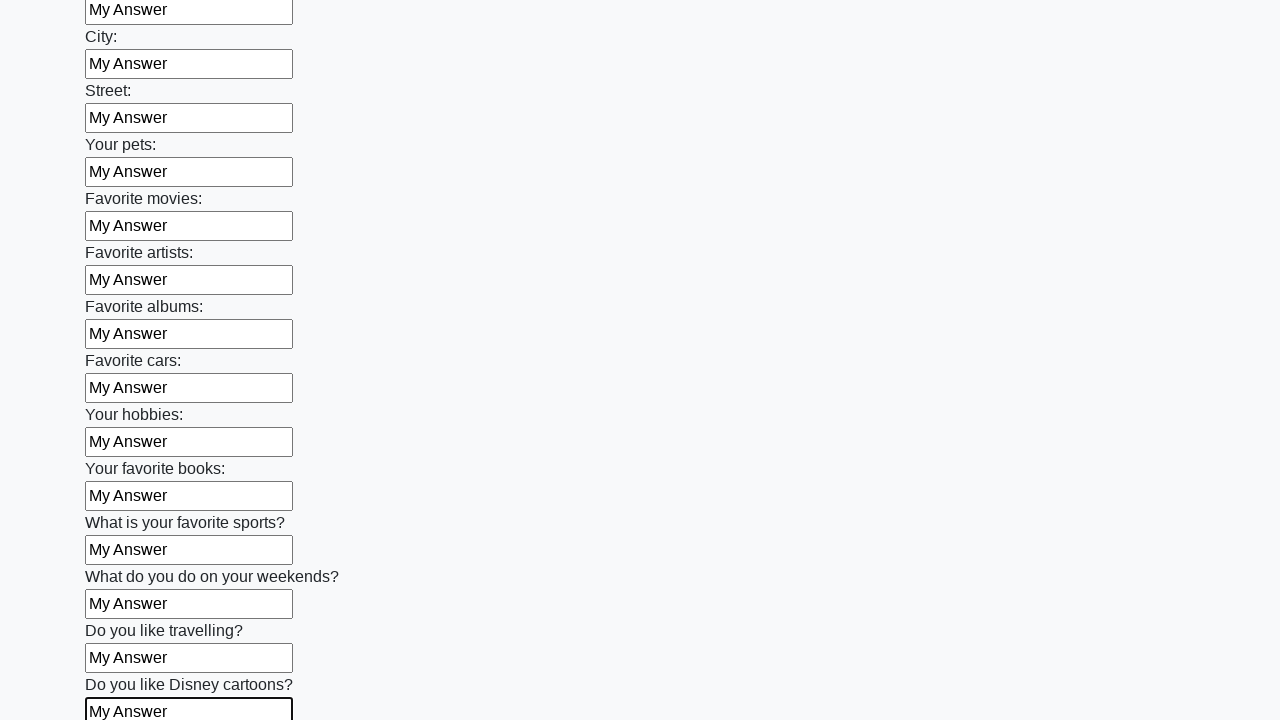

Filled input field 18 of 100 with 'My Answer' on input >> nth=17
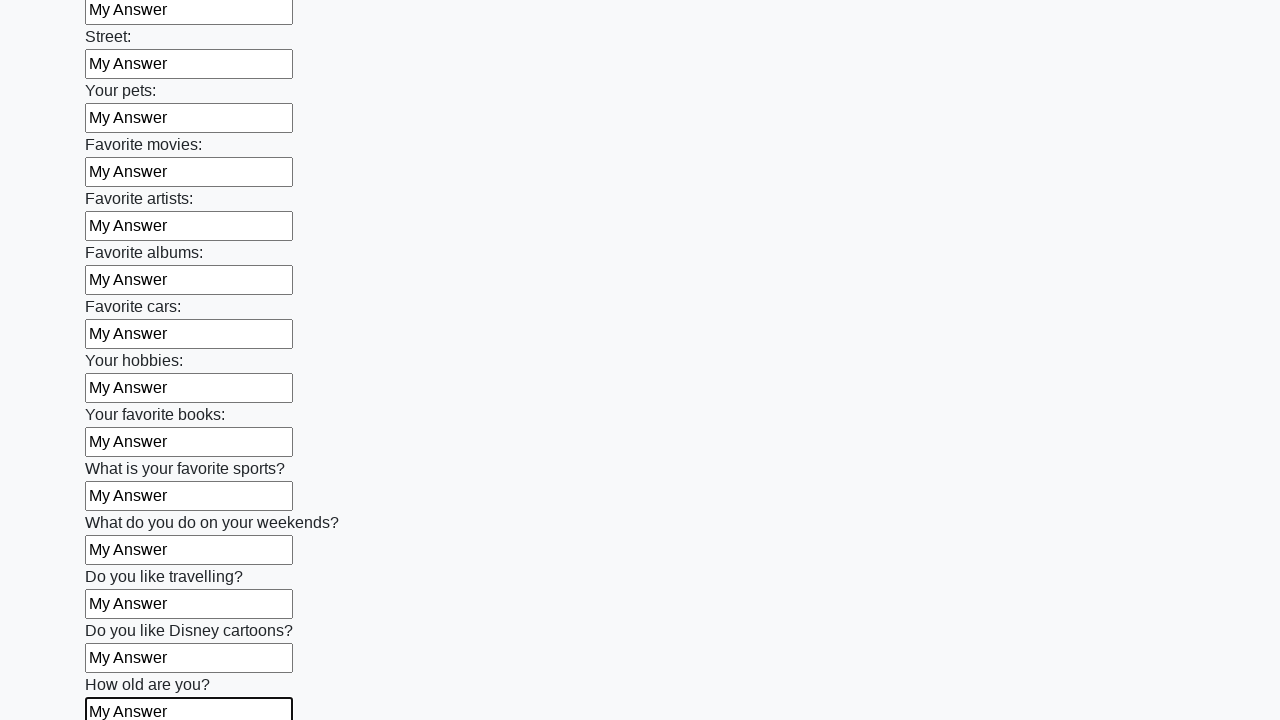

Filled input field 19 of 100 with 'My Answer' on input >> nth=18
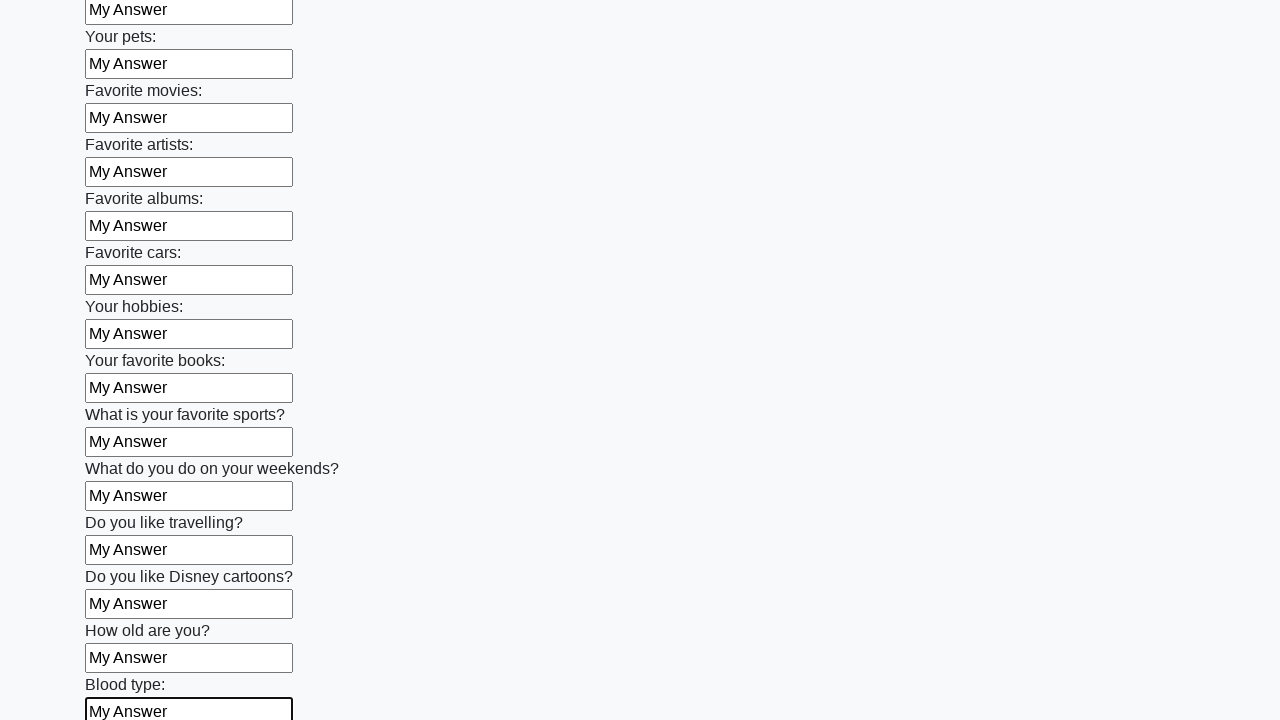

Filled input field 20 of 100 with 'My Answer' on input >> nth=19
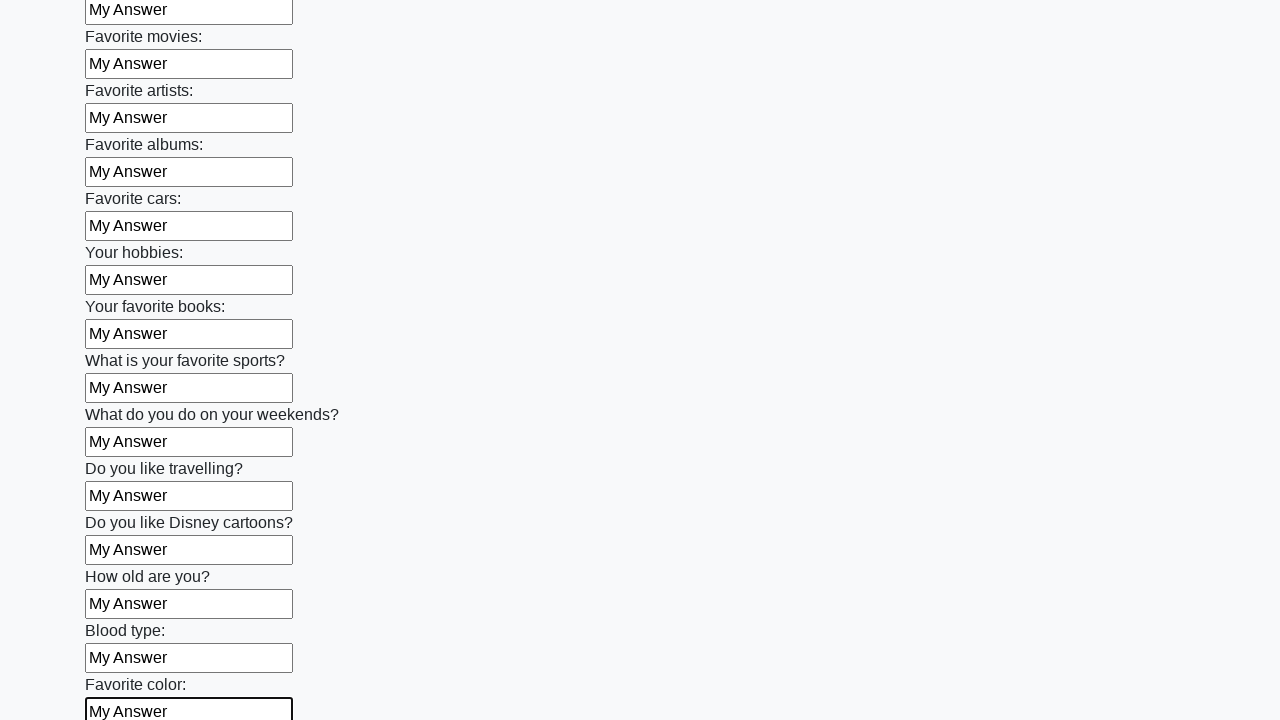

Filled input field 21 of 100 with 'My Answer' on input >> nth=20
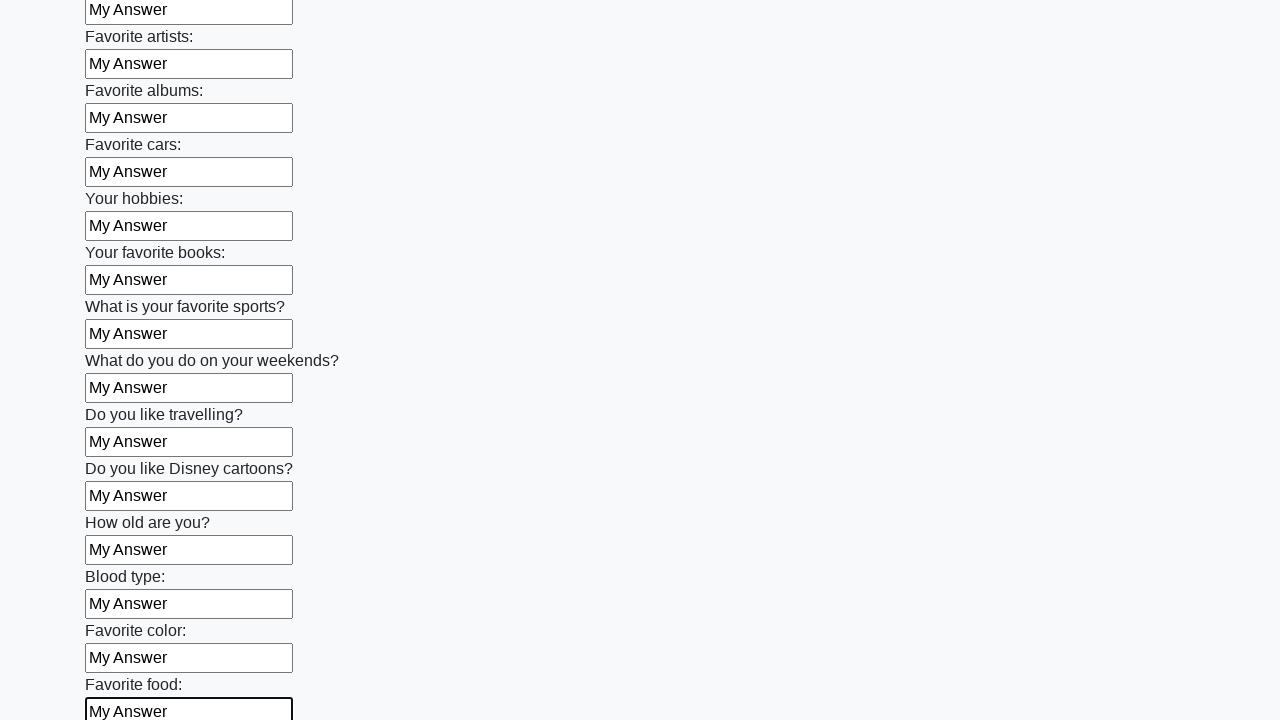

Filled input field 22 of 100 with 'My Answer' on input >> nth=21
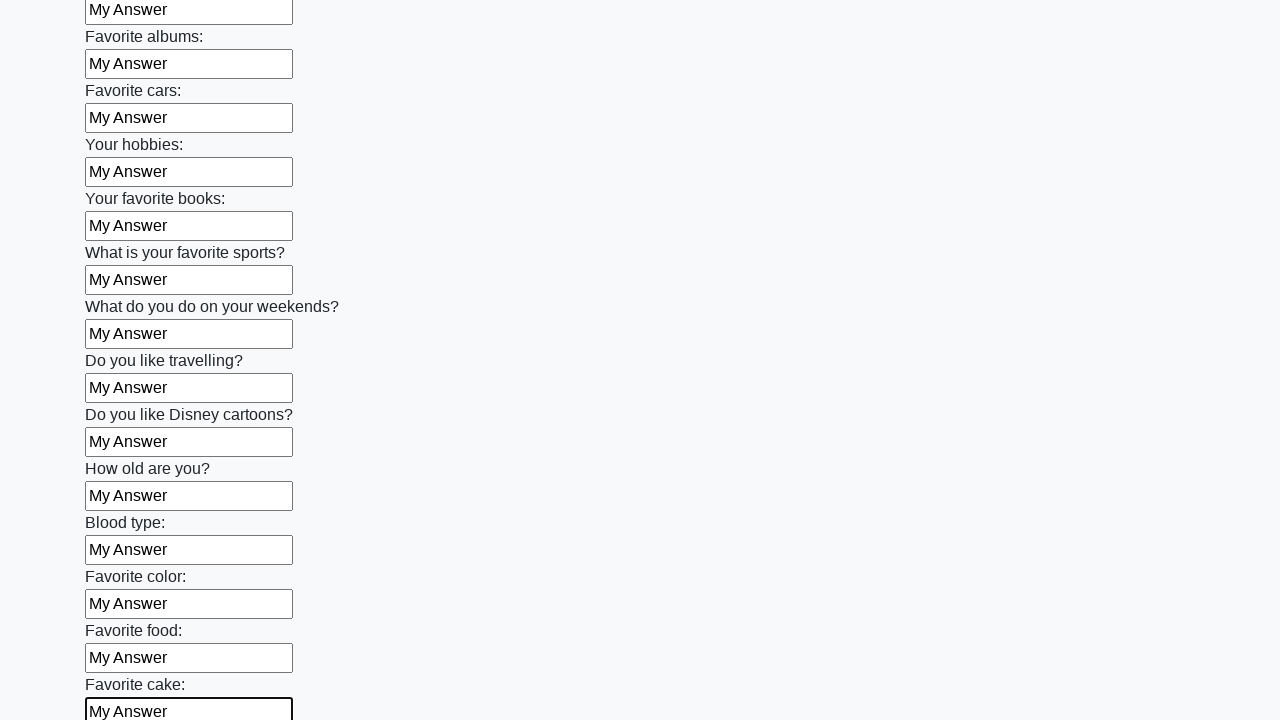

Filled input field 23 of 100 with 'My Answer' on input >> nth=22
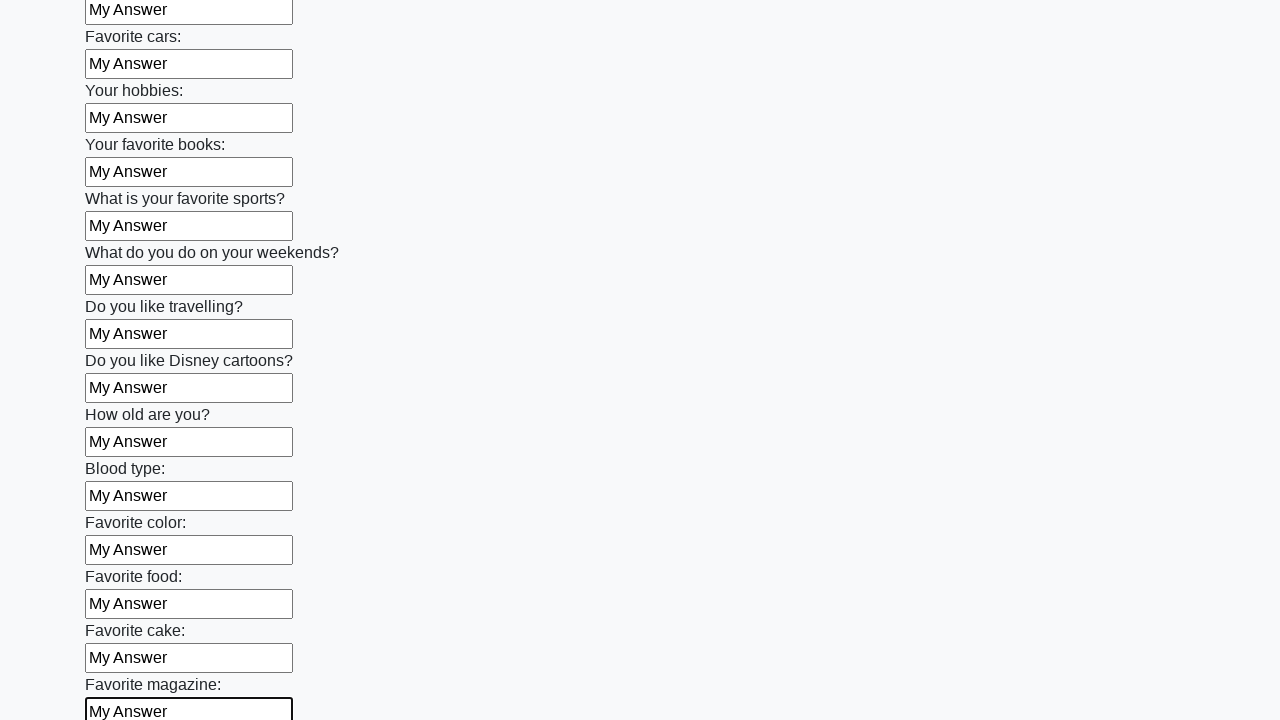

Filled input field 24 of 100 with 'My Answer' on input >> nth=23
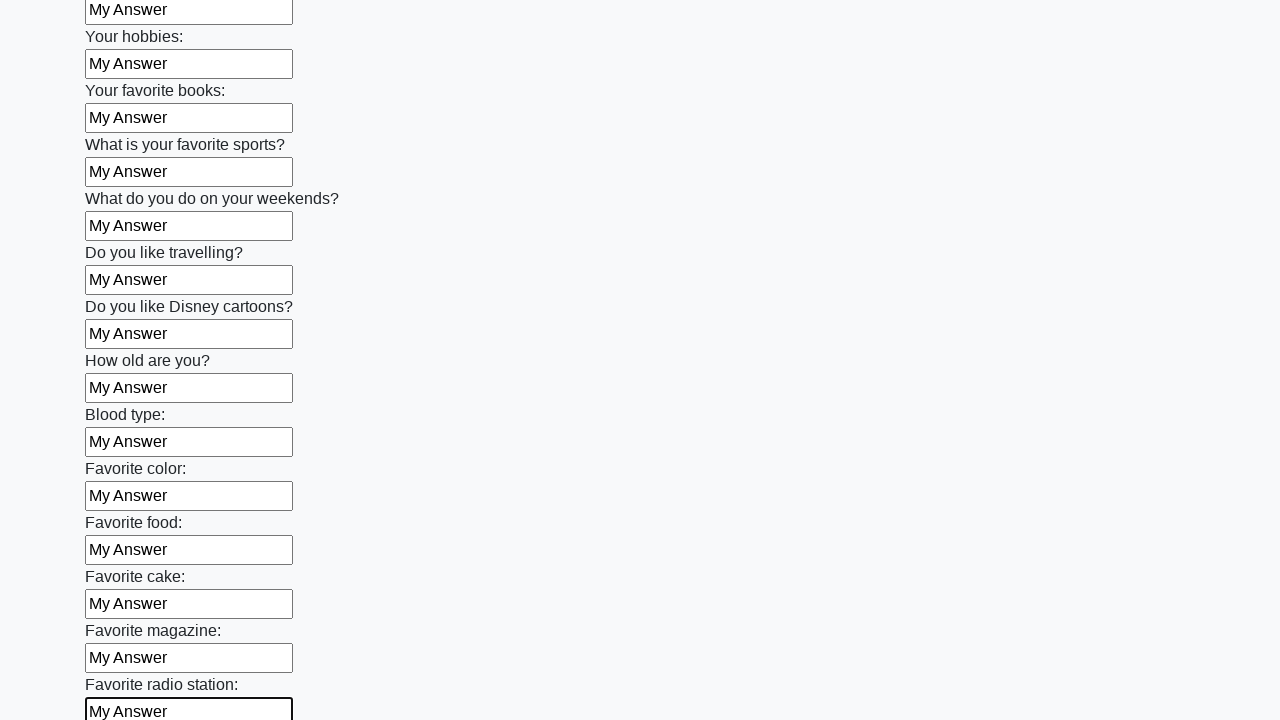

Filled input field 25 of 100 with 'My Answer' on input >> nth=24
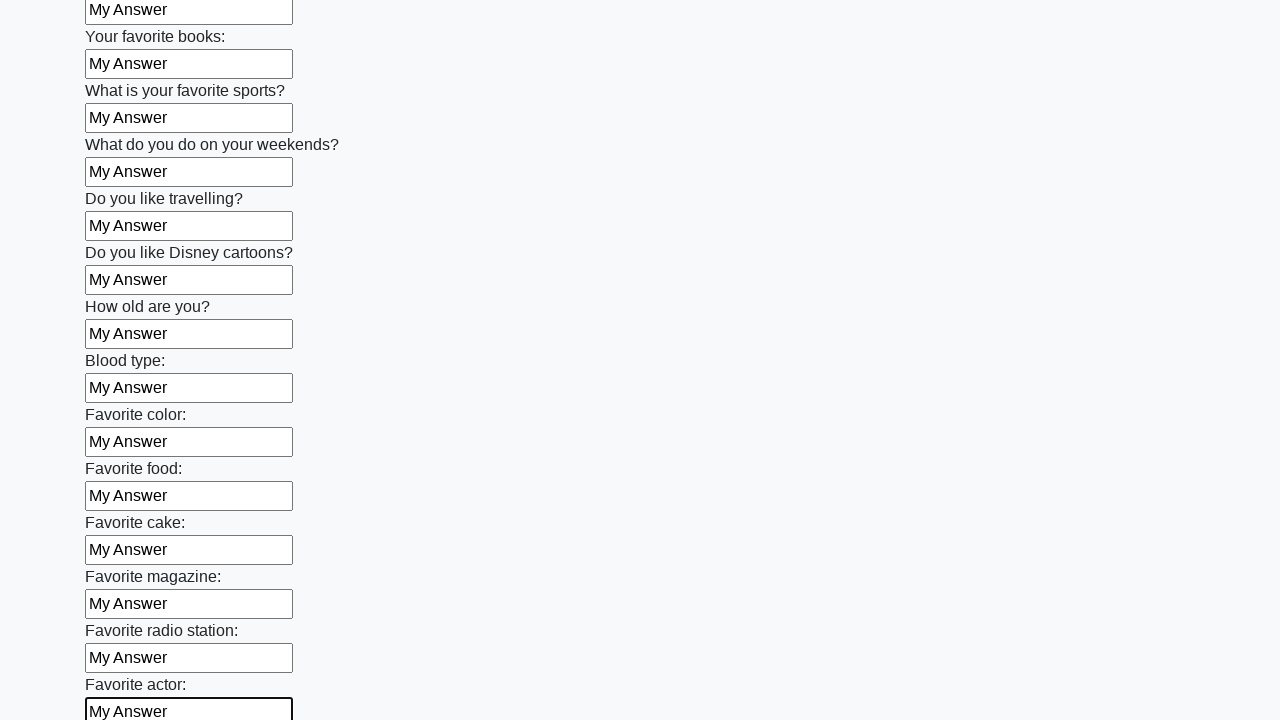

Filled input field 26 of 100 with 'My Answer' on input >> nth=25
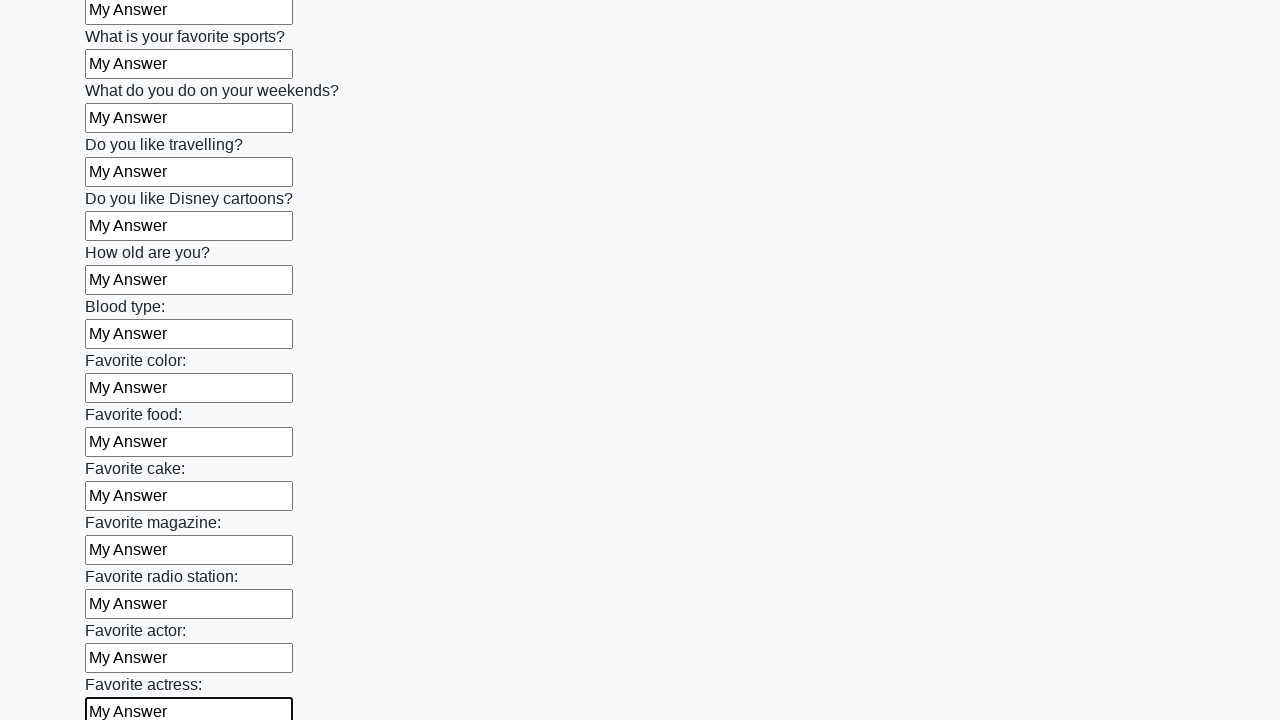

Filled input field 27 of 100 with 'My Answer' on input >> nth=26
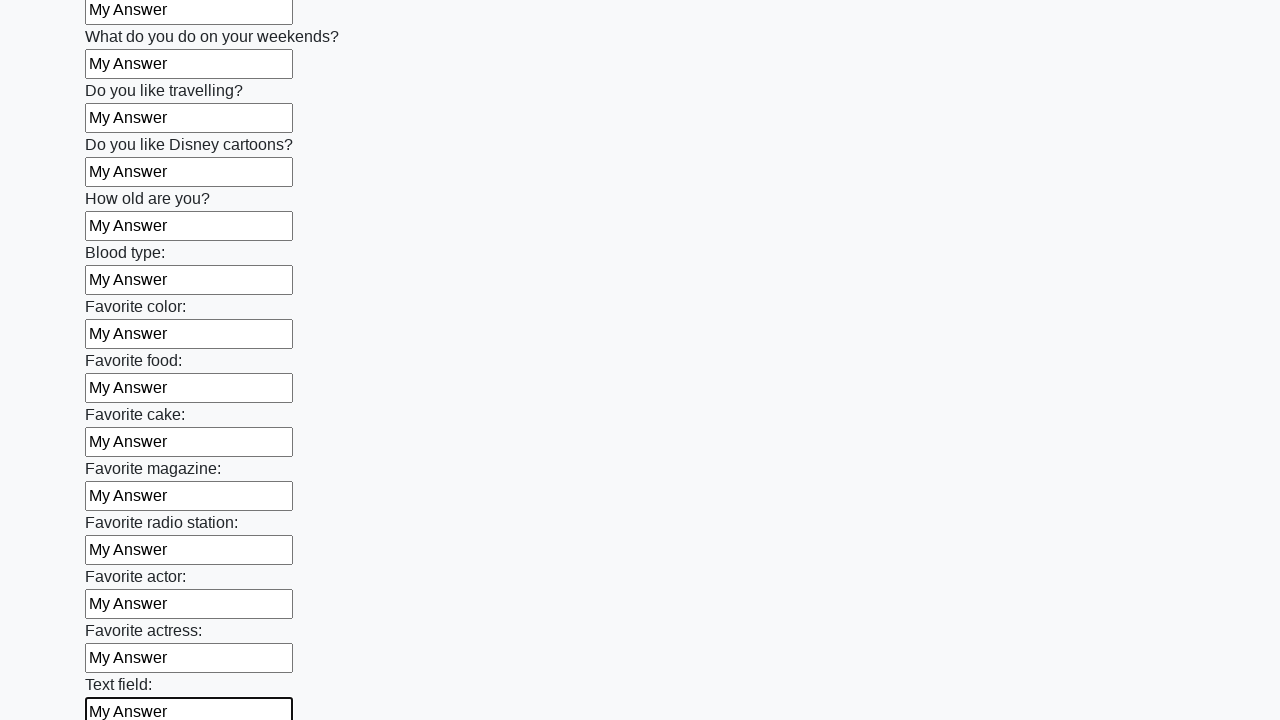

Filled input field 28 of 100 with 'My Answer' on input >> nth=27
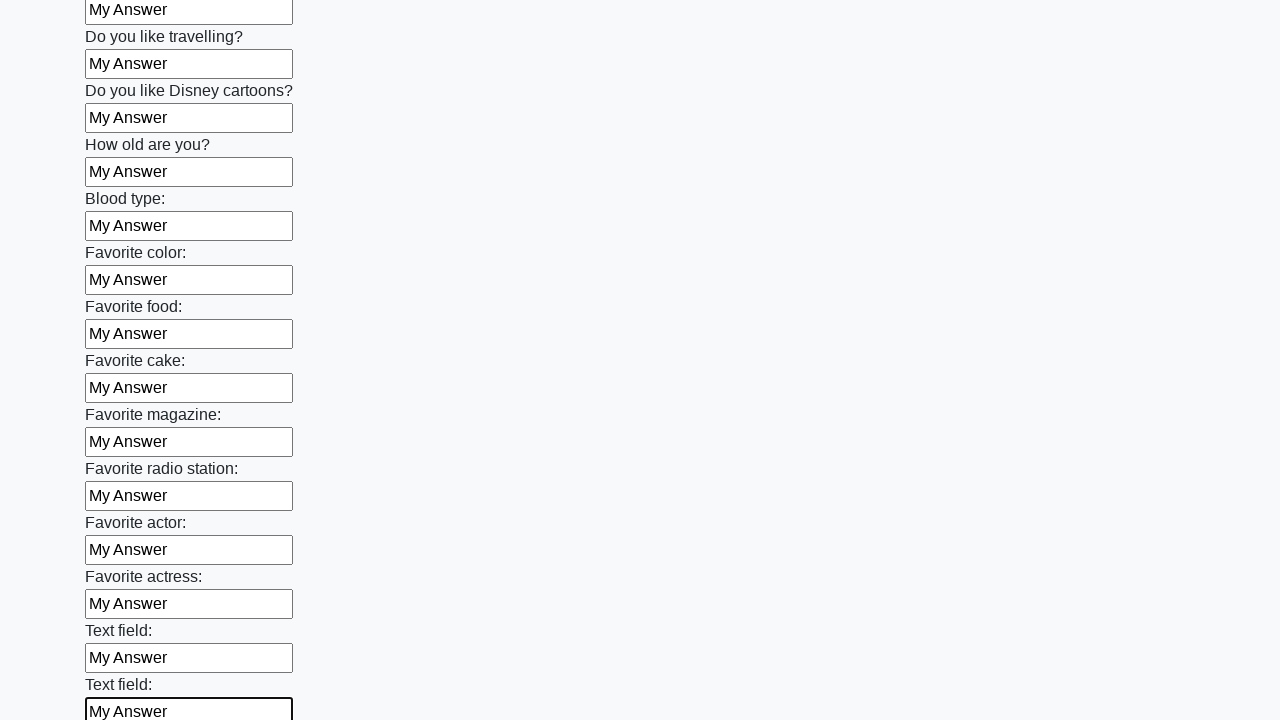

Filled input field 29 of 100 with 'My Answer' on input >> nth=28
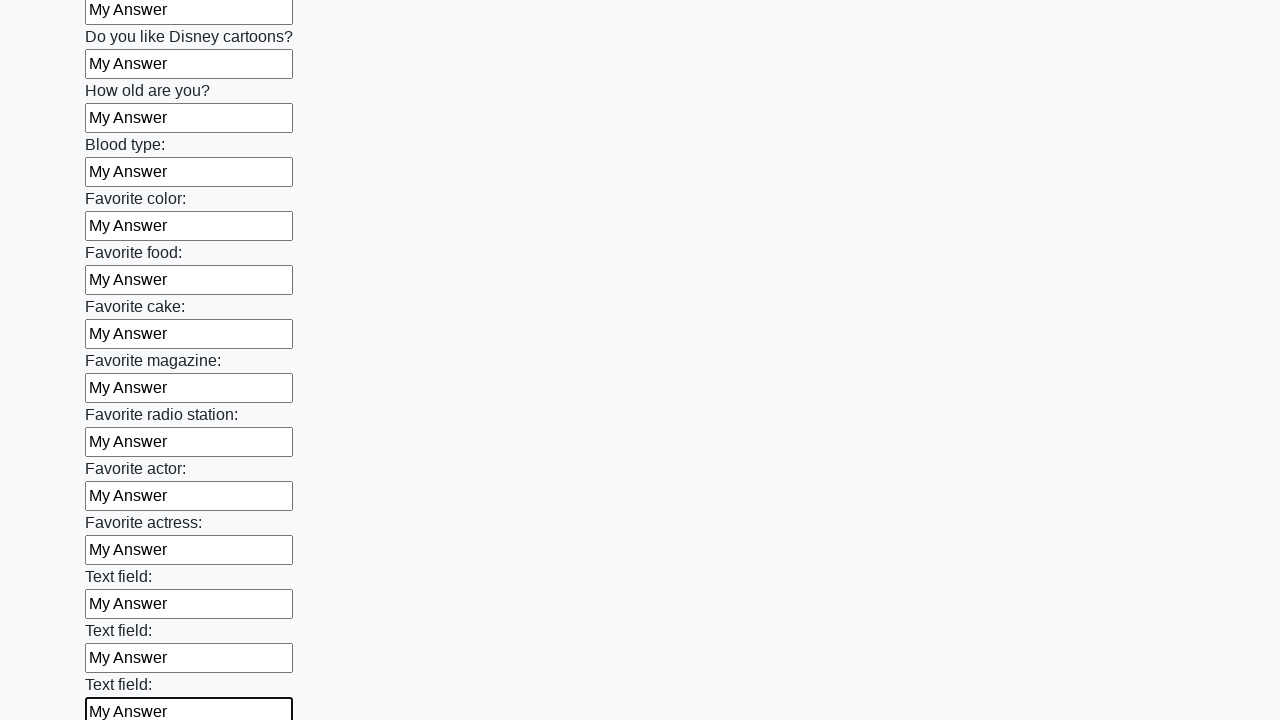

Filled input field 30 of 100 with 'My Answer' on input >> nth=29
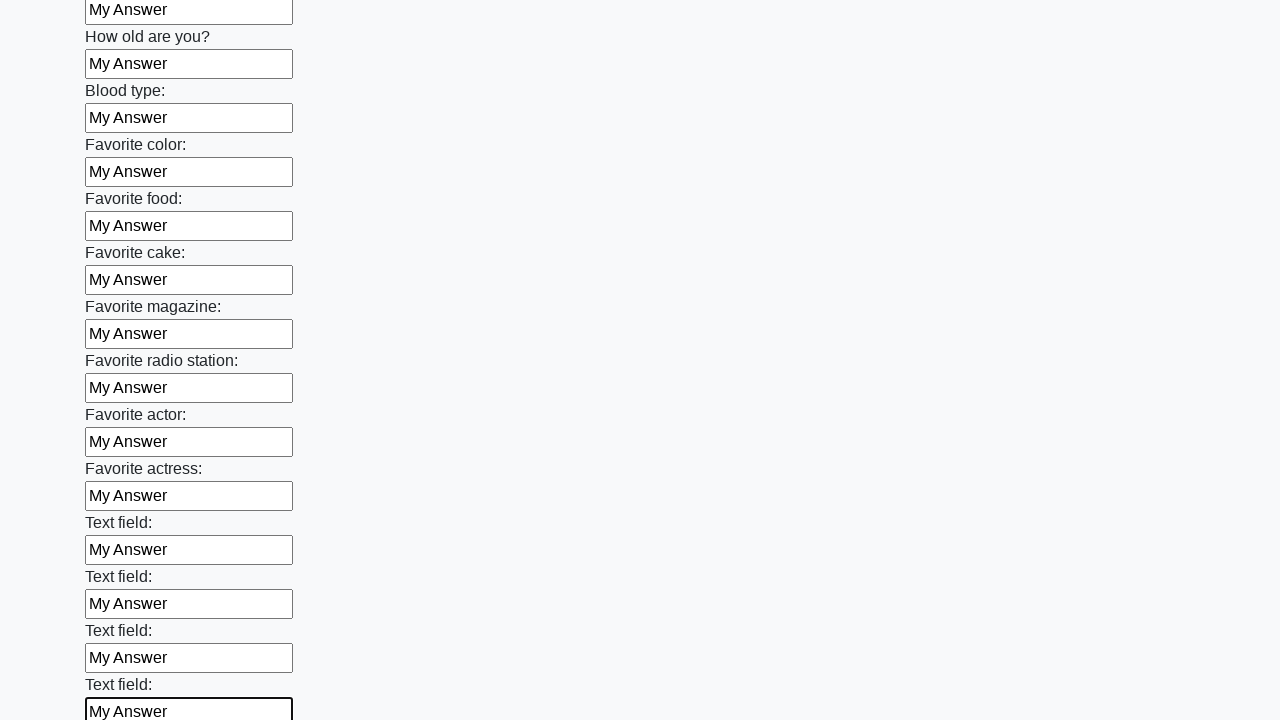

Filled input field 31 of 100 with 'My Answer' on input >> nth=30
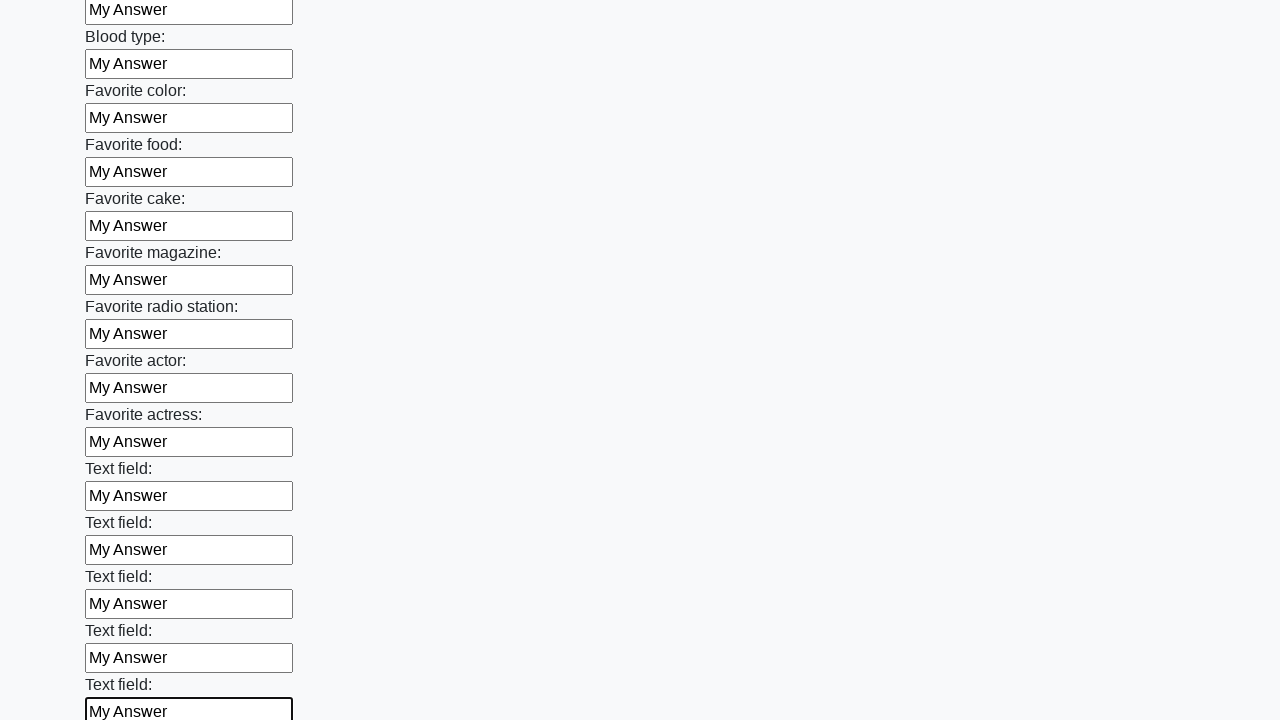

Filled input field 32 of 100 with 'My Answer' on input >> nth=31
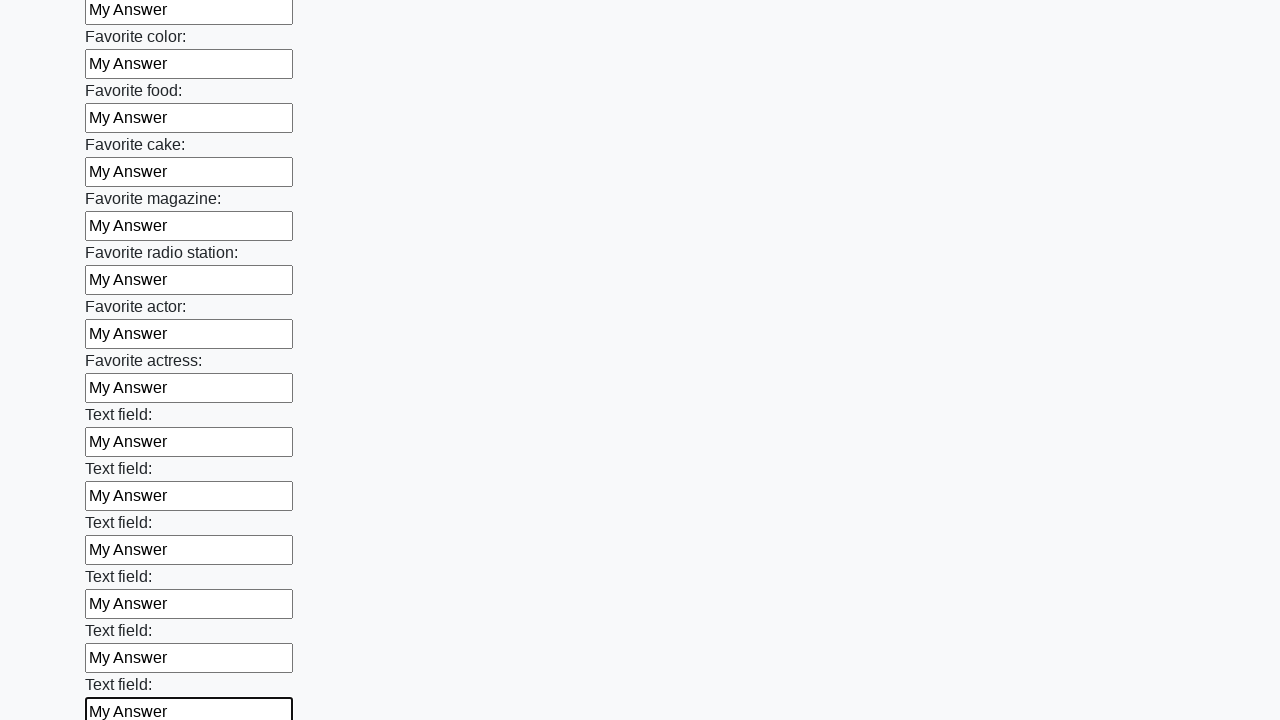

Filled input field 33 of 100 with 'My Answer' on input >> nth=32
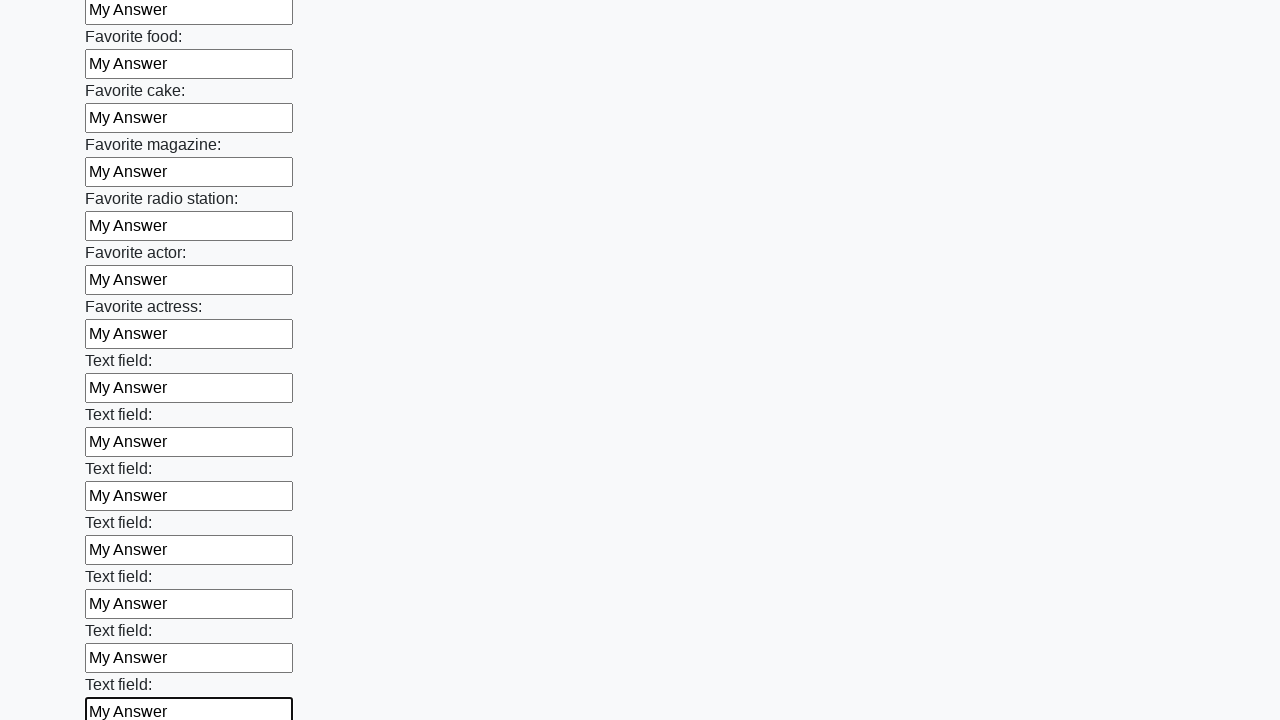

Filled input field 34 of 100 with 'My Answer' on input >> nth=33
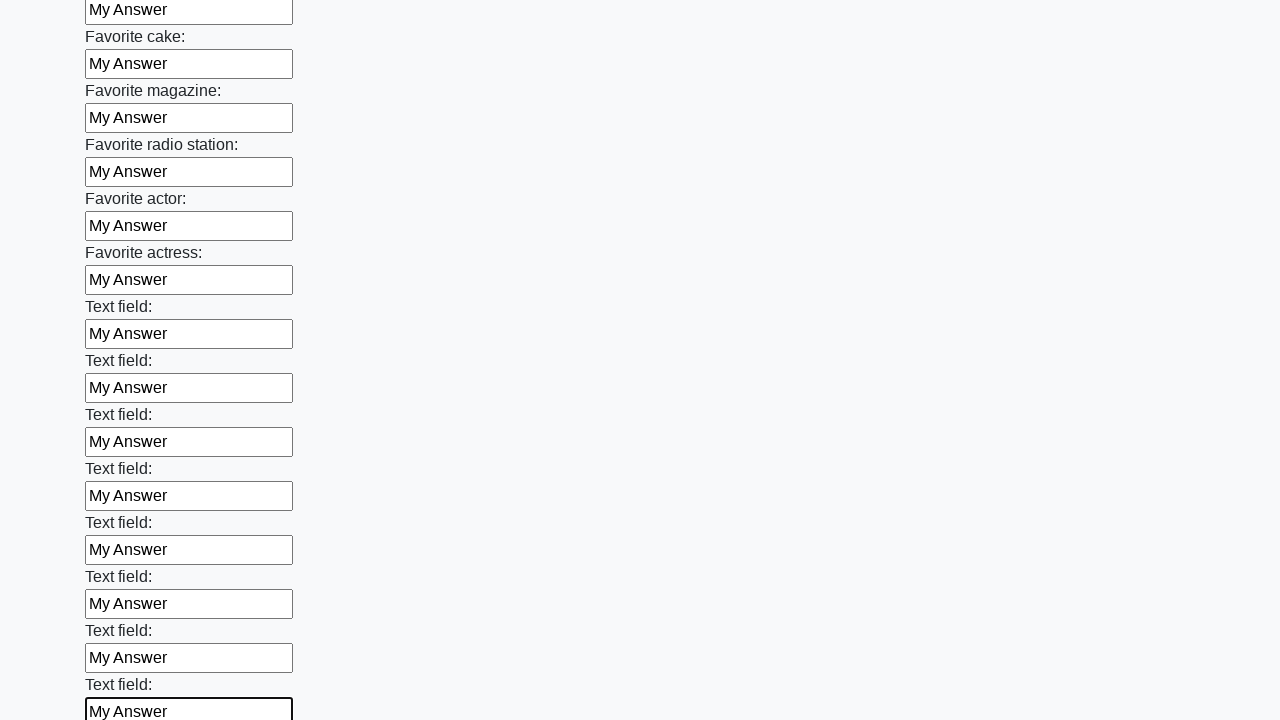

Filled input field 35 of 100 with 'My Answer' on input >> nth=34
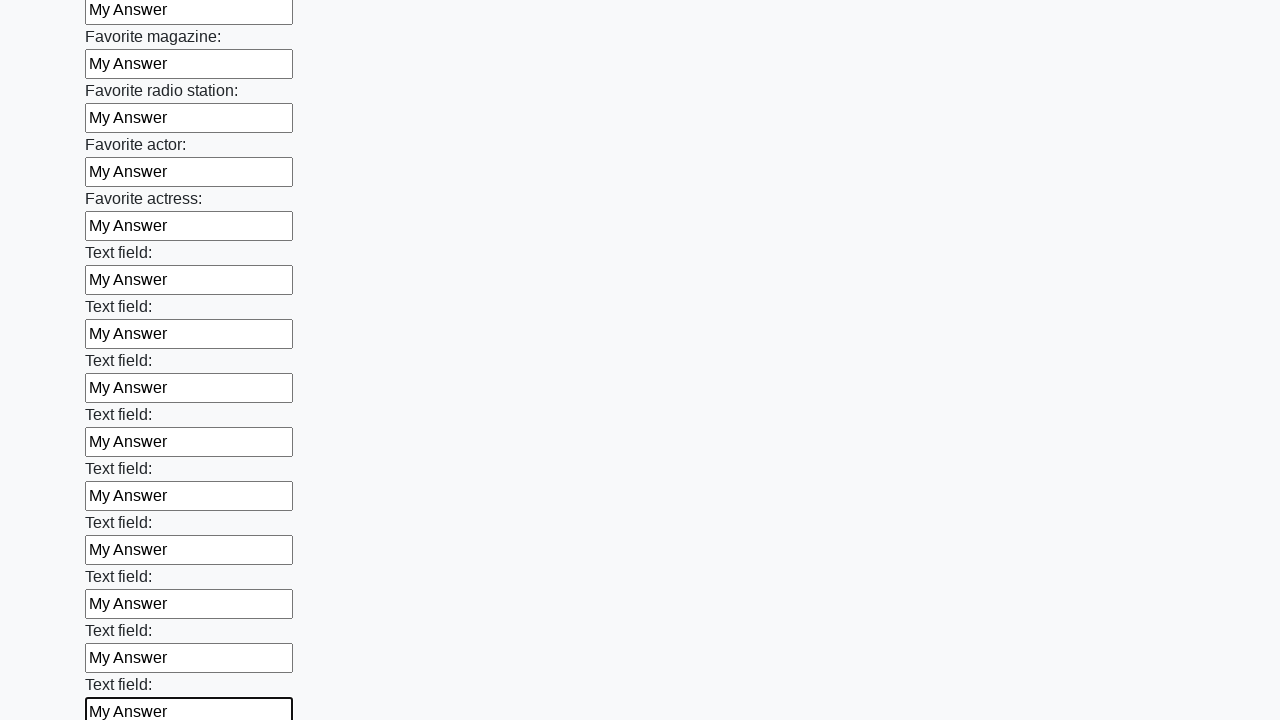

Filled input field 36 of 100 with 'My Answer' on input >> nth=35
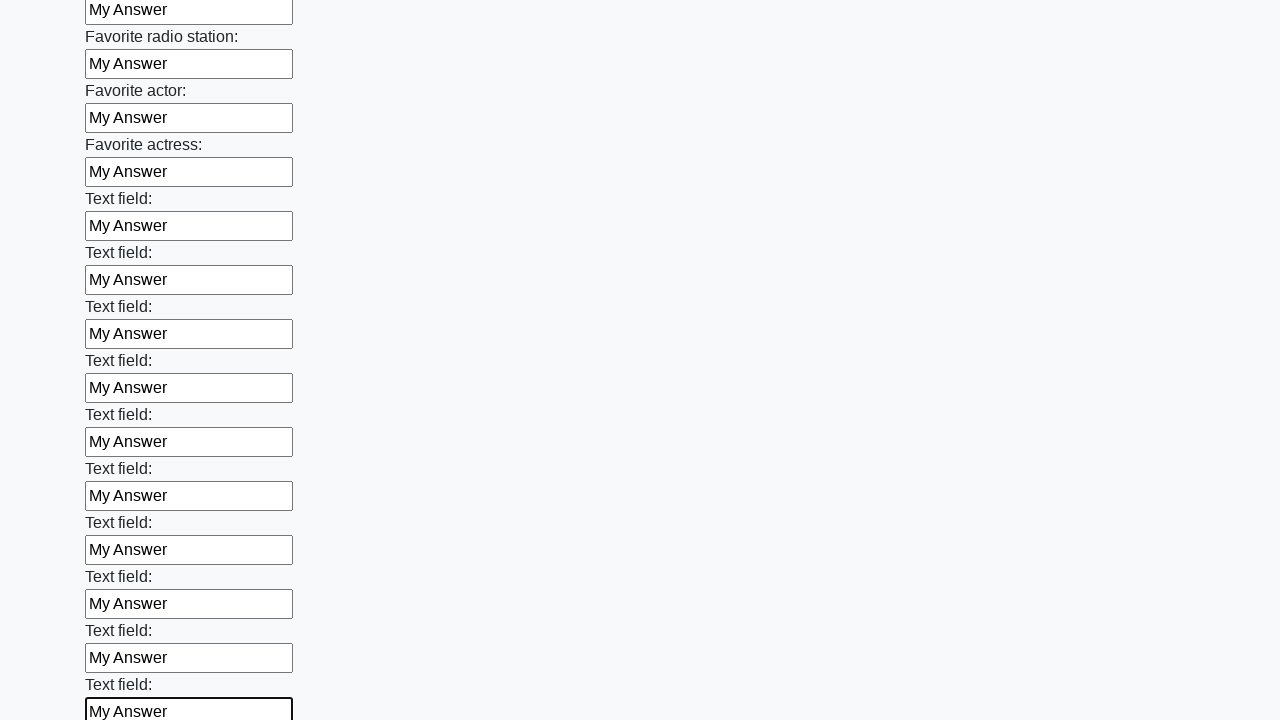

Filled input field 37 of 100 with 'My Answer' on input >> nth=36
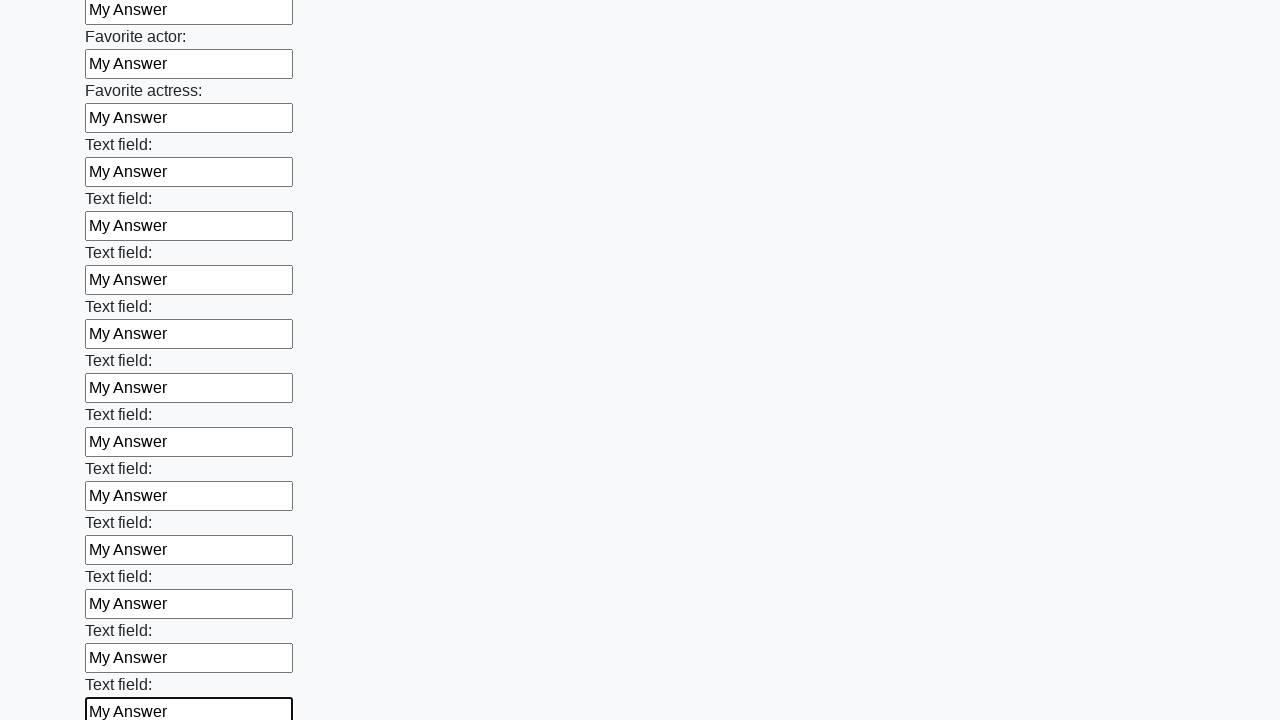

Filled input field 38 of 100 with 'My Answer' on input >> nth=37
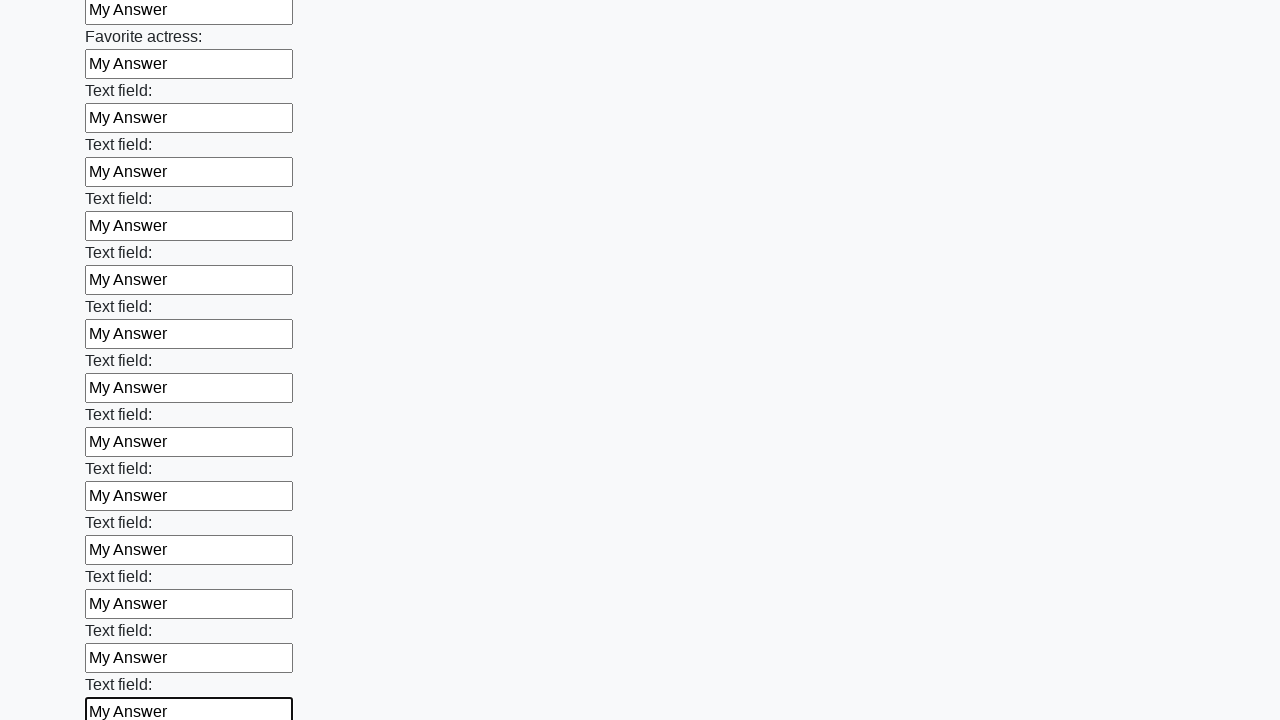

Filled input field 39 of 100 with 'My Answer' on input >> nth=38
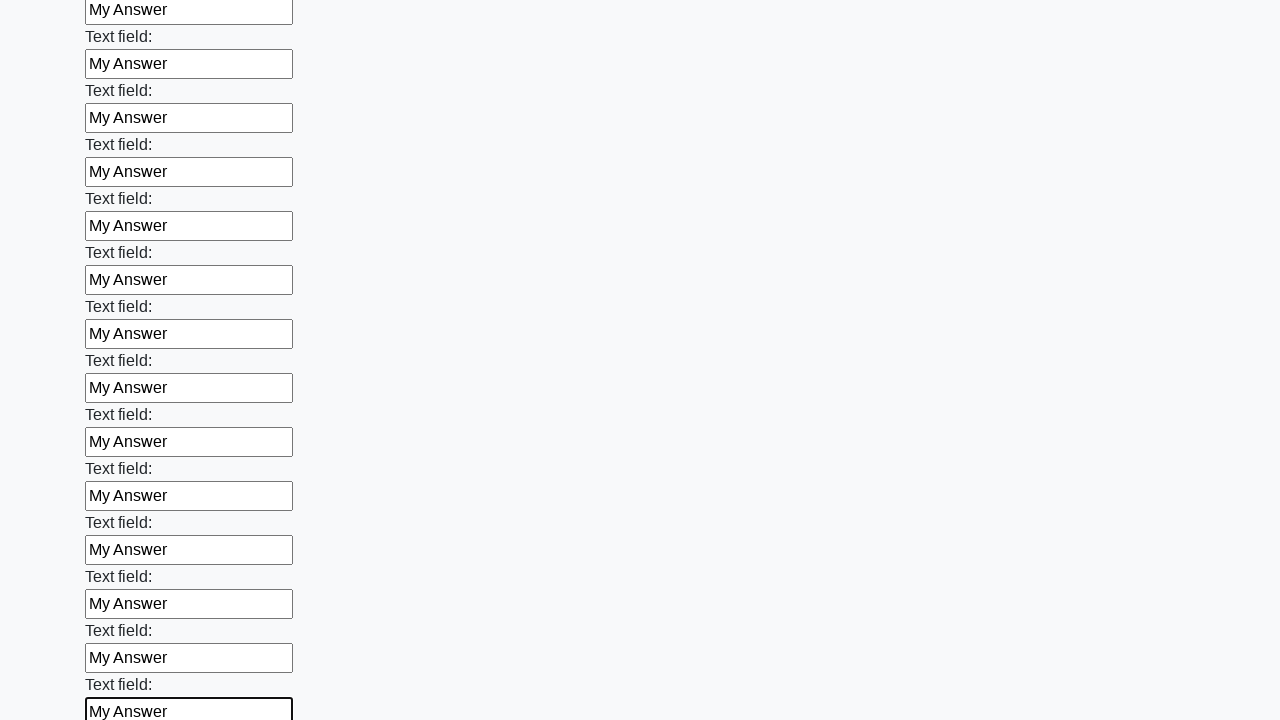

Filled input field 40 of 100 with 'My Answer' on input >> nth=39
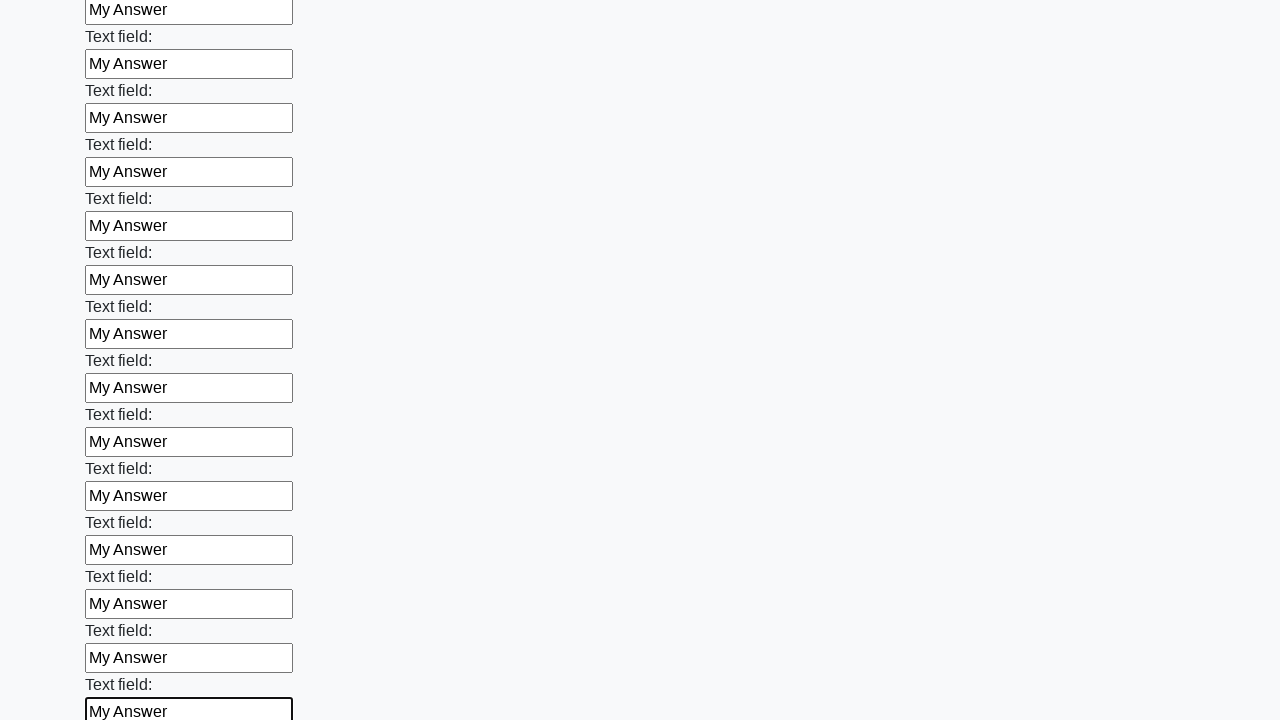

Filled input field 41 of 100 with 'My Answer' on input >> nth=40
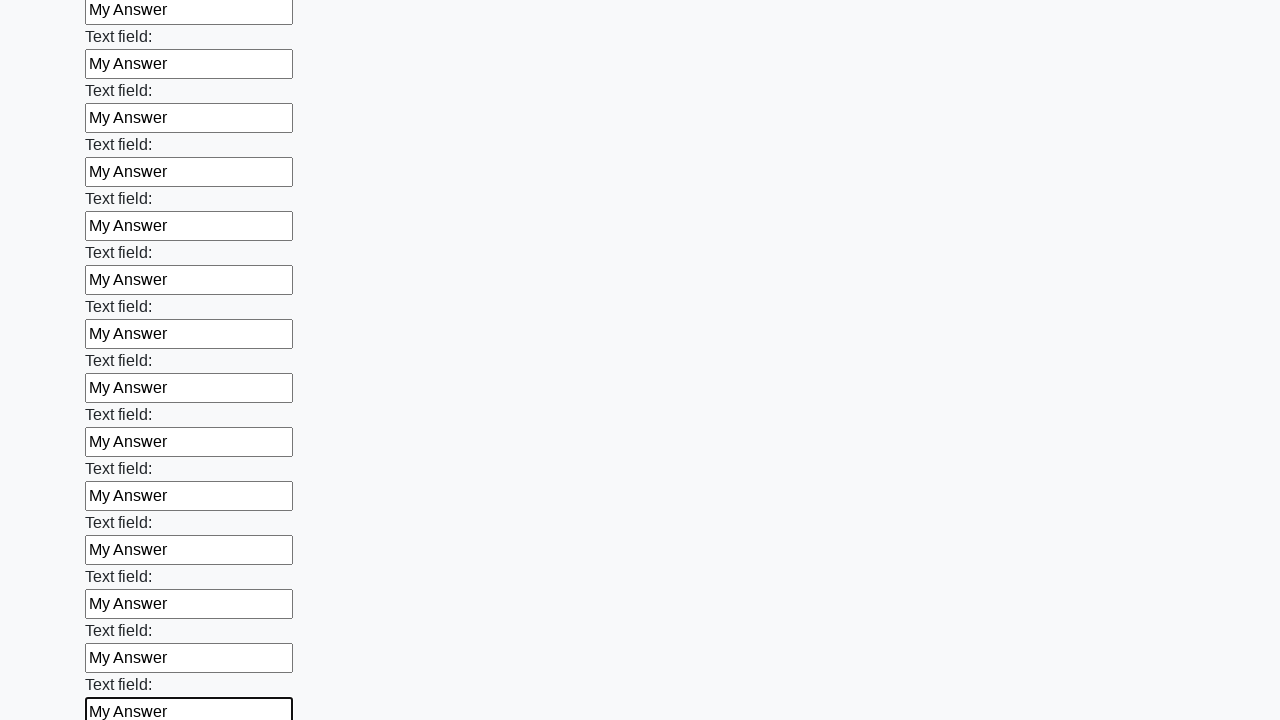

Filled input field 42 of 100 with 'My Answer' on input >> nth=41
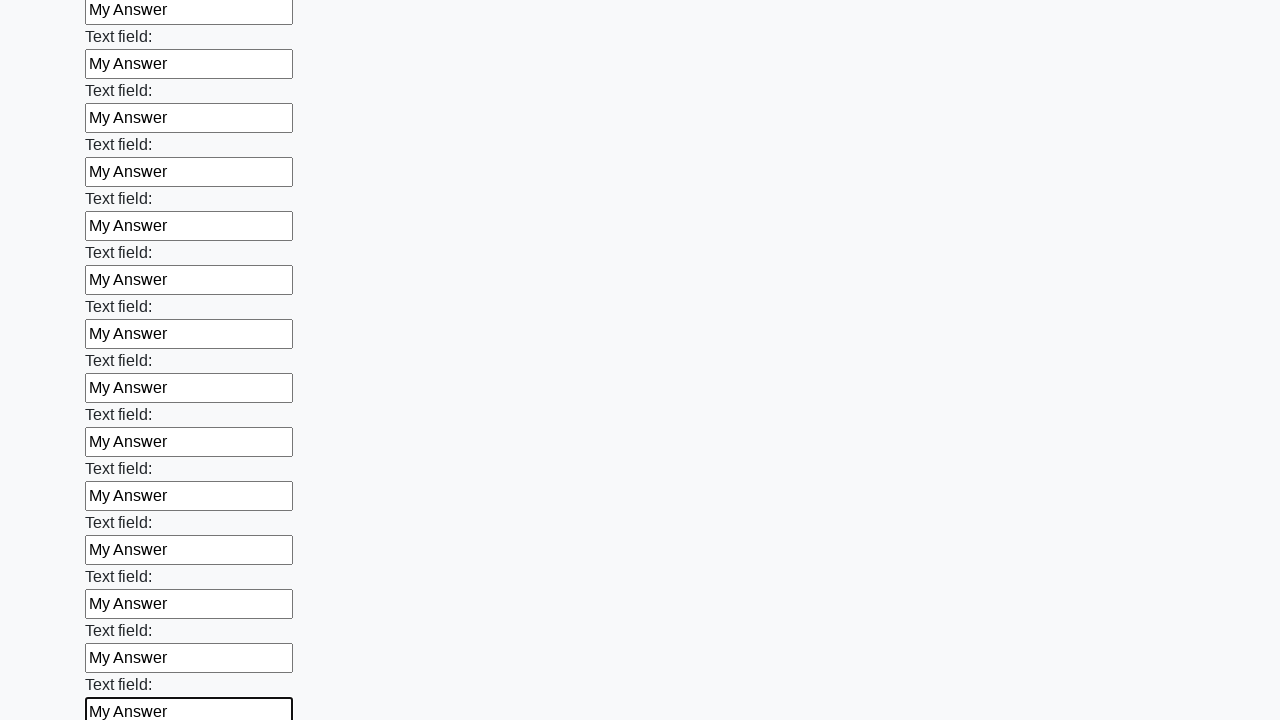

Filled input field 43 of 100 with 'My Answer' on input >> nth=42
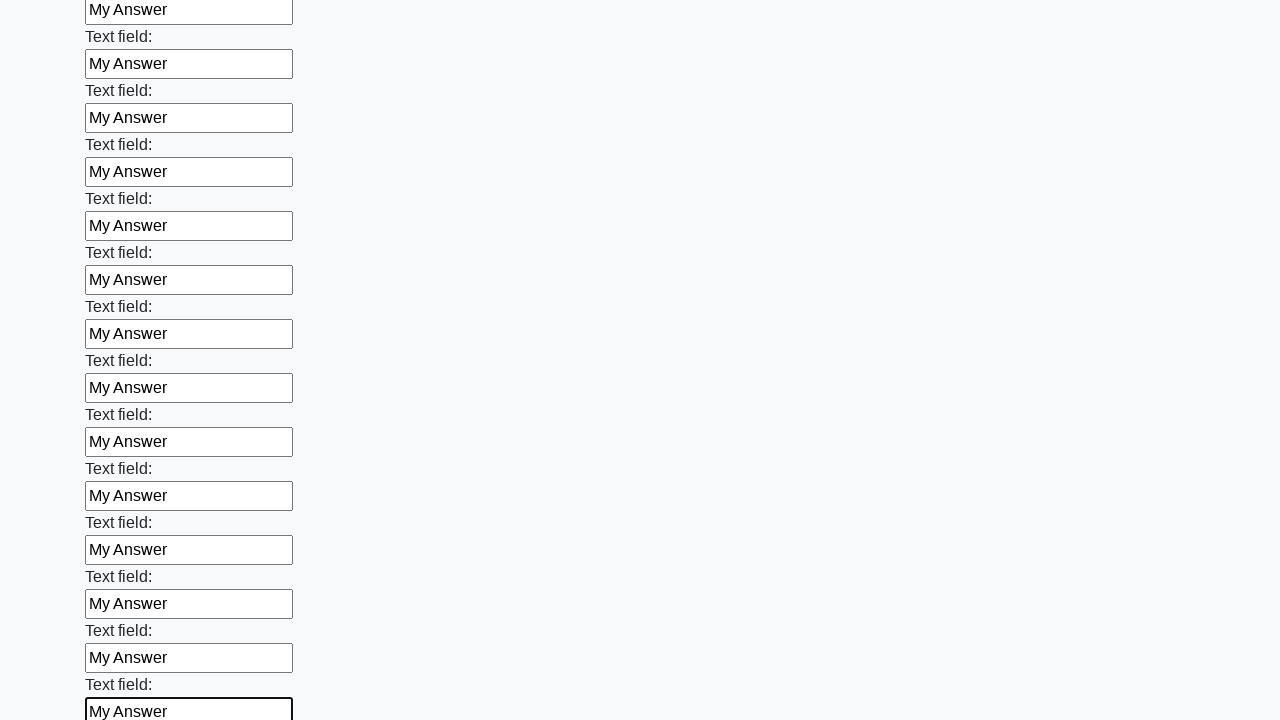

Filled input field 44 of 100 with 'My Answer' on input >> nth=43
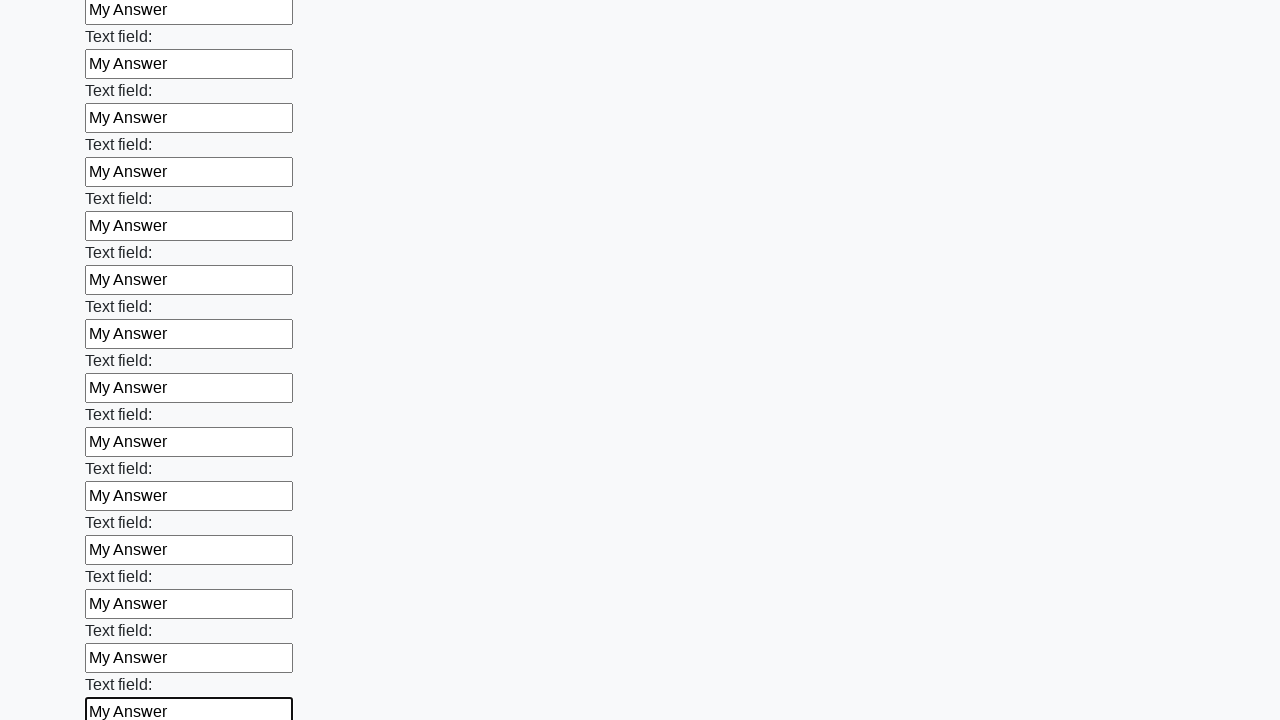

Filled input field 45 of 100 with 'My Answer' on input >> nth=44
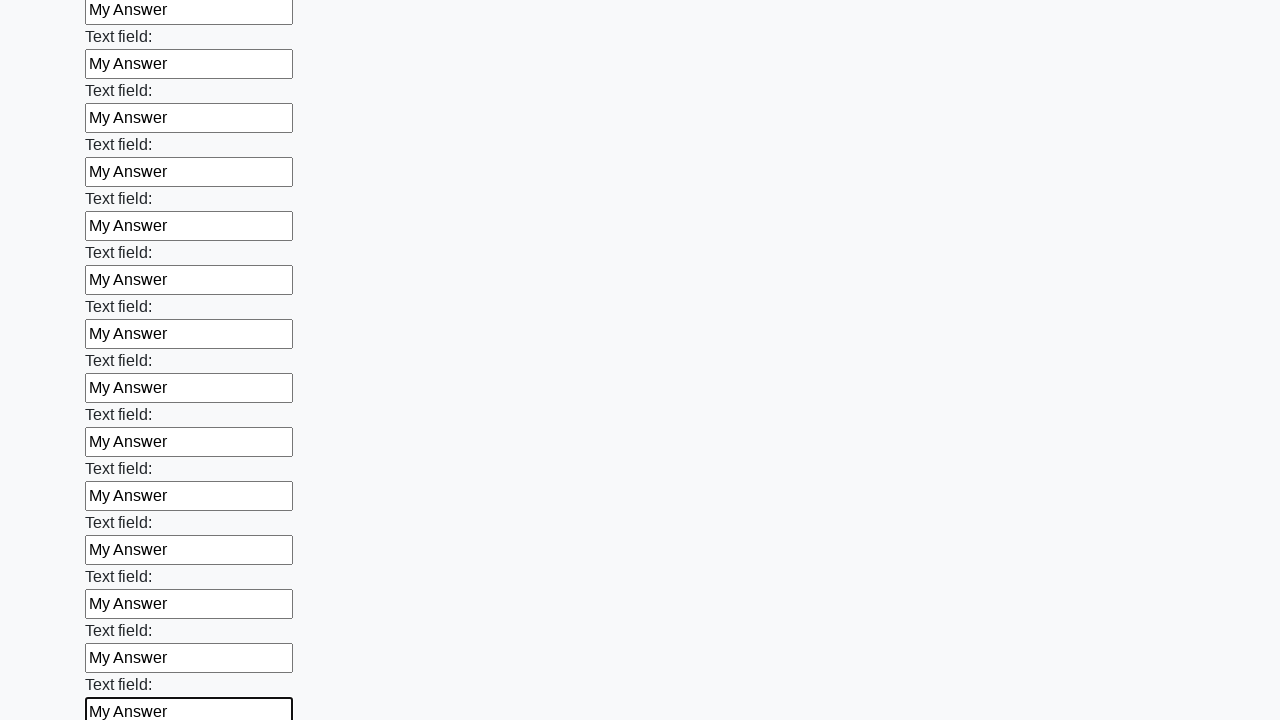

Filled input field 46 of 100 with 'My Answer' on input >> nth=45
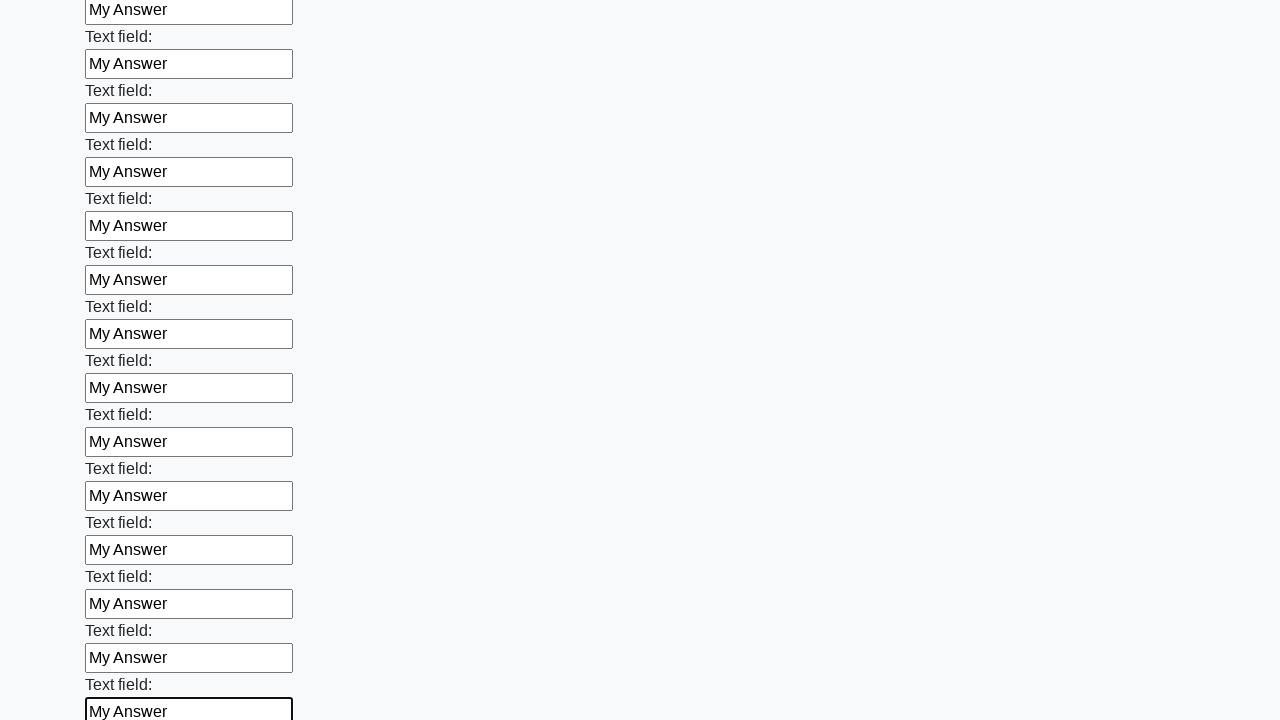

Filled input field 47 of 100 with 'My Answer' on input >> nth=46
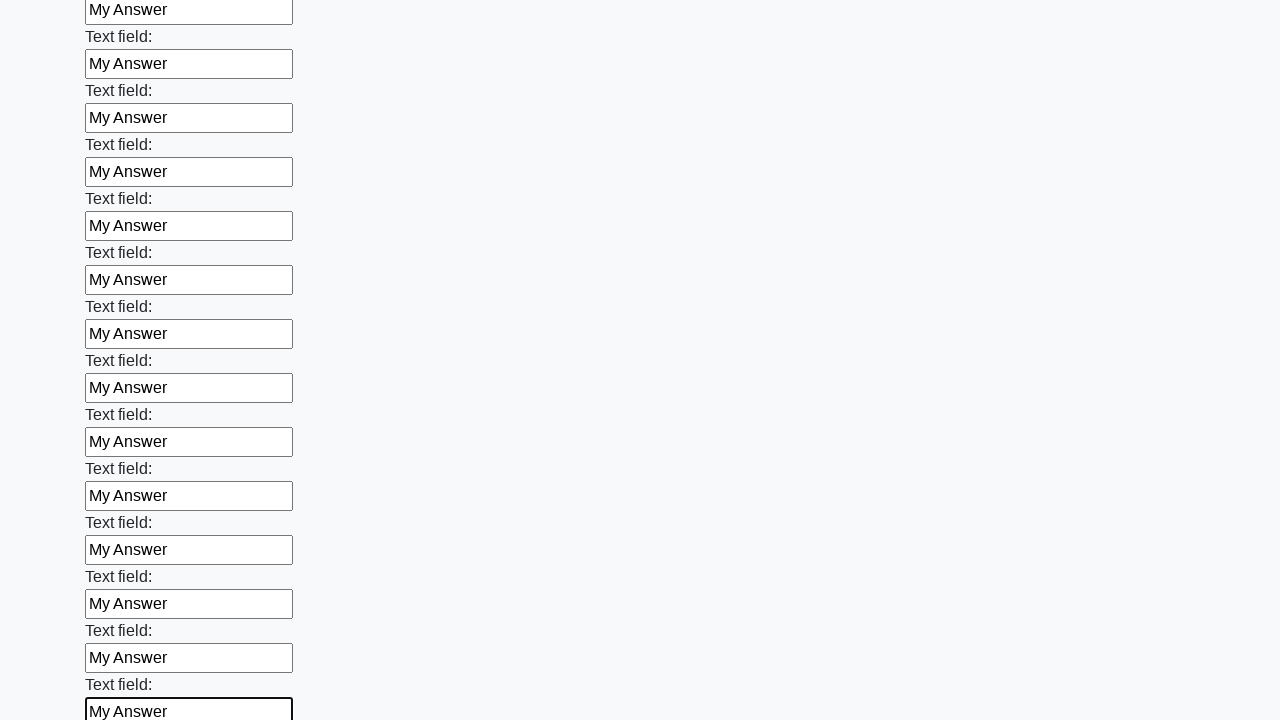

Filled input field 48 of 100 with 'My Answer' on input >> nth=47
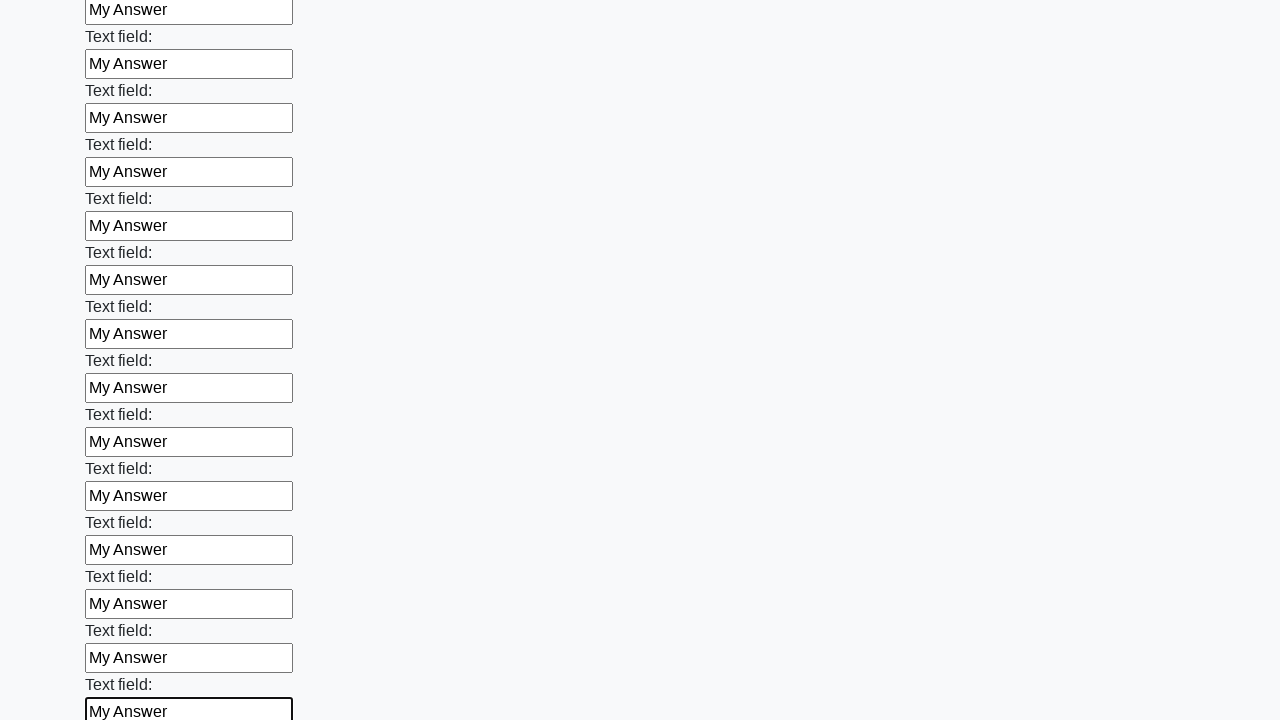

Filled input field 49 of 100 with 'My Answer' on input >> nth=48
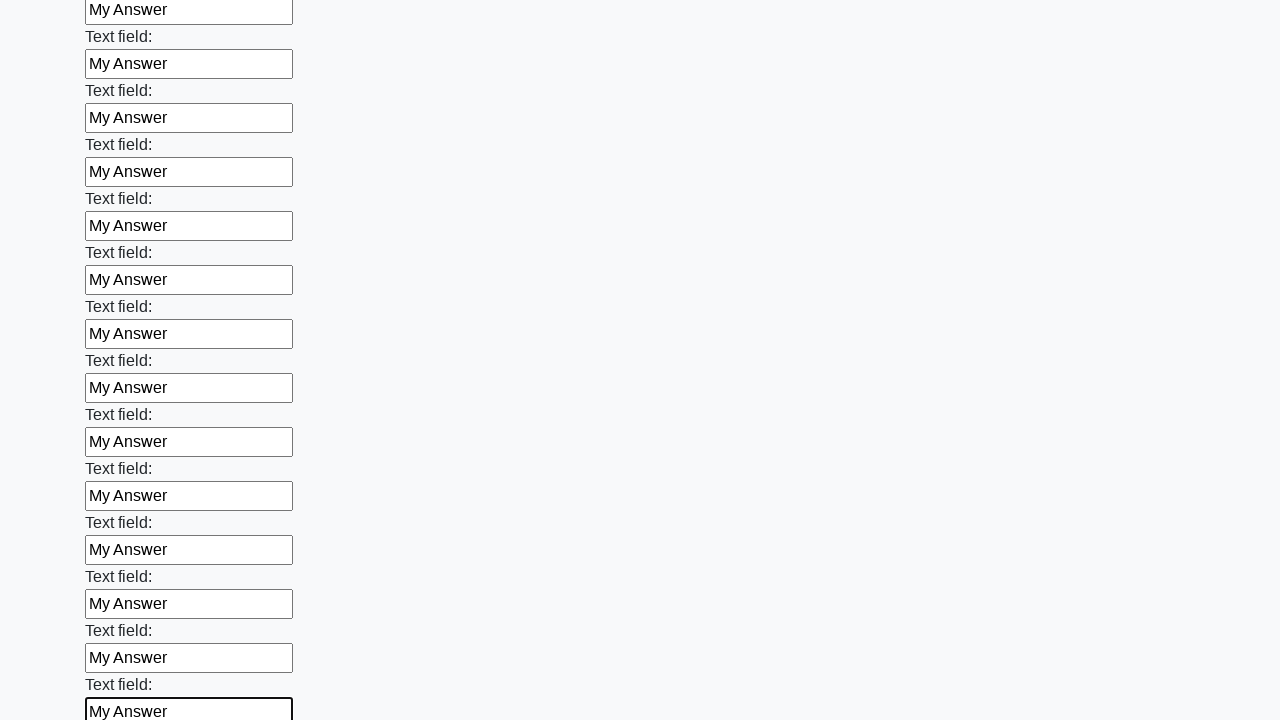

Filled input field 50 of 100 with 'My Answer' on input >> nth=49
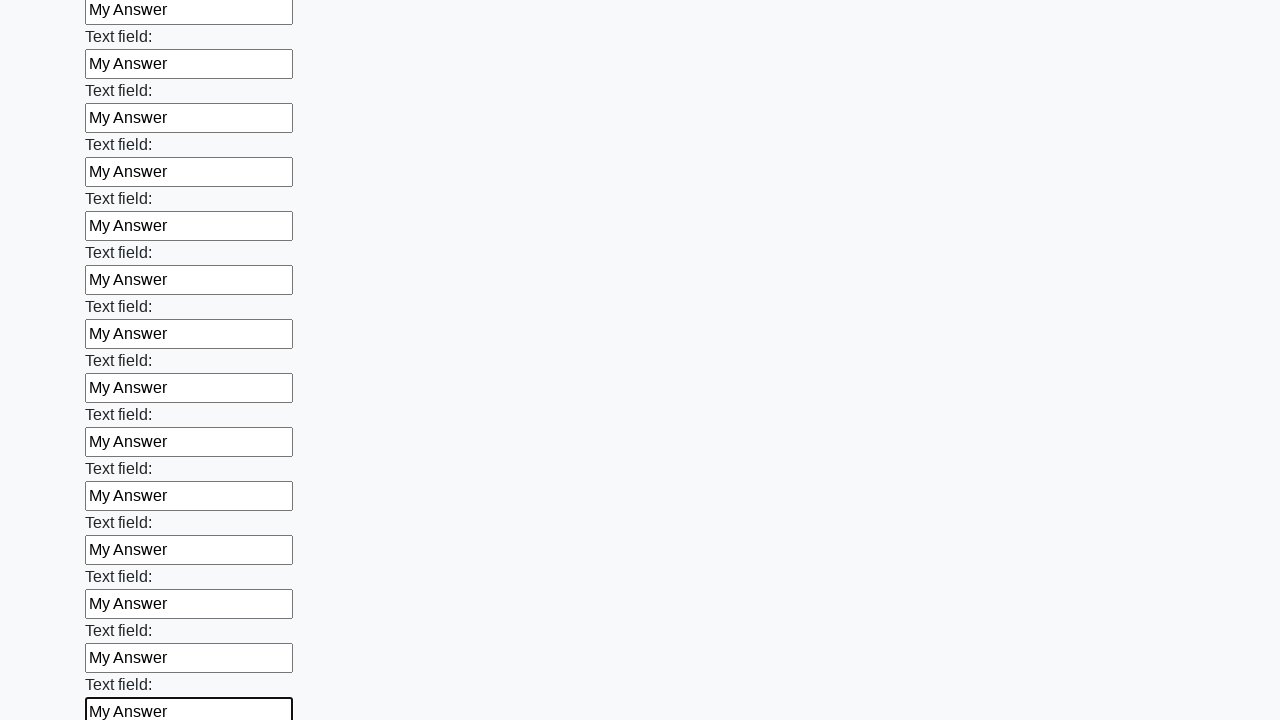

Filled input field 51 of 100 with 'My Answer' on input >> nth=50
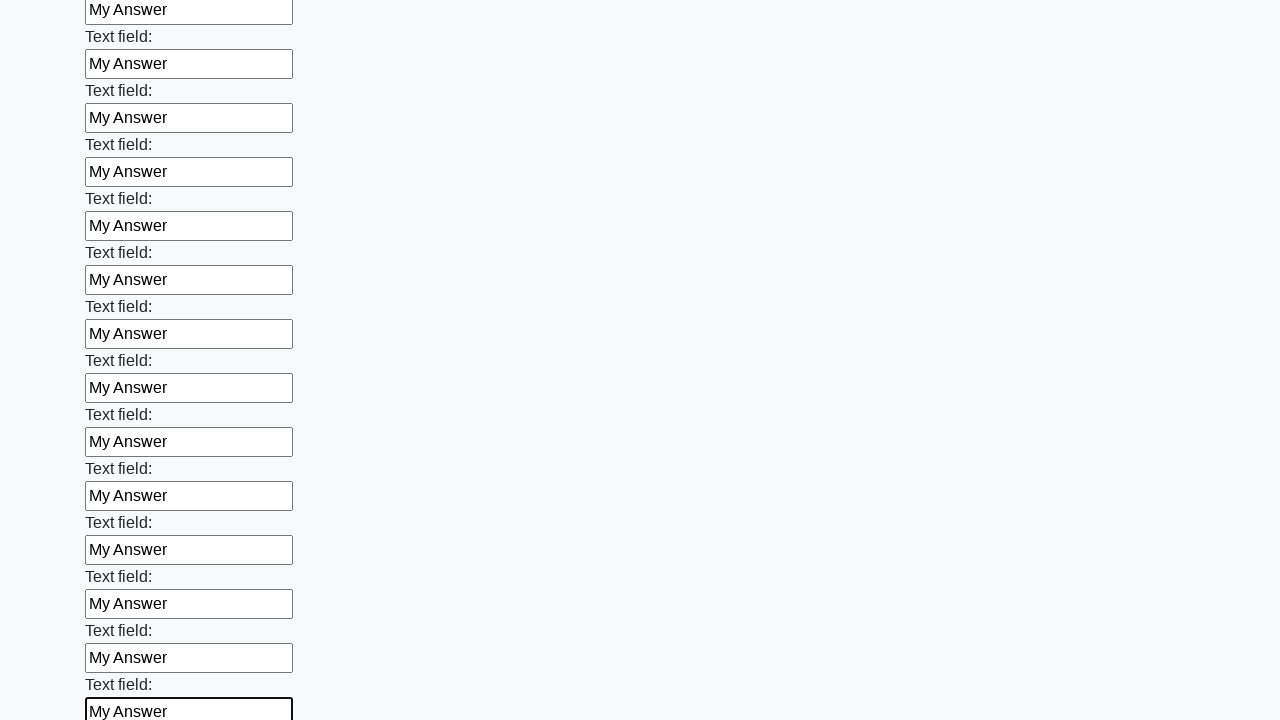

Filled input field 52 of 100 with 'My Answer' on input >> nth=51
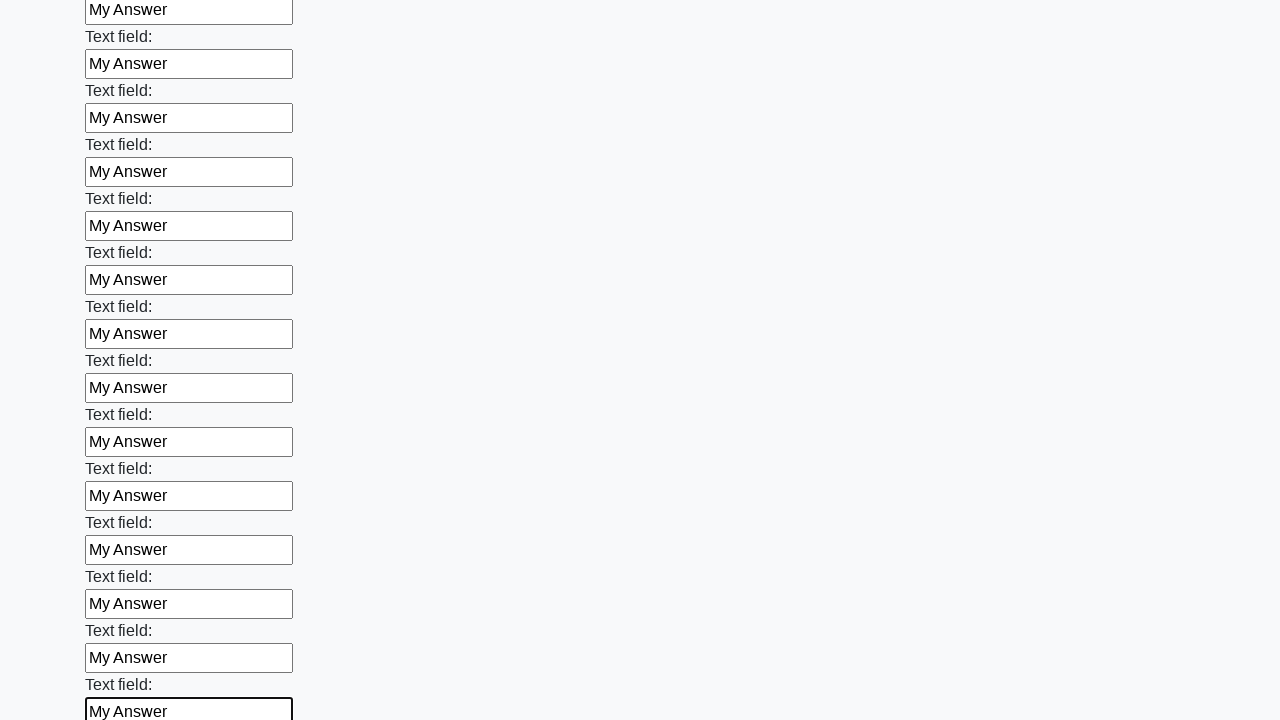

Filled input field 53 of 100 with 'My Answer' on input >> nth=52
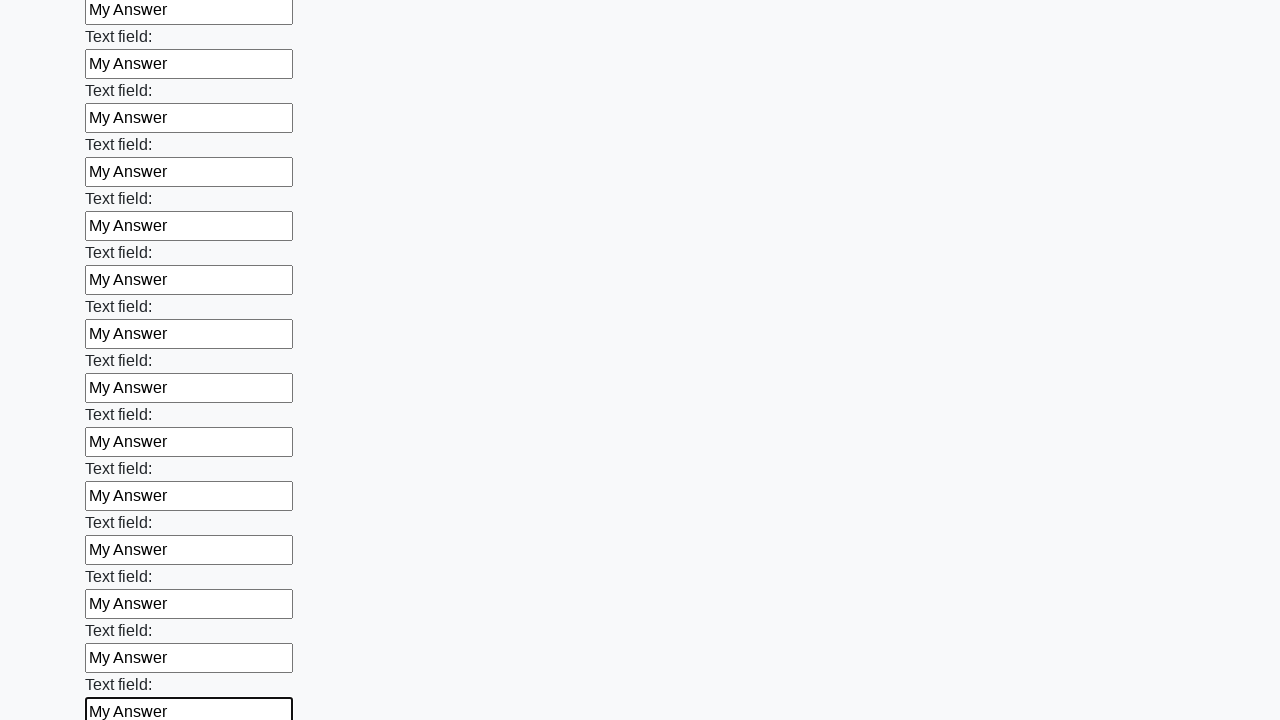

Filled input field 54 of 100 with 'My Answer' on input >> nth=53
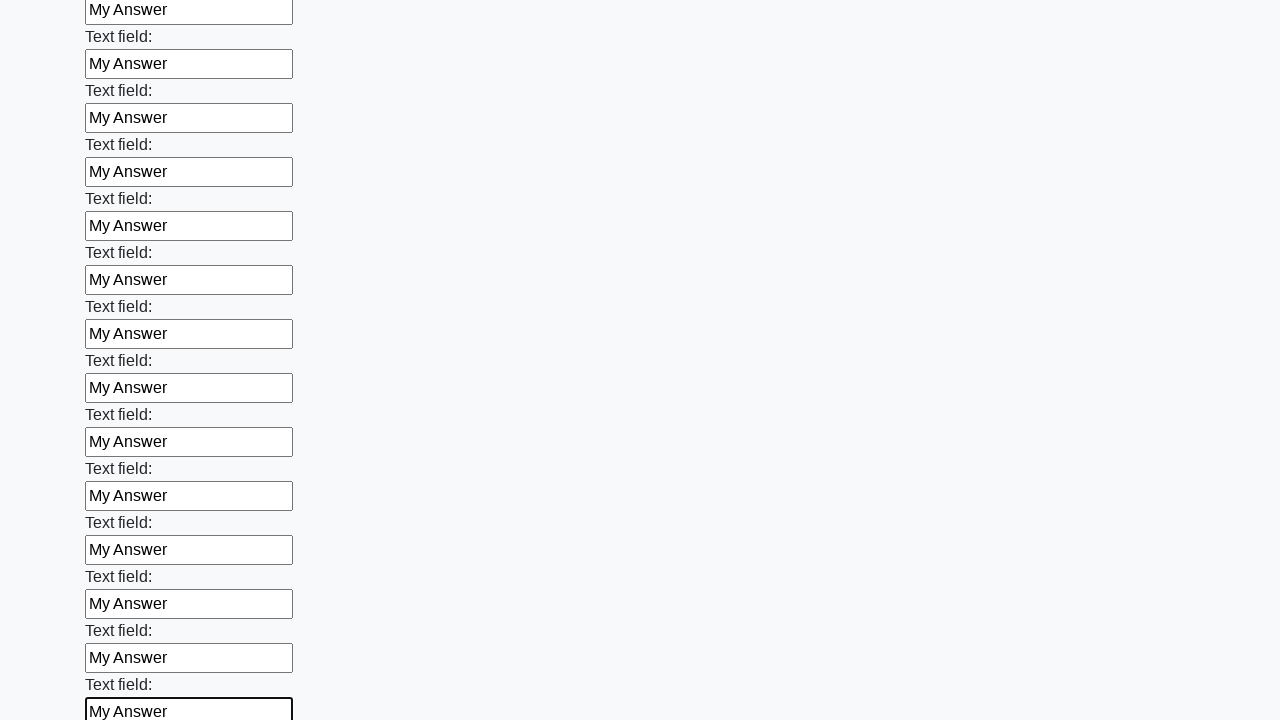

Filled input field 55 of 100 with 'My Answer' on input >> nth=54
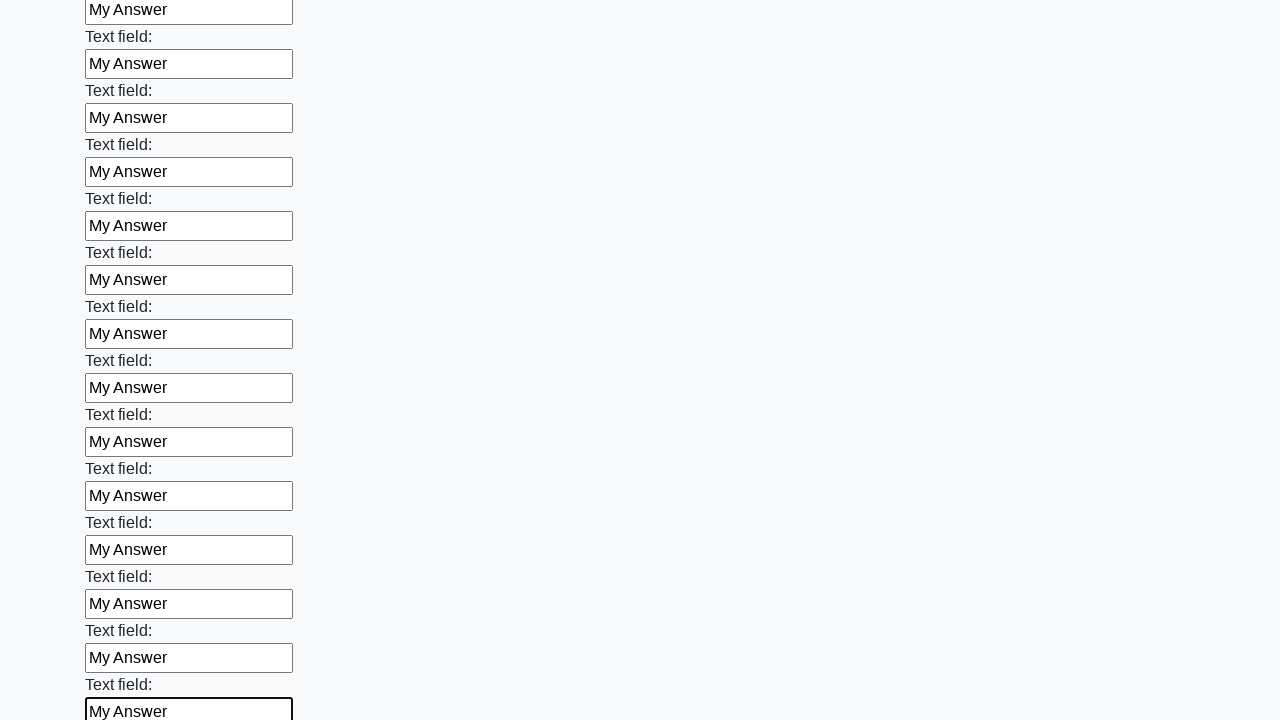

Filled input field 56 of 100 with 'My Answer' on input >> nth=55
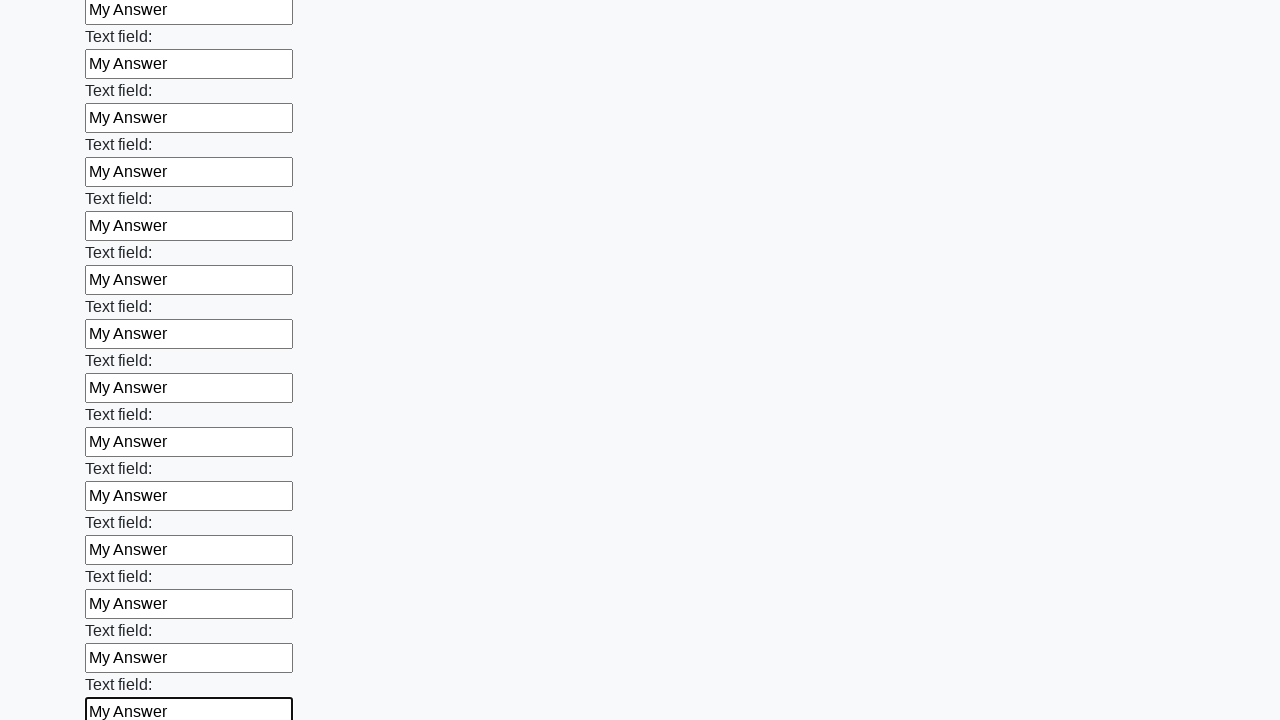

Filled input field 57 of 100 with 'My Answer' on input >> nth=56
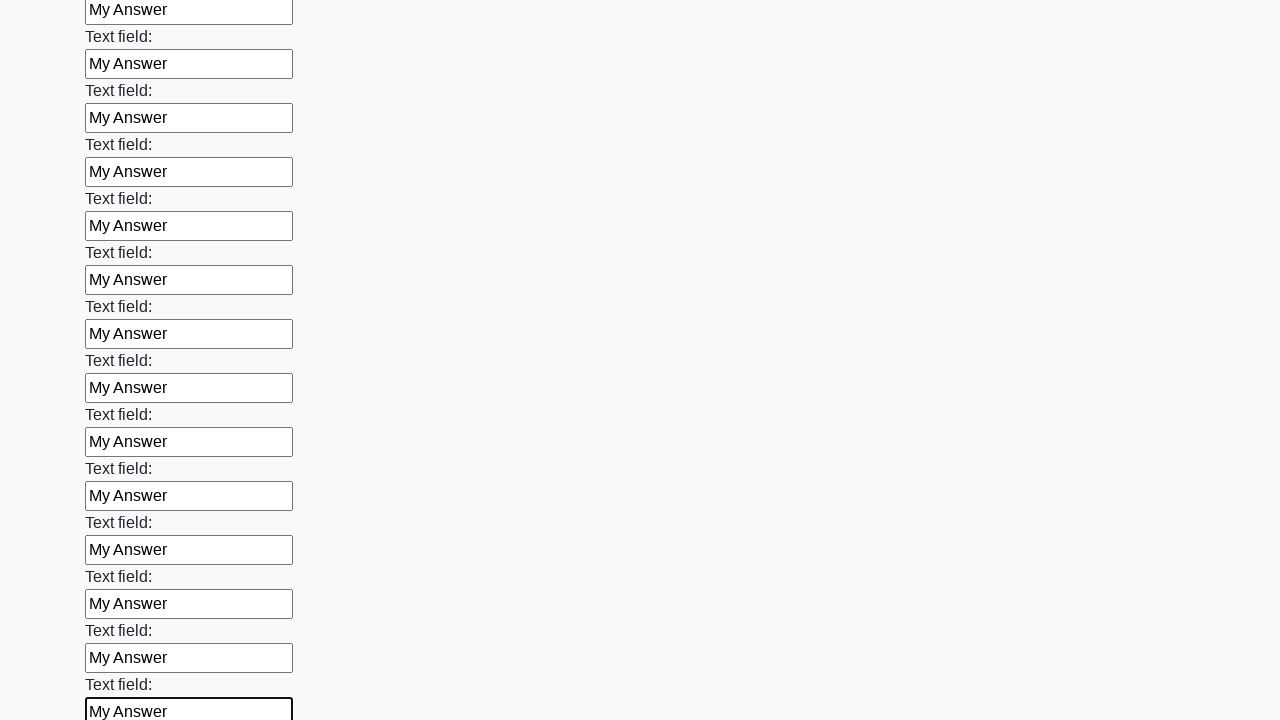

Filled input field 58 of 100 with 'My Answer' on input >> nth=57
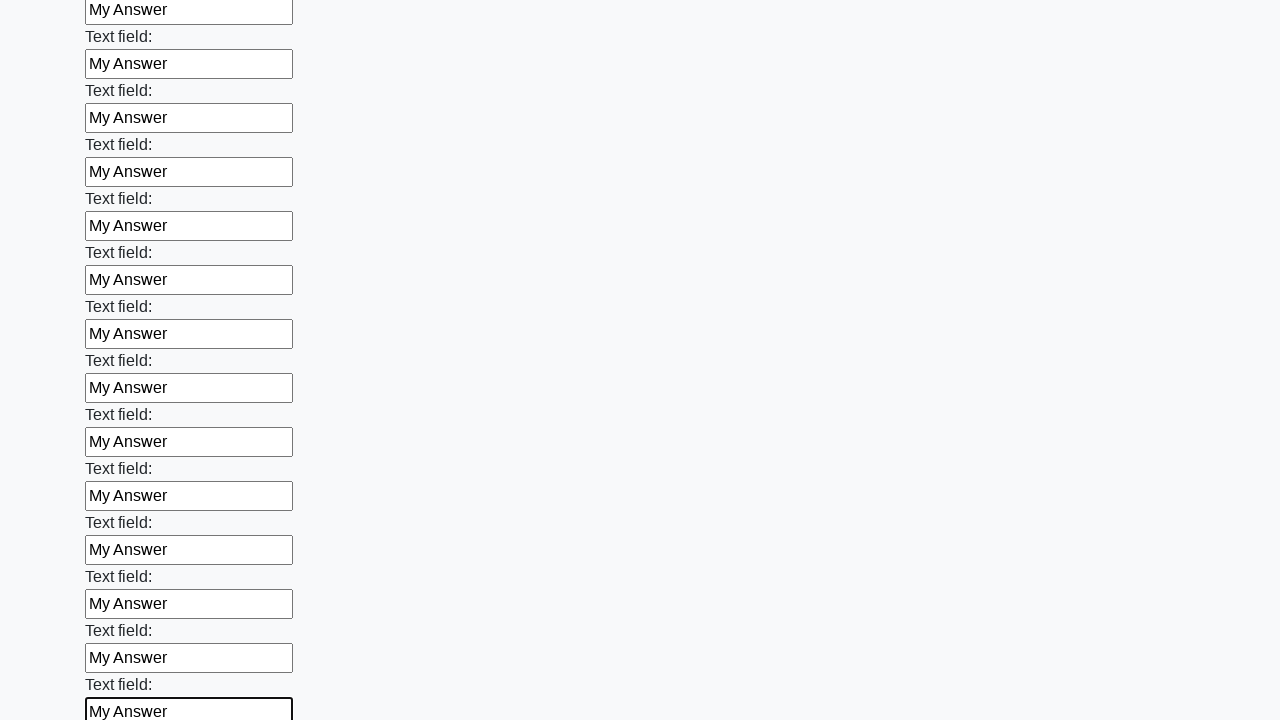

Filled input field 59 of 100 with 'My Answer' on input >> nth=58
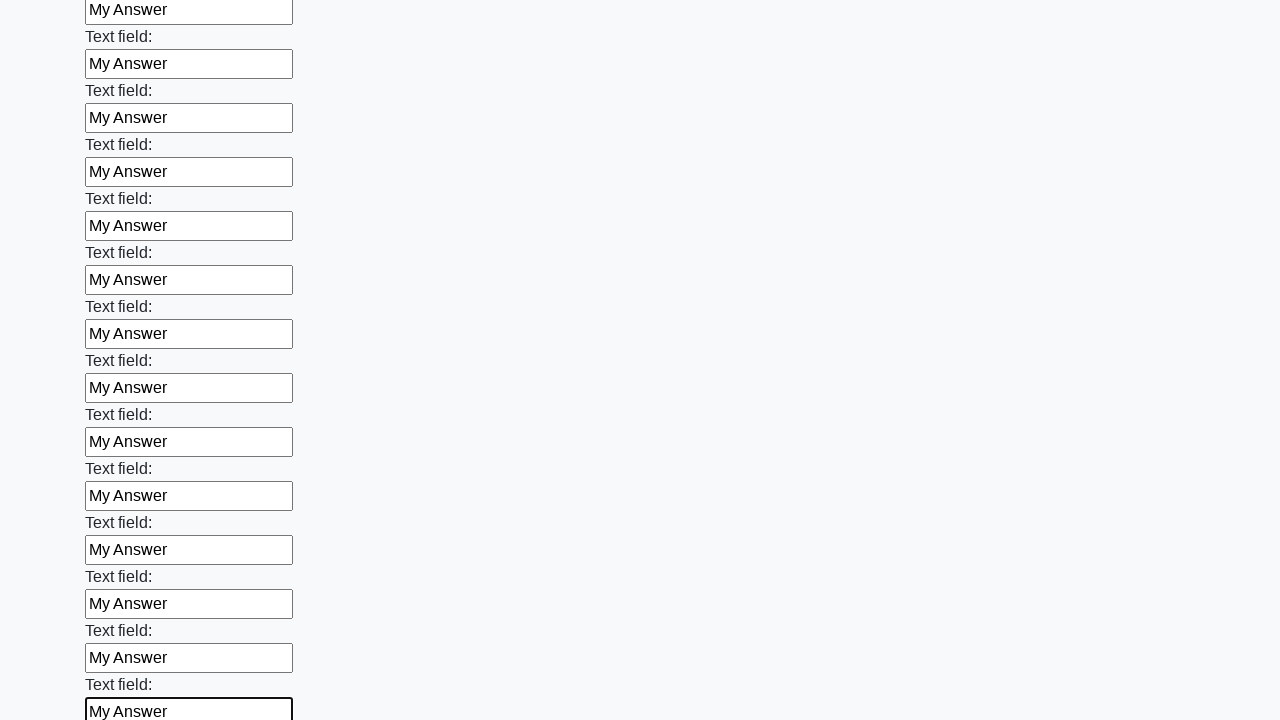

Filled input field 60 of 100 with 'My Answer' on input >> nth=59
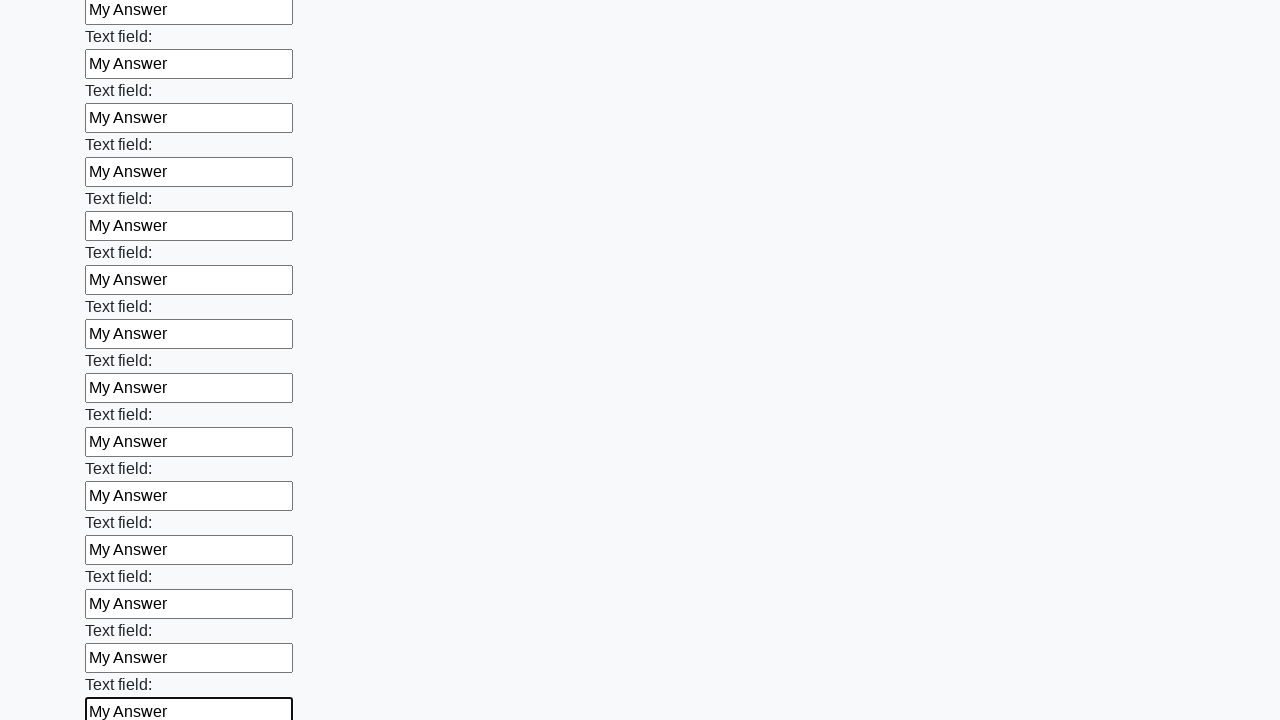

Filled input field 61 of 100 with 'My Answer' on input >> nth=60
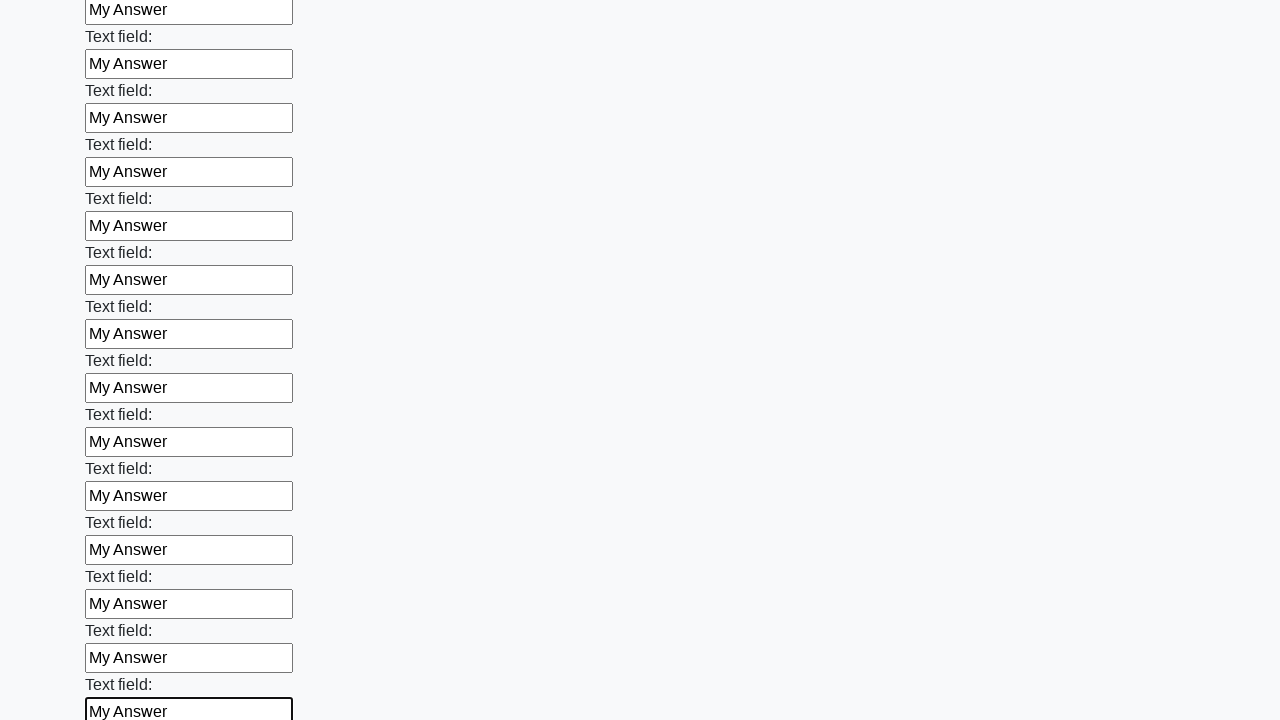

Filled input field 62 of 100 with 'My Answer' on input >> nth=61
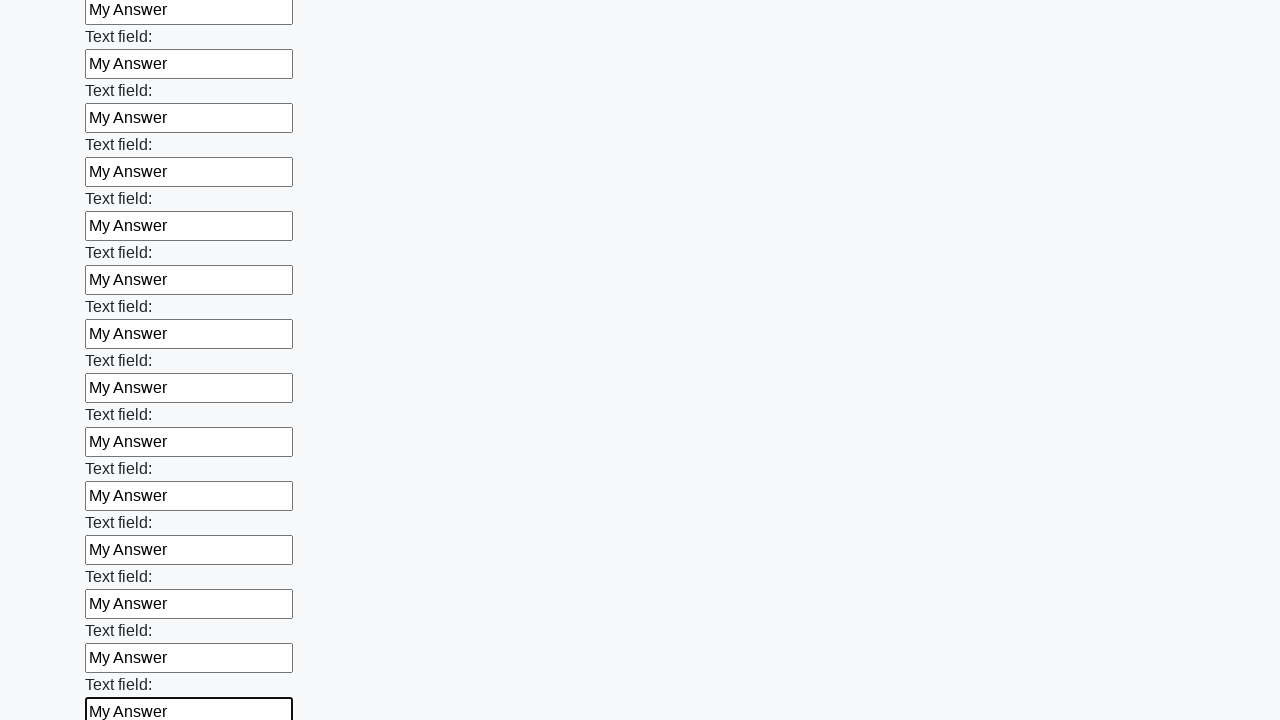

Filled input field 63 of 100 with 'My Answer' on input >> nth=62
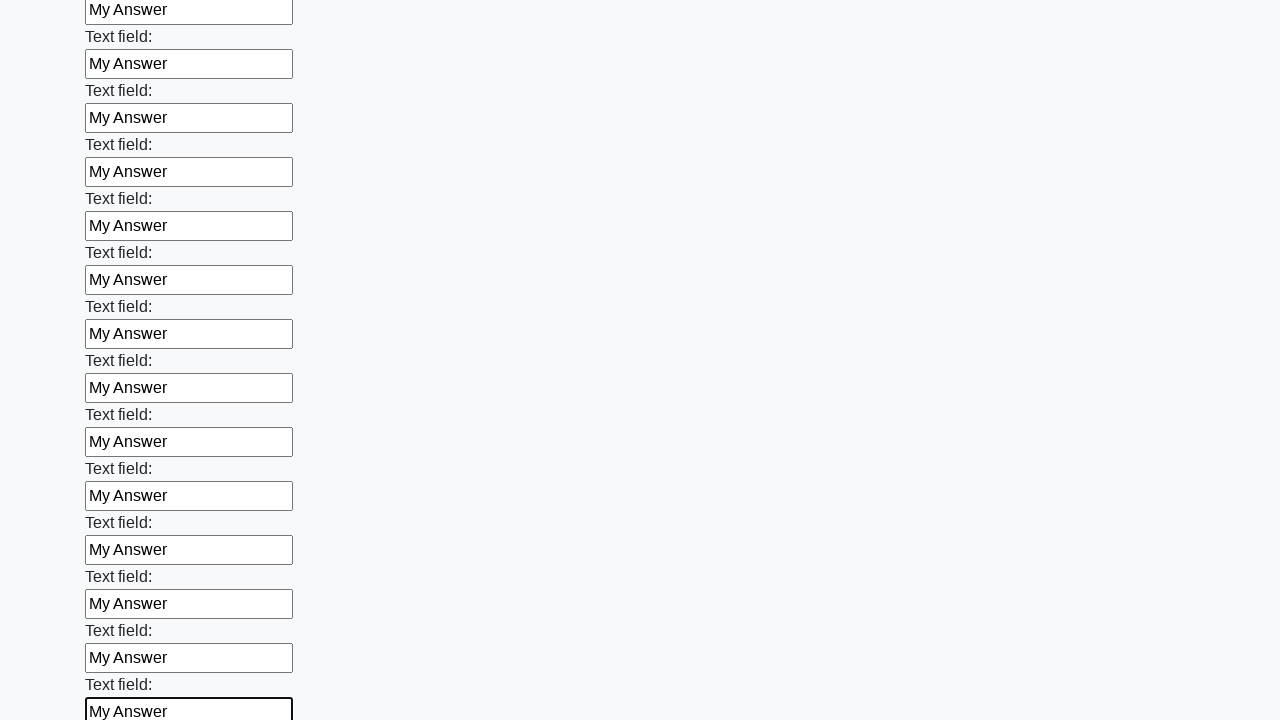

Filled input field 64 of 100 with 'My Answer' on input >> nth=63
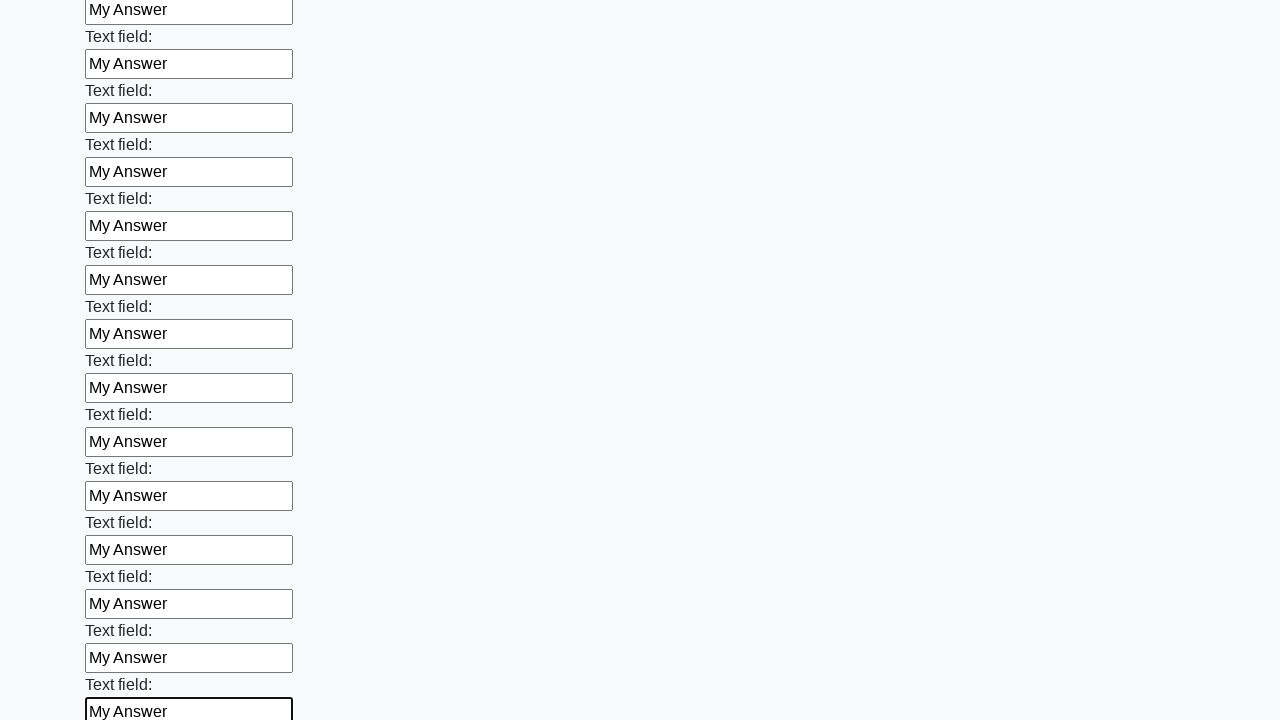

Filled input field 65 of 100 with 'My Answer' on input >> nth=64
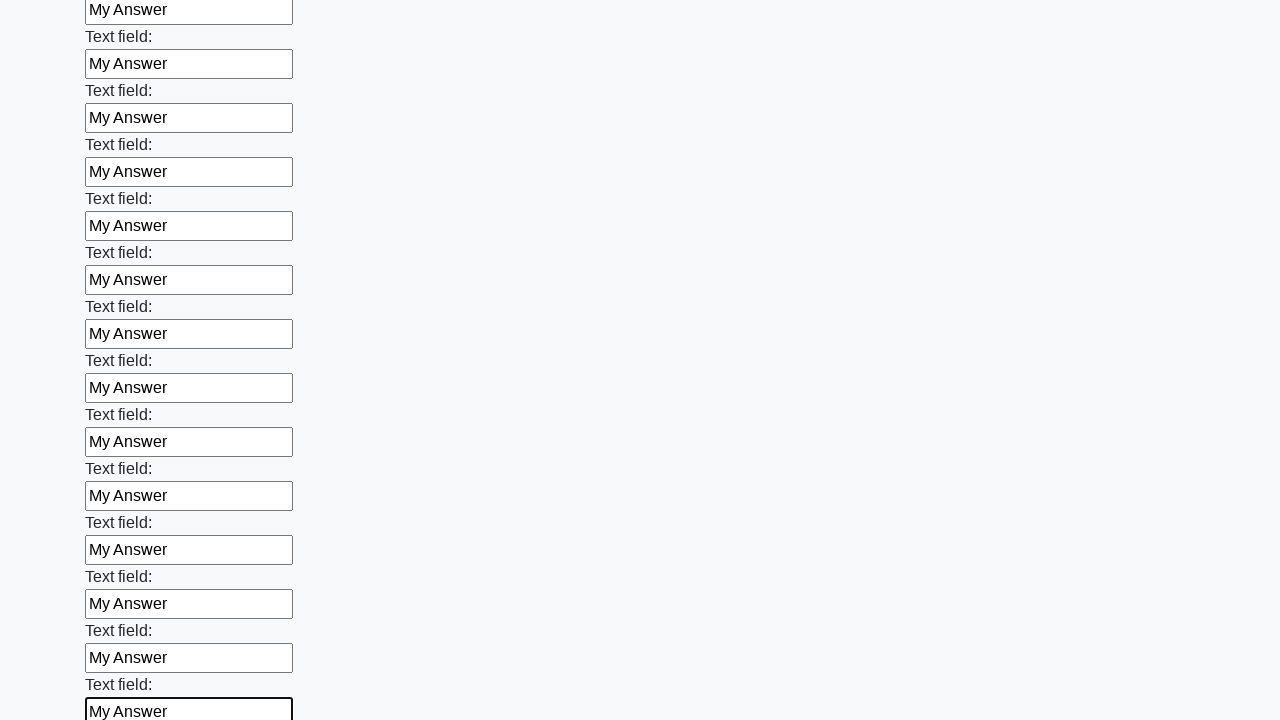

Filled input field 66 of 100 with 'My Answer' on input >> nth=65
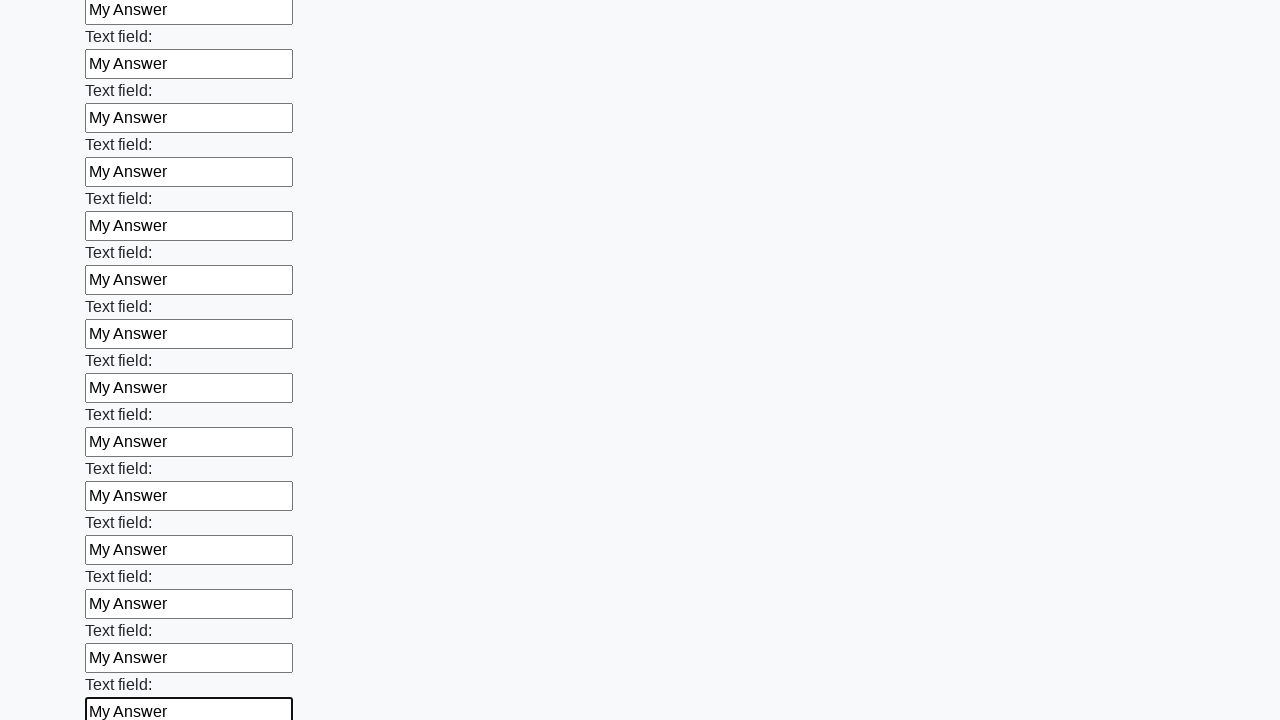

Filled input field 67 of 100 with 'My Answer' on input >> nth=66
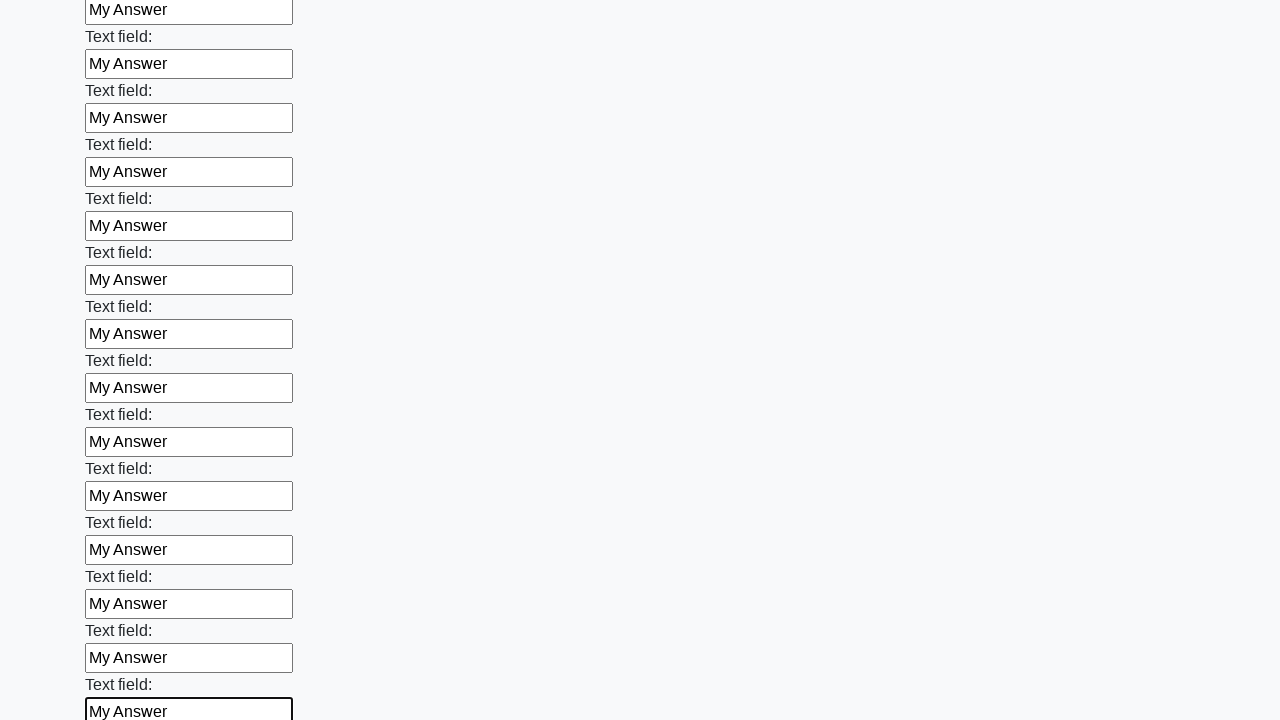

Filled input field 68 of 100 with 'My Answer' on input >> nth=67
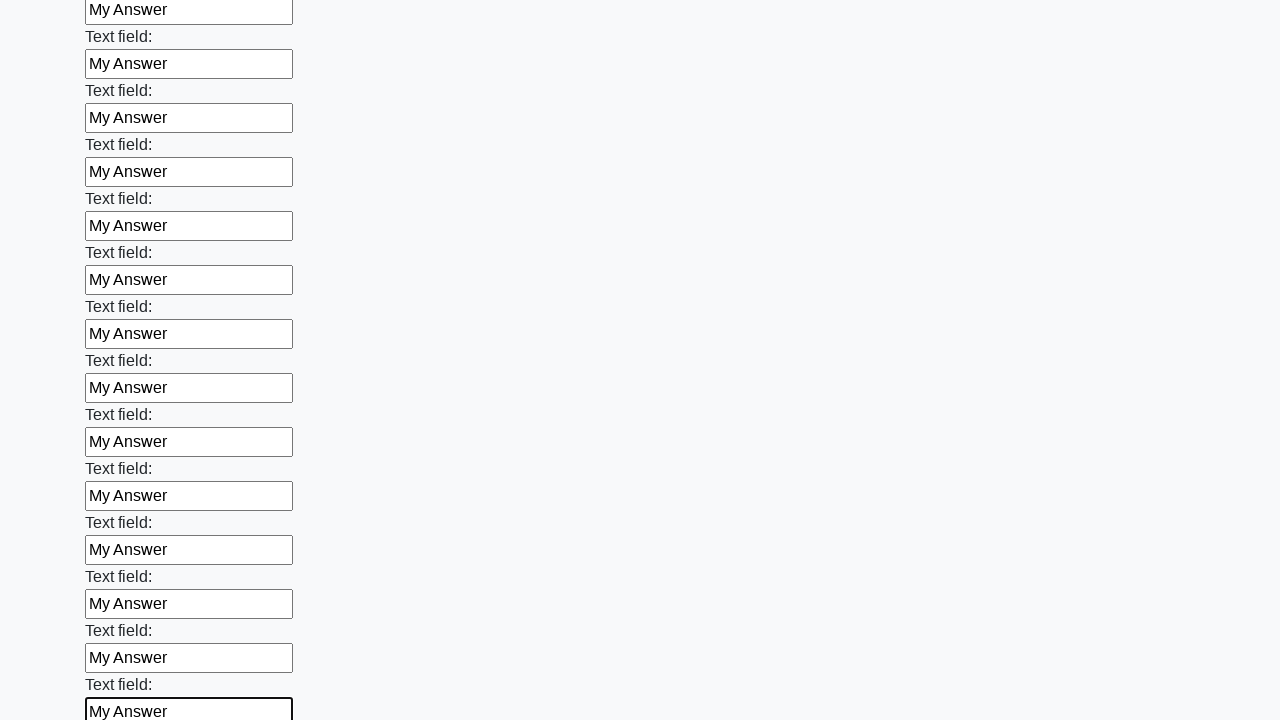

Filled input field 69 of 100 with 'My Answer' on input >> nth=68
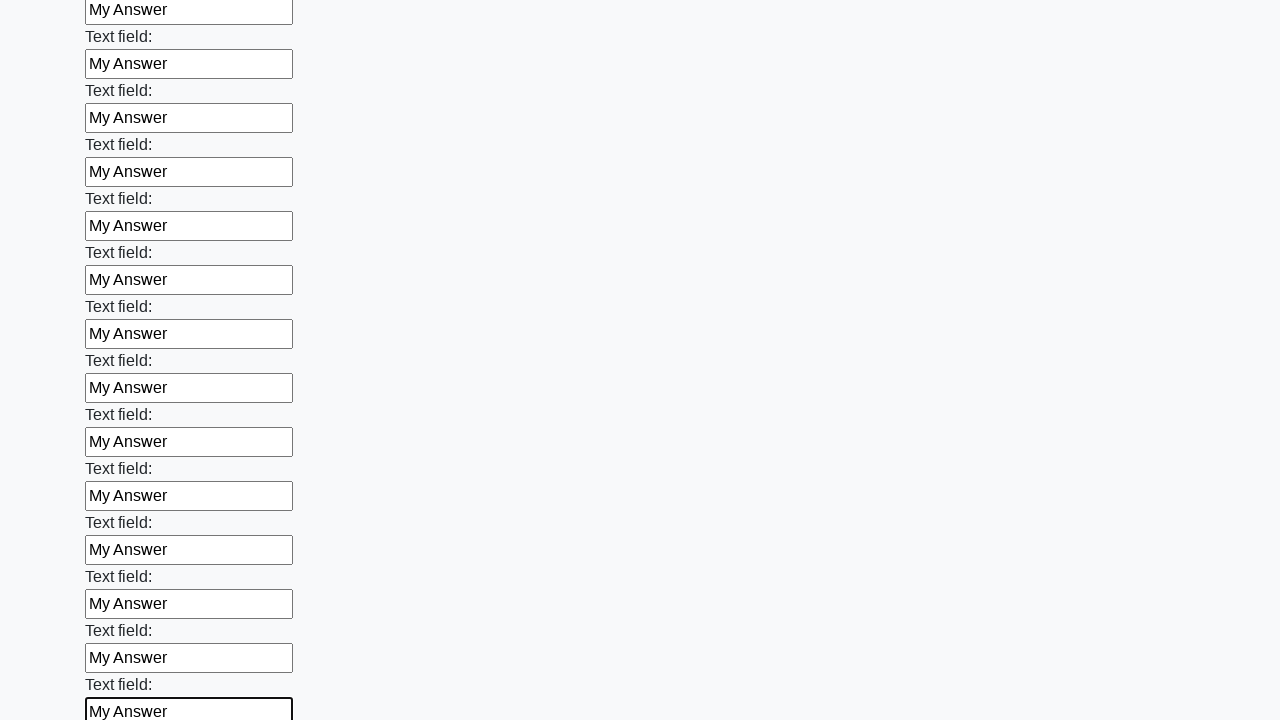

Filled input field 70 of 100 with 'My Answer' on input >> nth=69
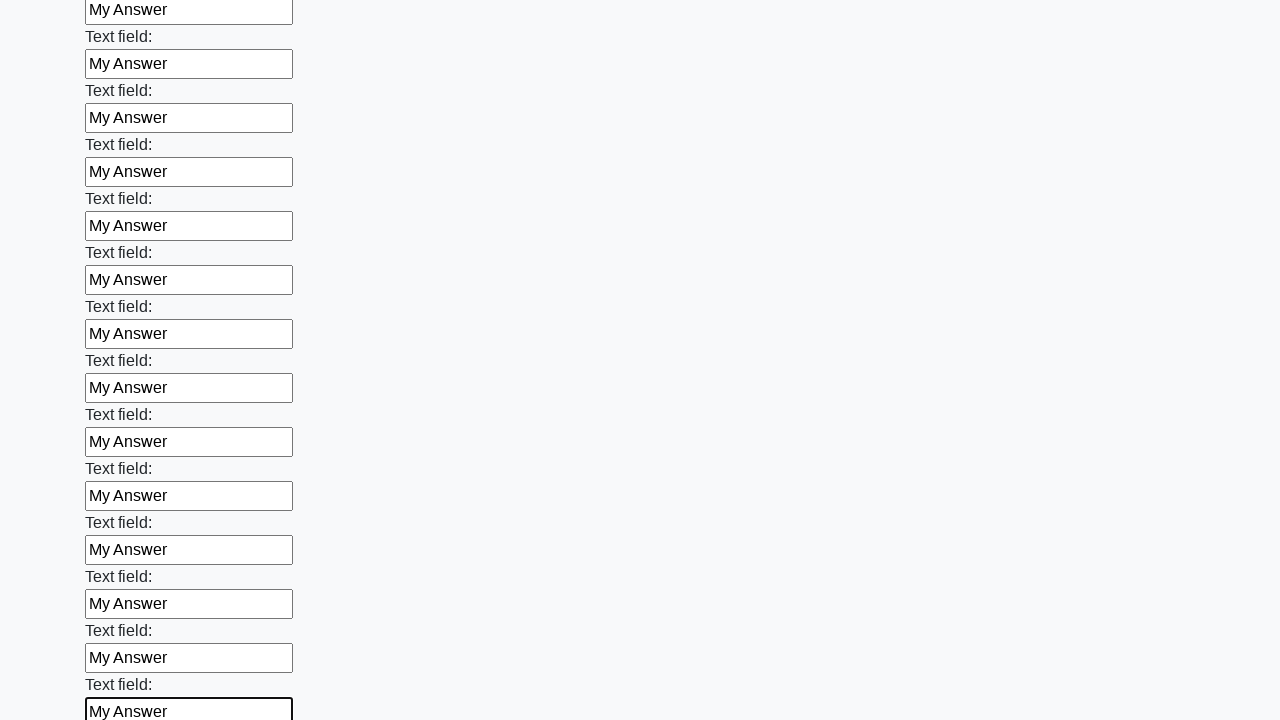

Filled input field 71 of 100 with 'My Answer' on input >> nth=70
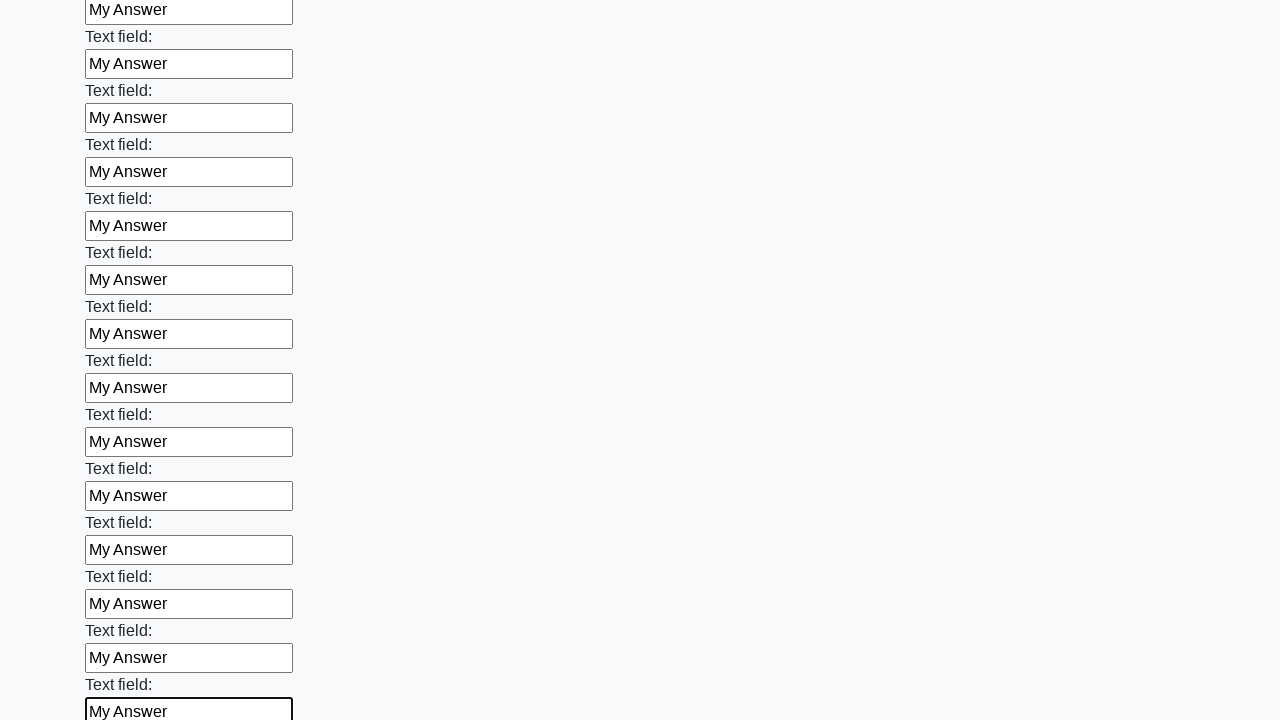

Filled input field 72 of 100 with 'My Answer' on input >> nth=71
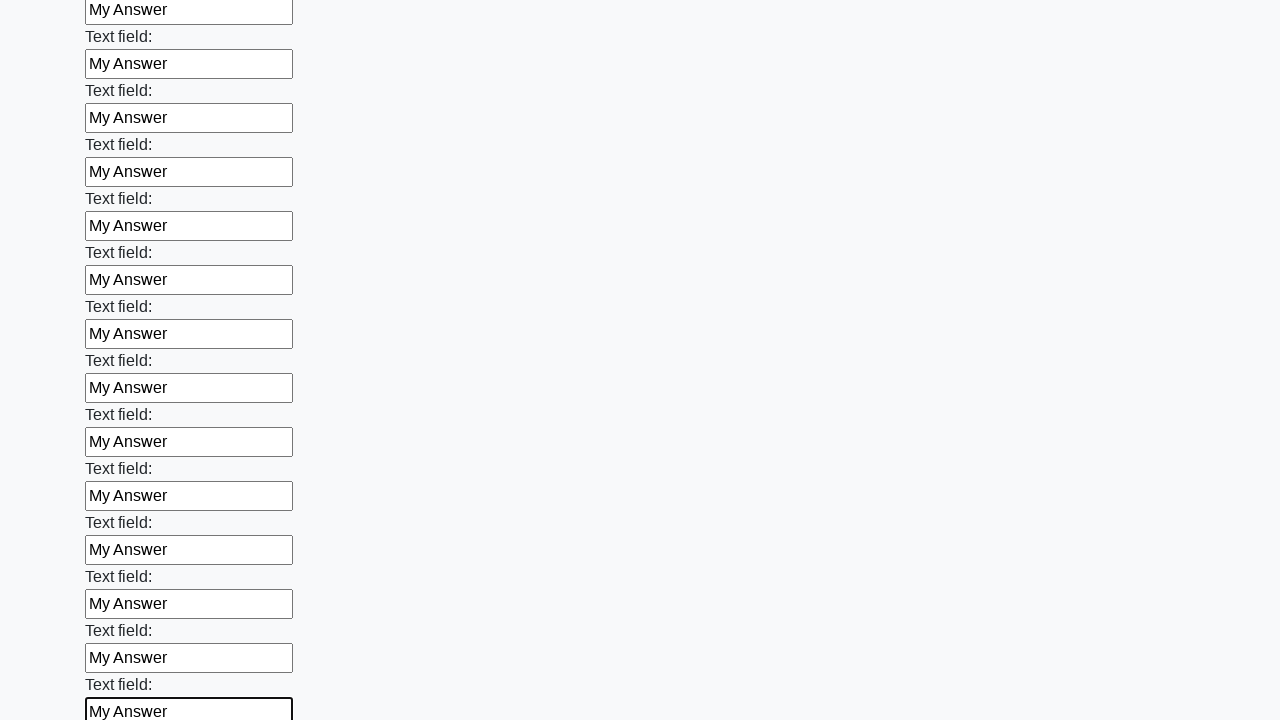

Filled input field 73 of 100 with 'My Answer' on input >> nth=72
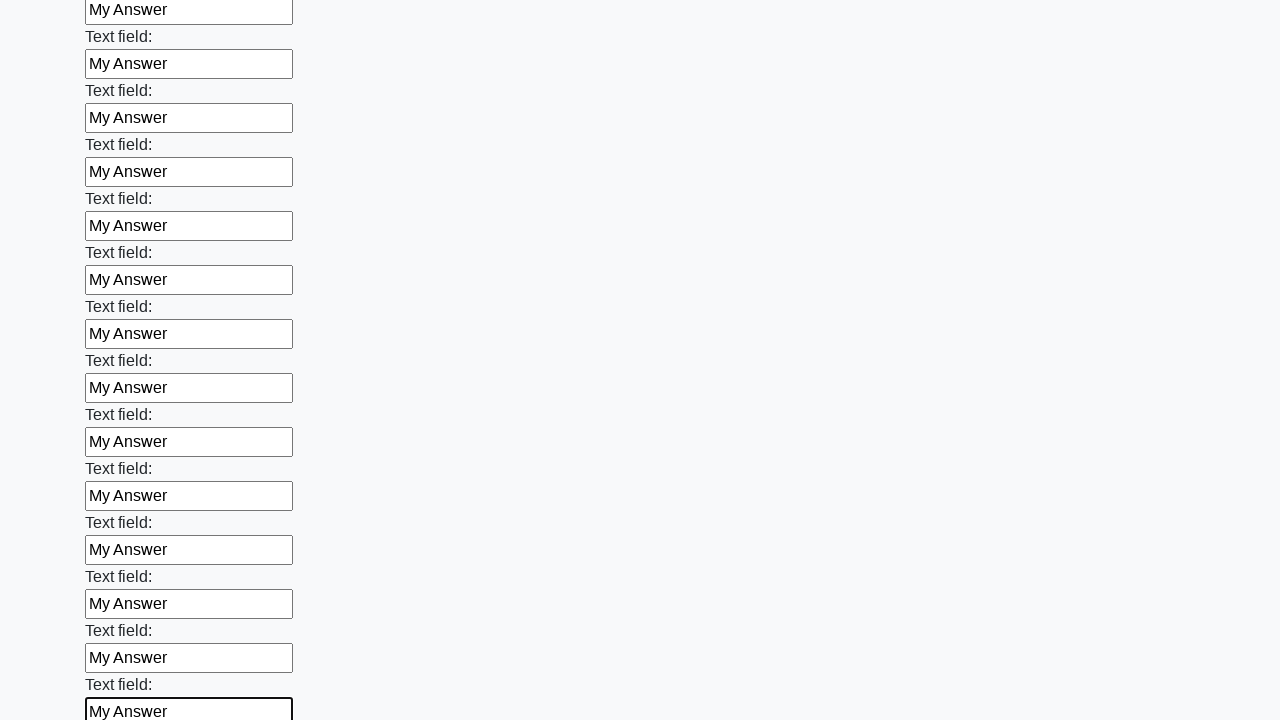

Filled input field 74 of 100 with 'My Answer' on input >> nth=73
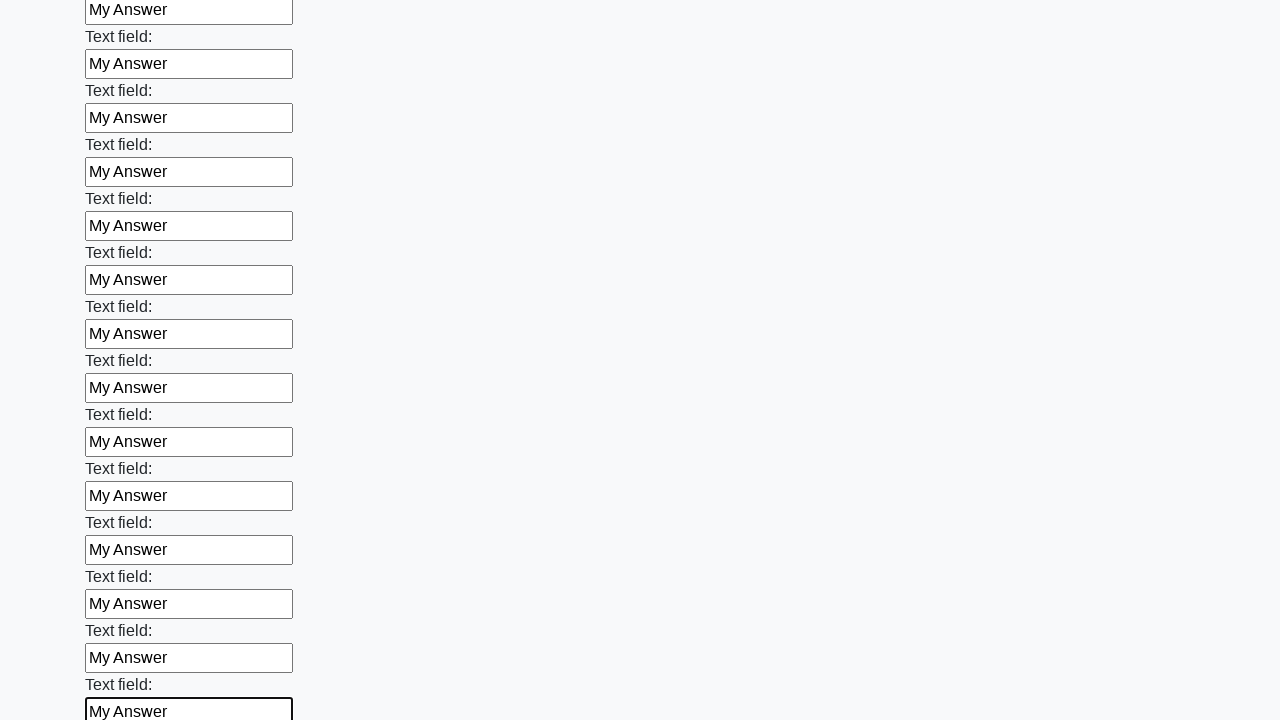

Filled input field 75 of 100 with 'My Answer' on input >> nth=74
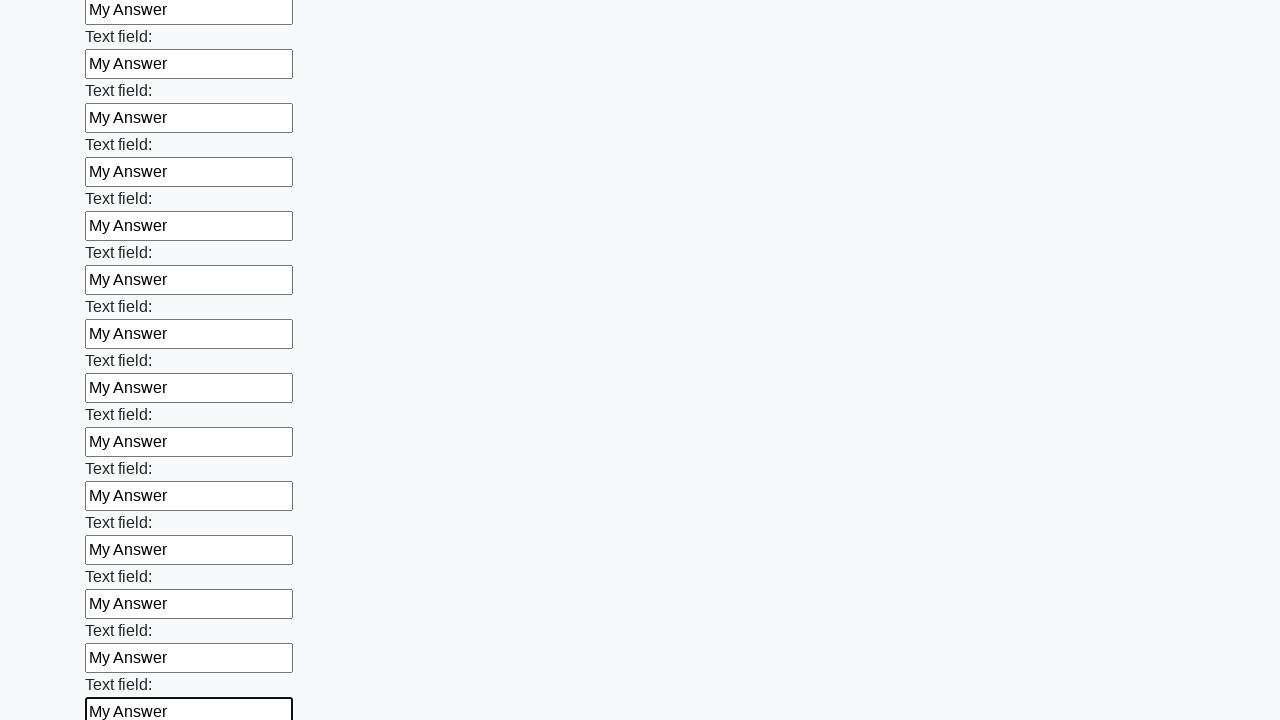

Filled input field 76 of 100 with 'My Answer' on input >> nth=75
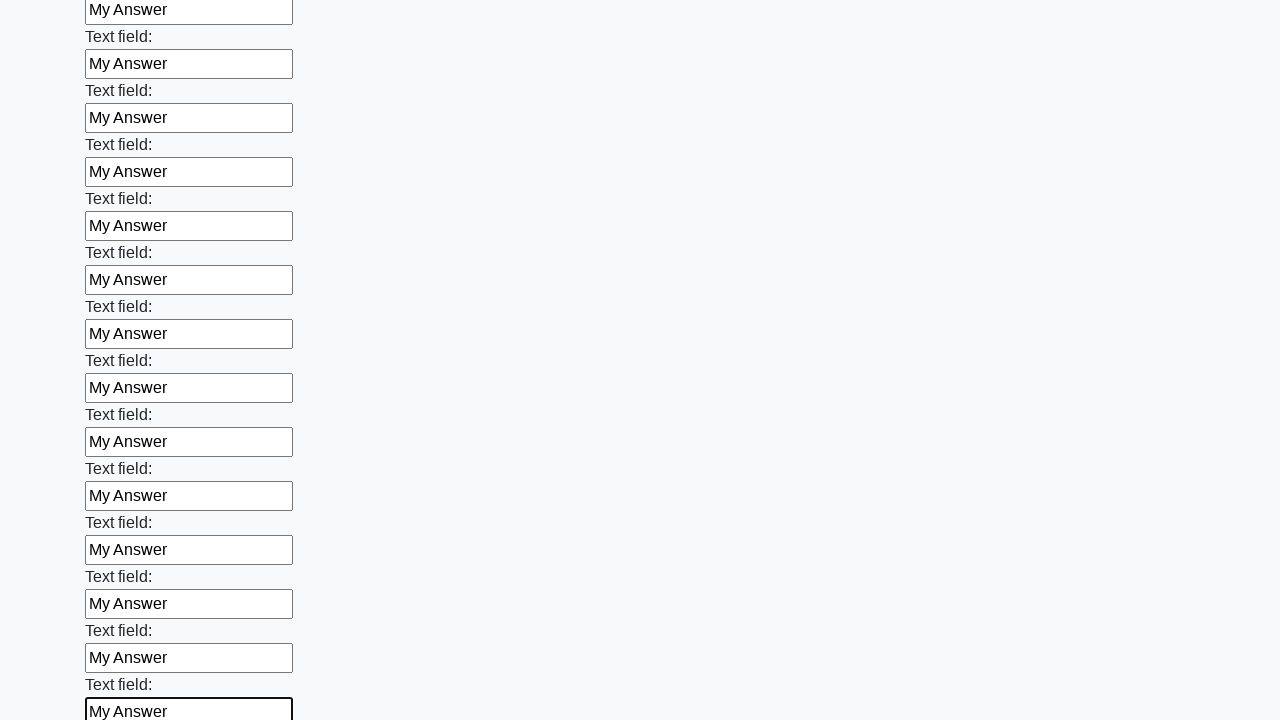

Filled input field 77 of 100 with 'My Answer' on input >> nth=76
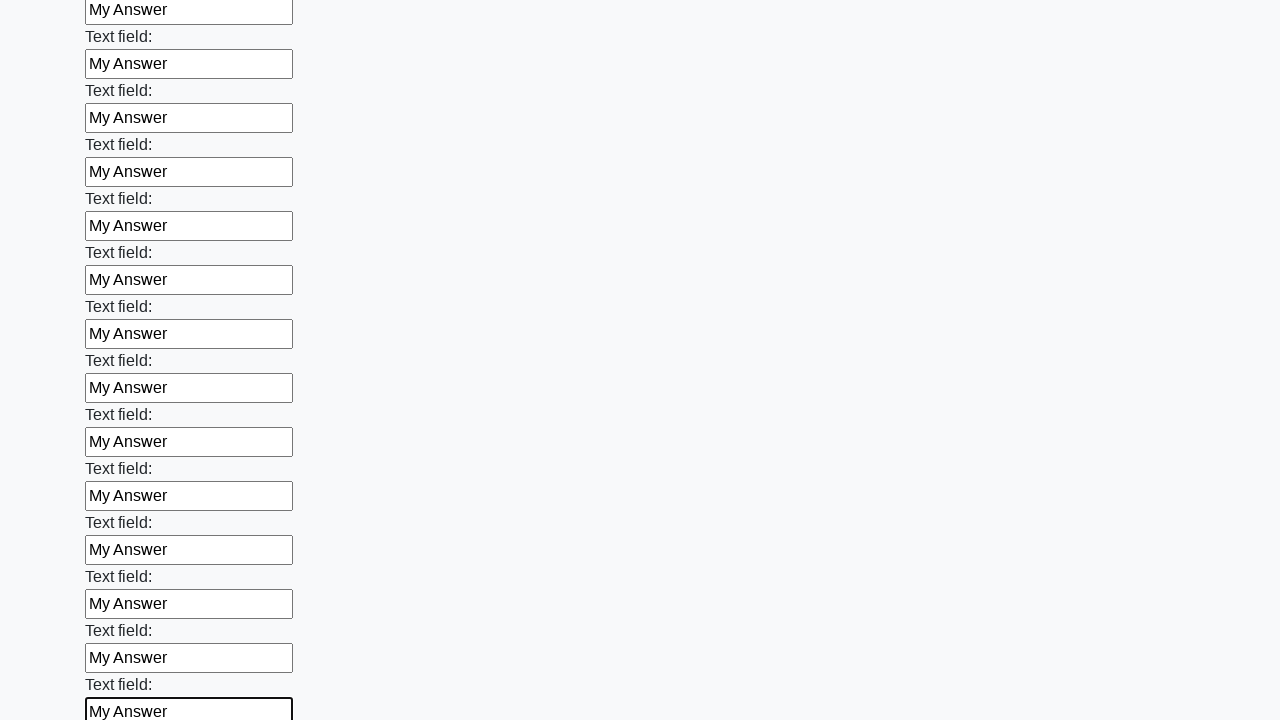

Filled input field 78 of 100 with 'My Answer' on input >> nth=77
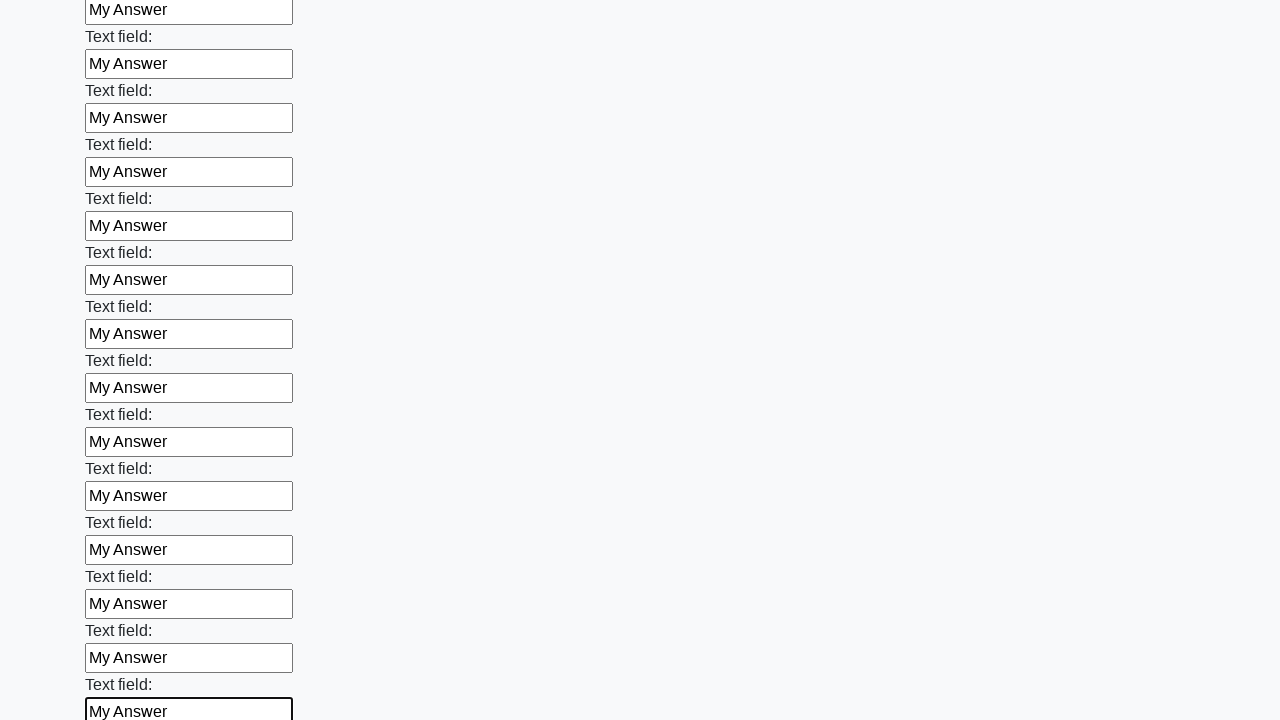

Filled input field 79 of 100 with 'My Answer' on input >> nth=78
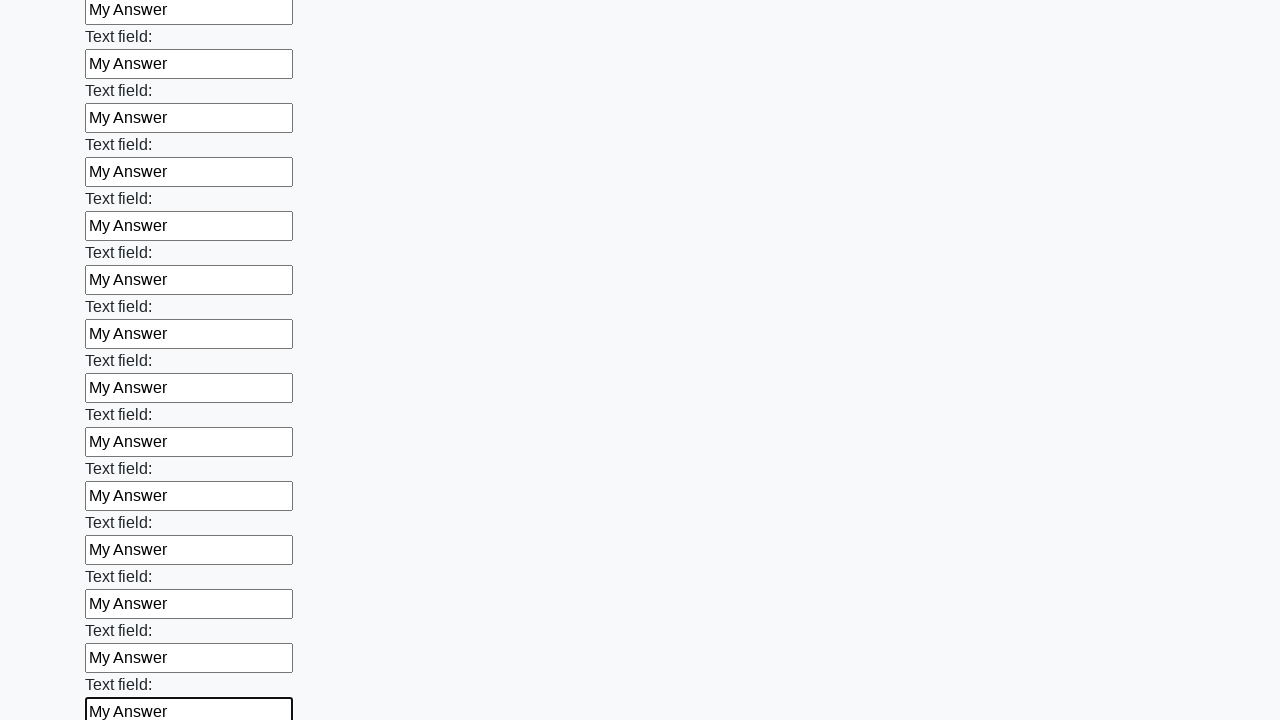

Filled input field 80 of 100 with 'My Answer' on input >> nth=79
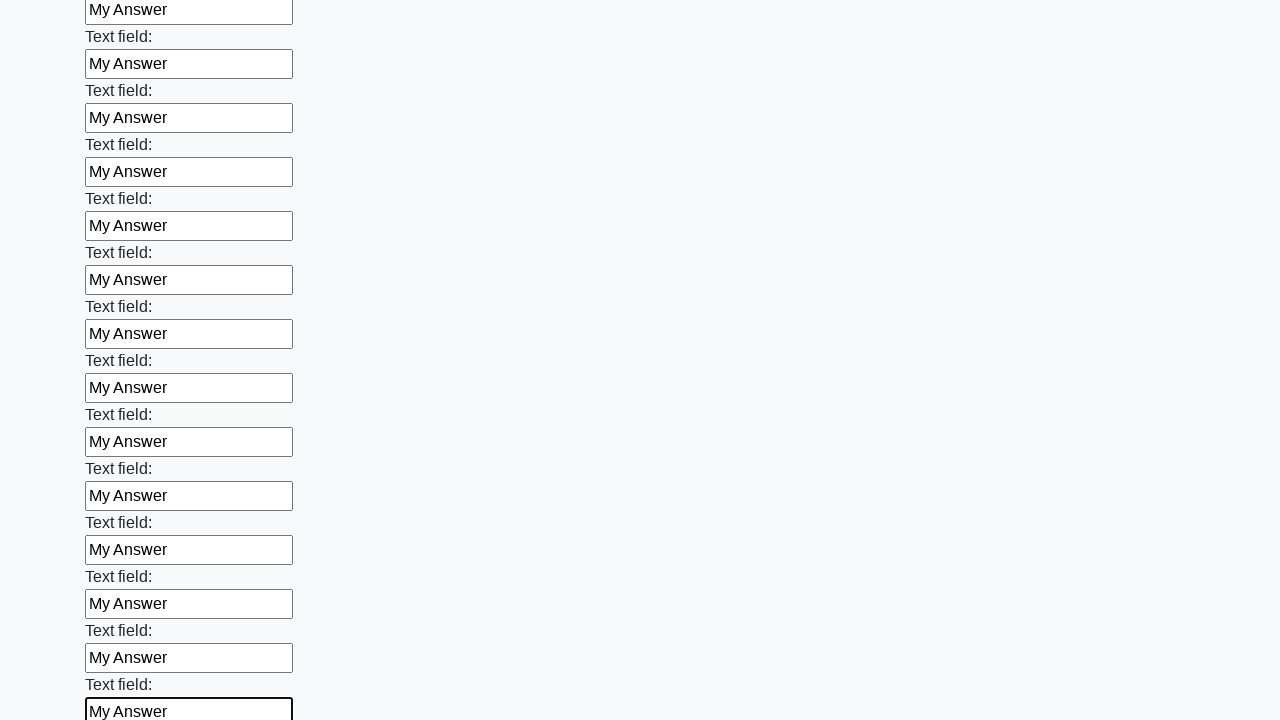

Filled input field 81 of 100 with 'My Answer' on input >> nth=80
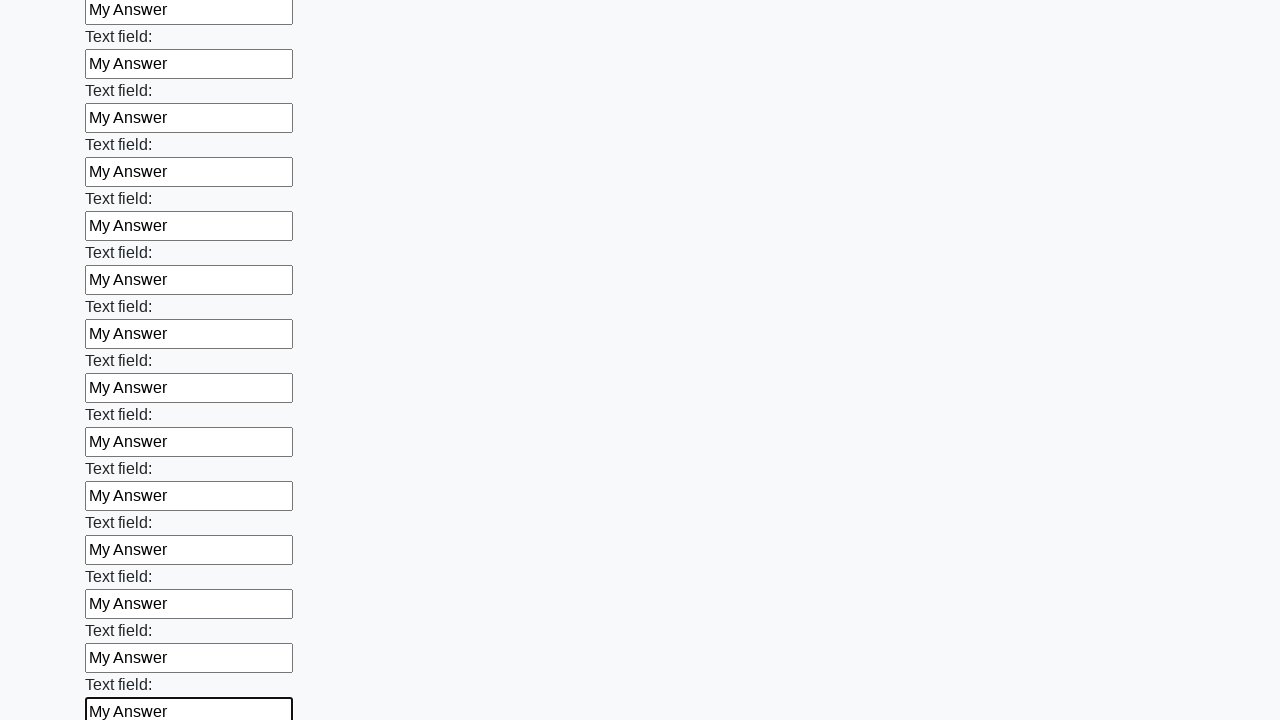

Filled input field 82 of 100 with 'My Answer' on input >> nth=81
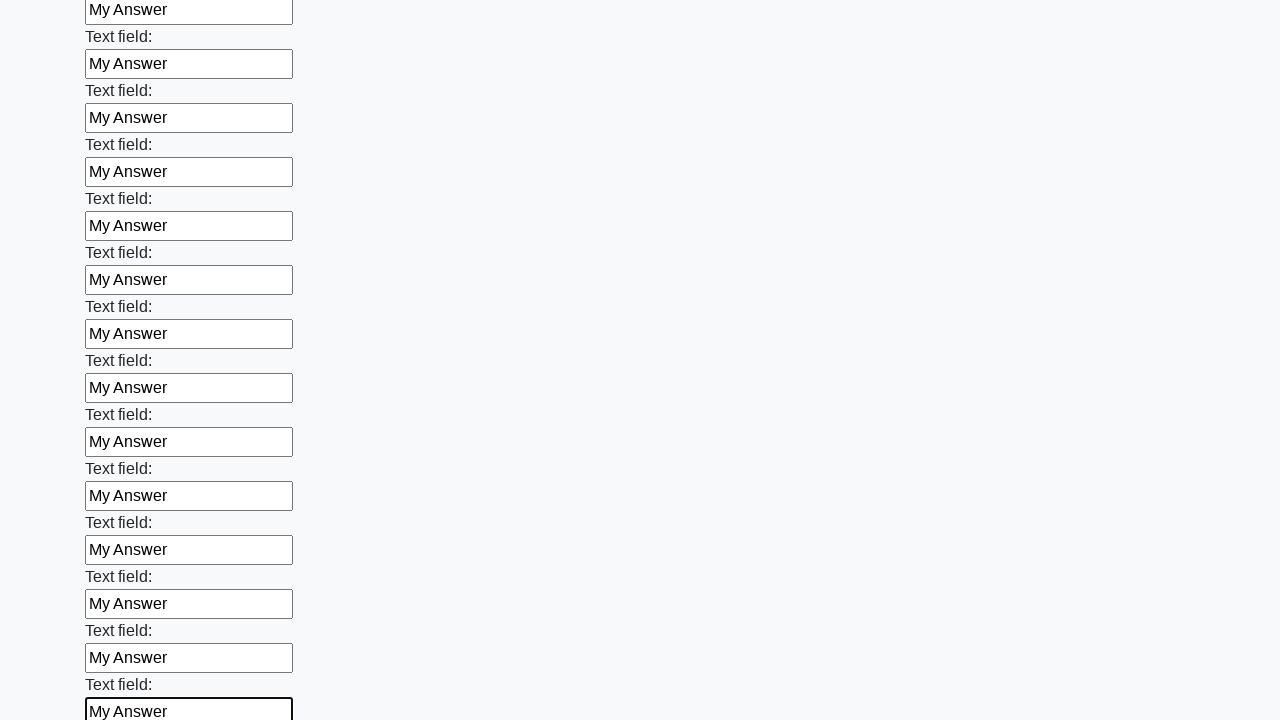

Filled input field 83 of 100 with 'My Answer' on input >> nth=82
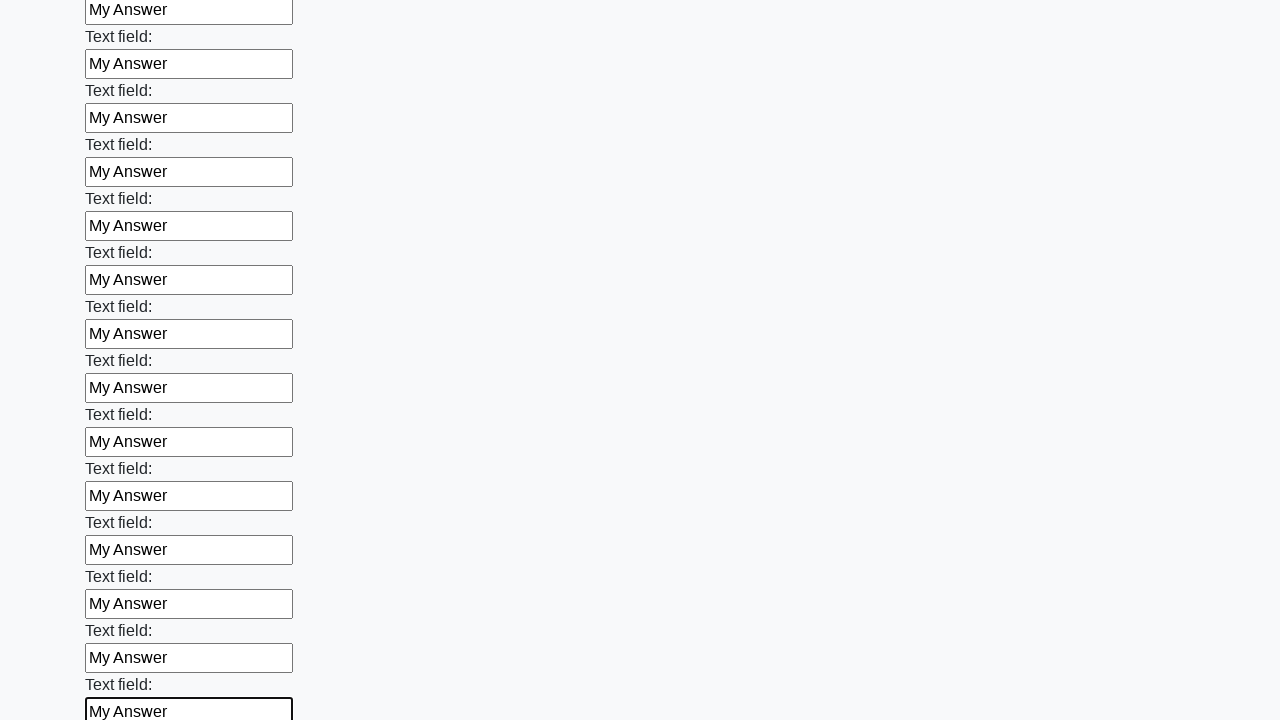

Filled input field 84 of 100 with 'My Answer' on input >> nth=83
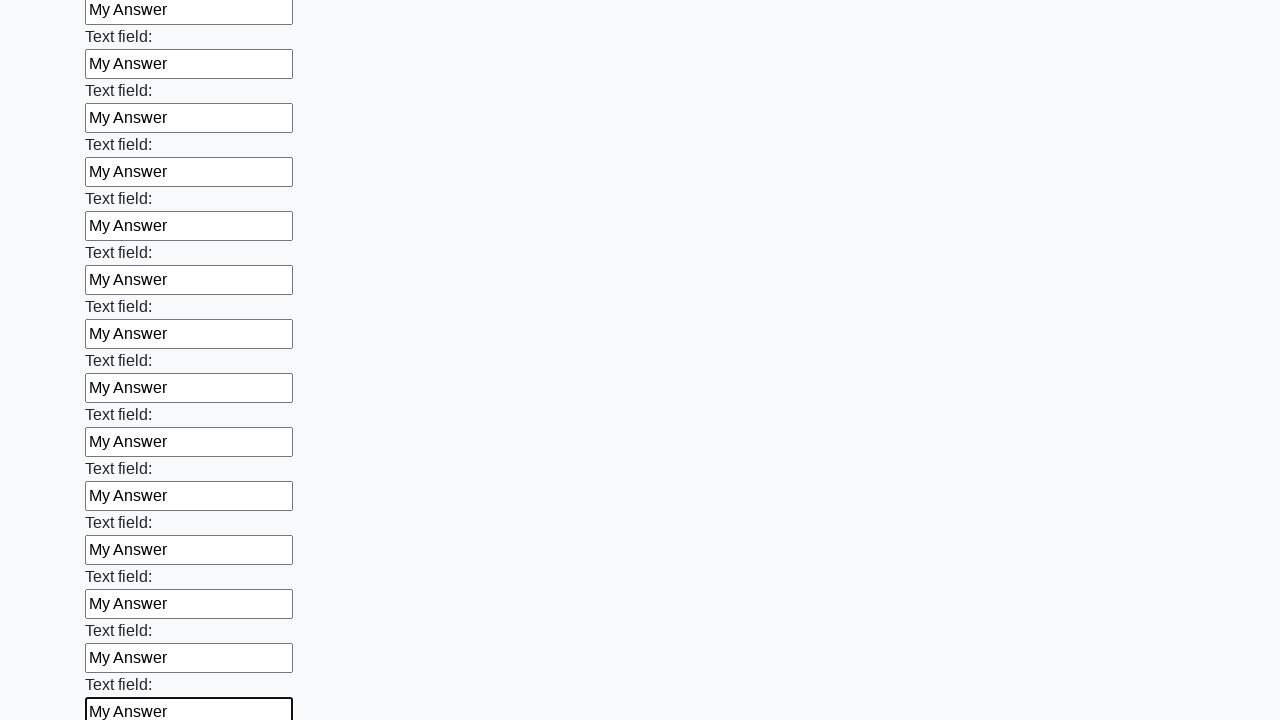

Filled input field 85 of 100 with 'My Answer' on input >> nth=84
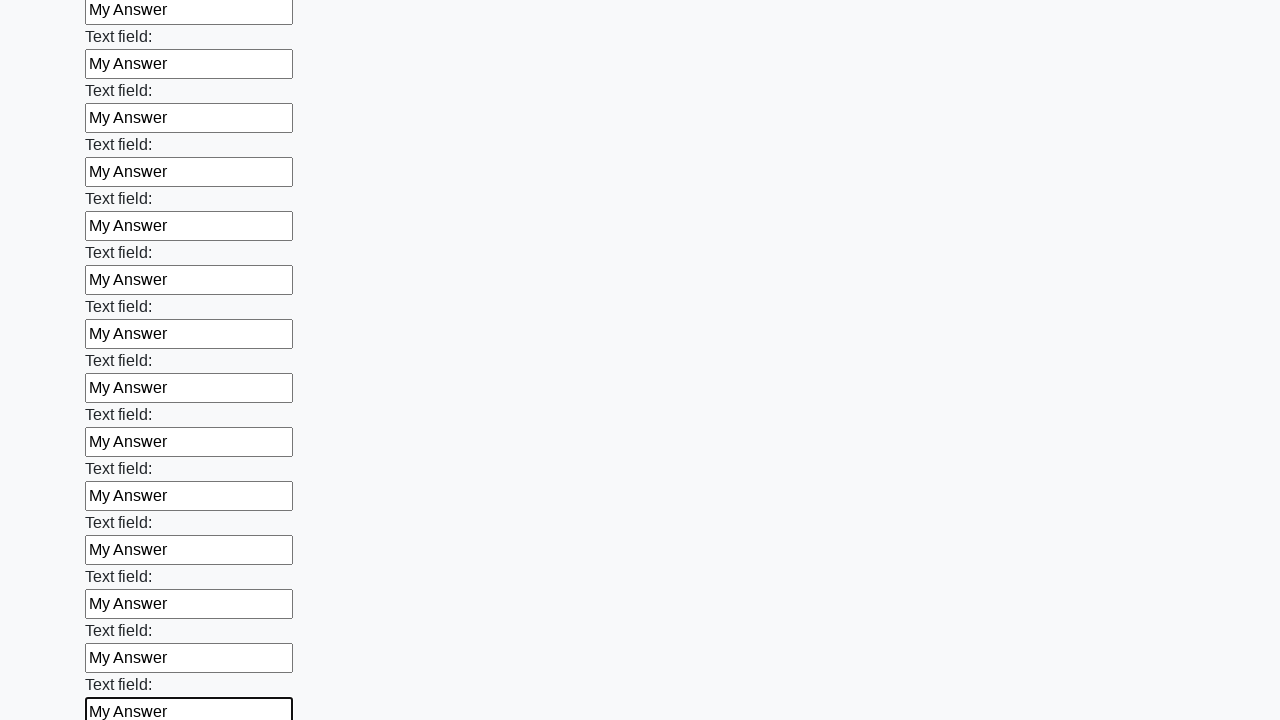

Filled input field 86 of 100 with 'My Answer' on input >> nth=85
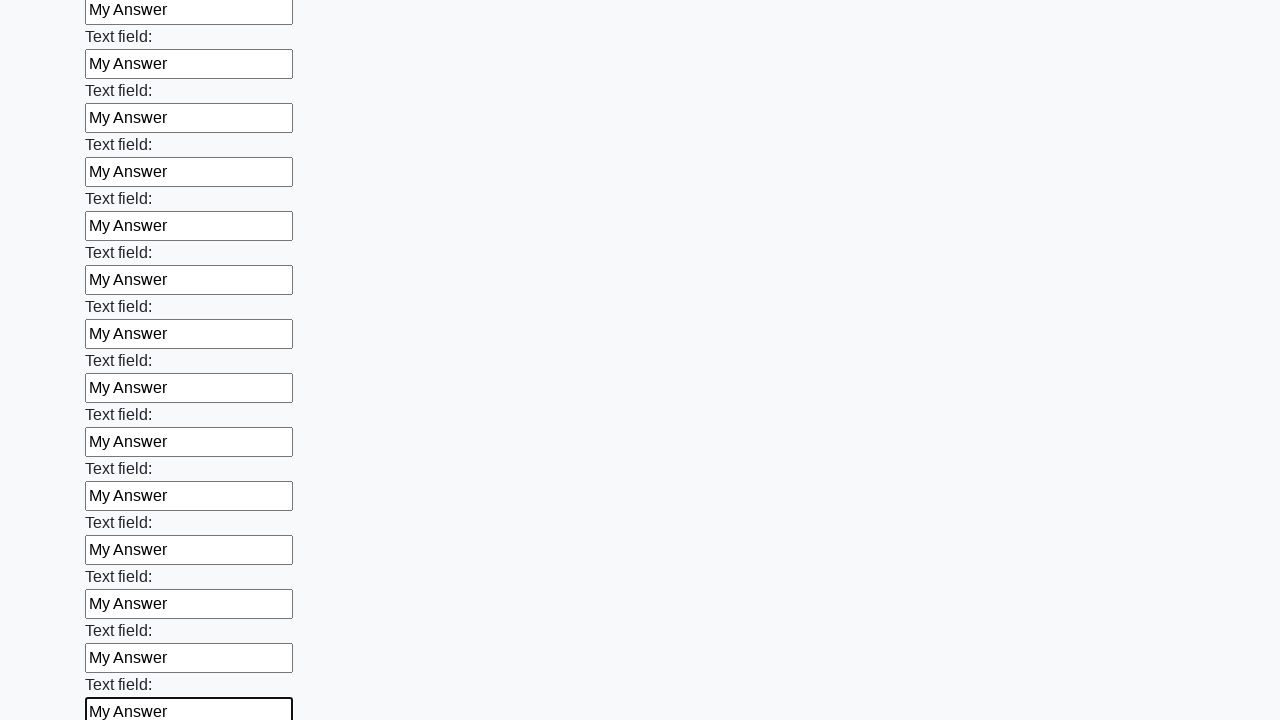

Filled input field 87 of 100 with 'My Answer' on input >> nth=86
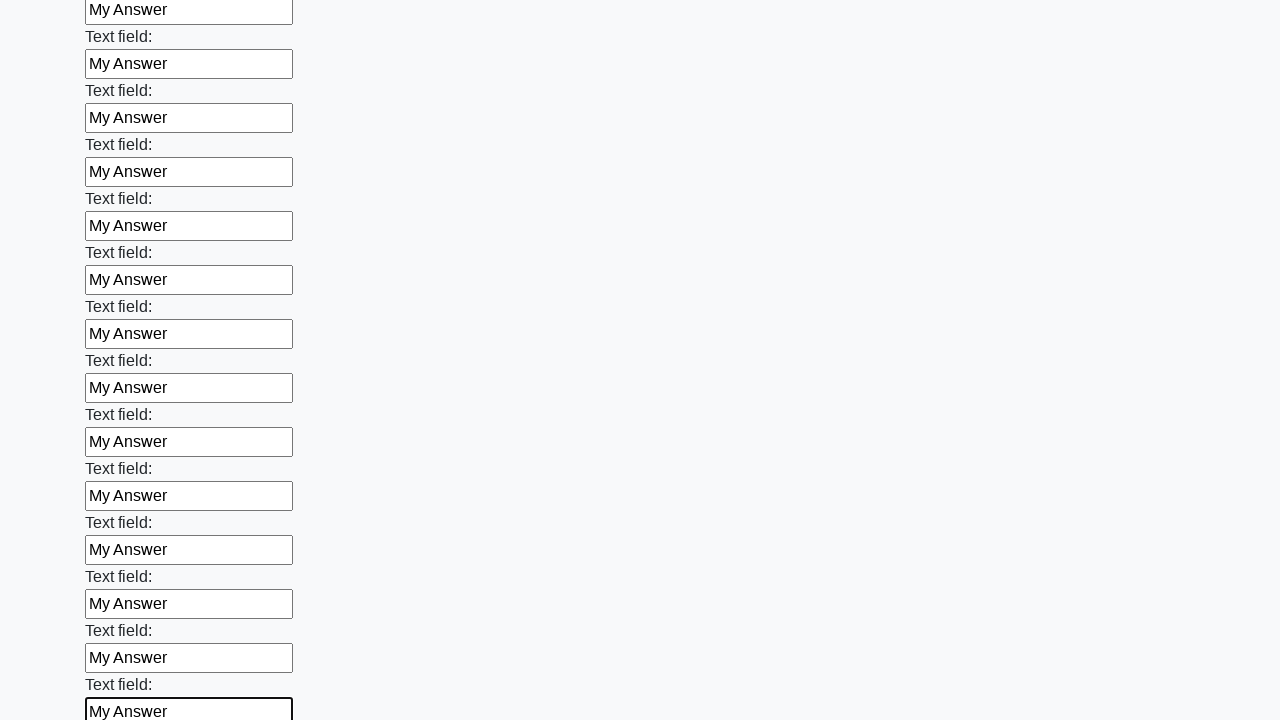

Filled input field 88 of 100 with 'My Answer' on input >> nth=87
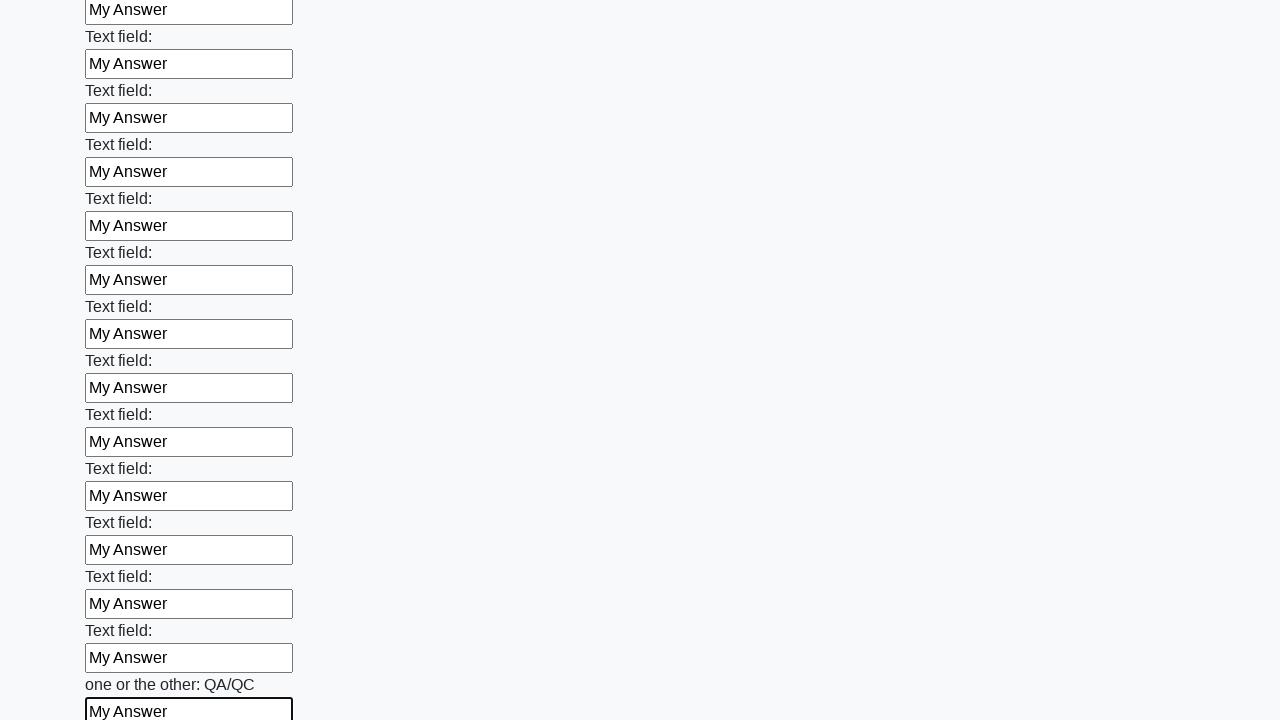

Filled input field 89 of 100 with 'My Answer' on input >> nth=88
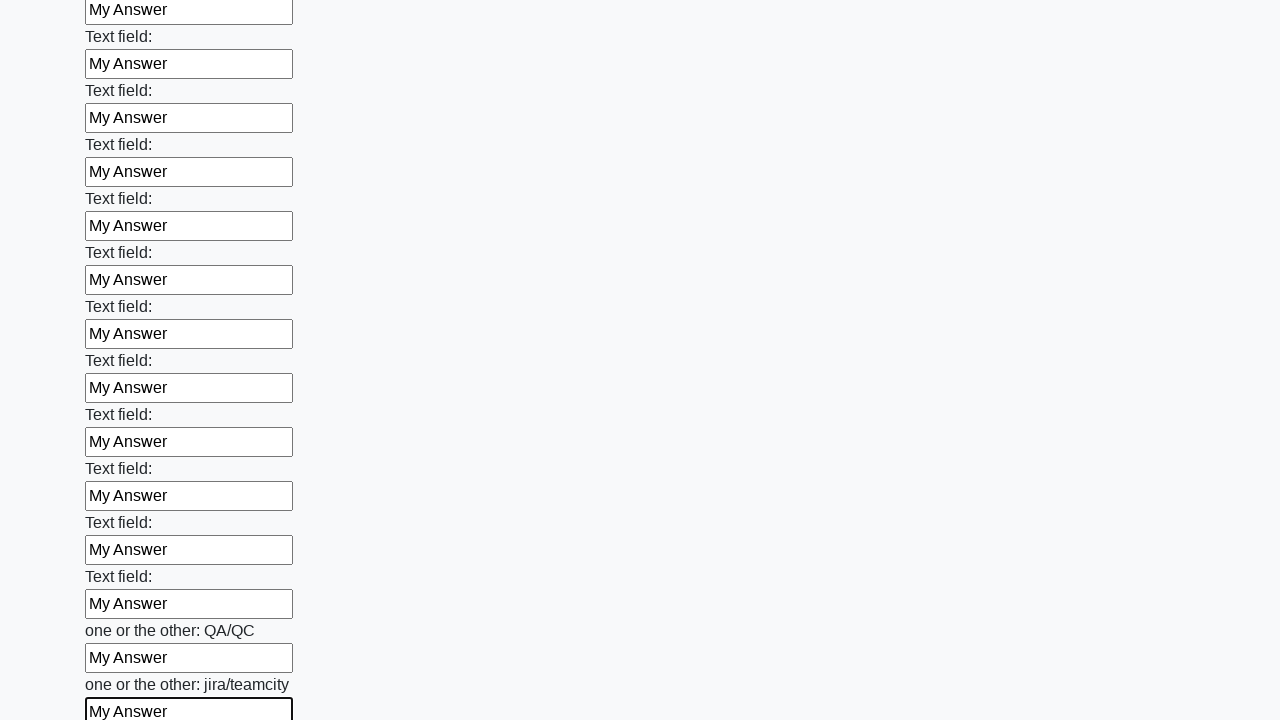

Filled input field 90 of 100 with 'My Answer' on input >> nth=89
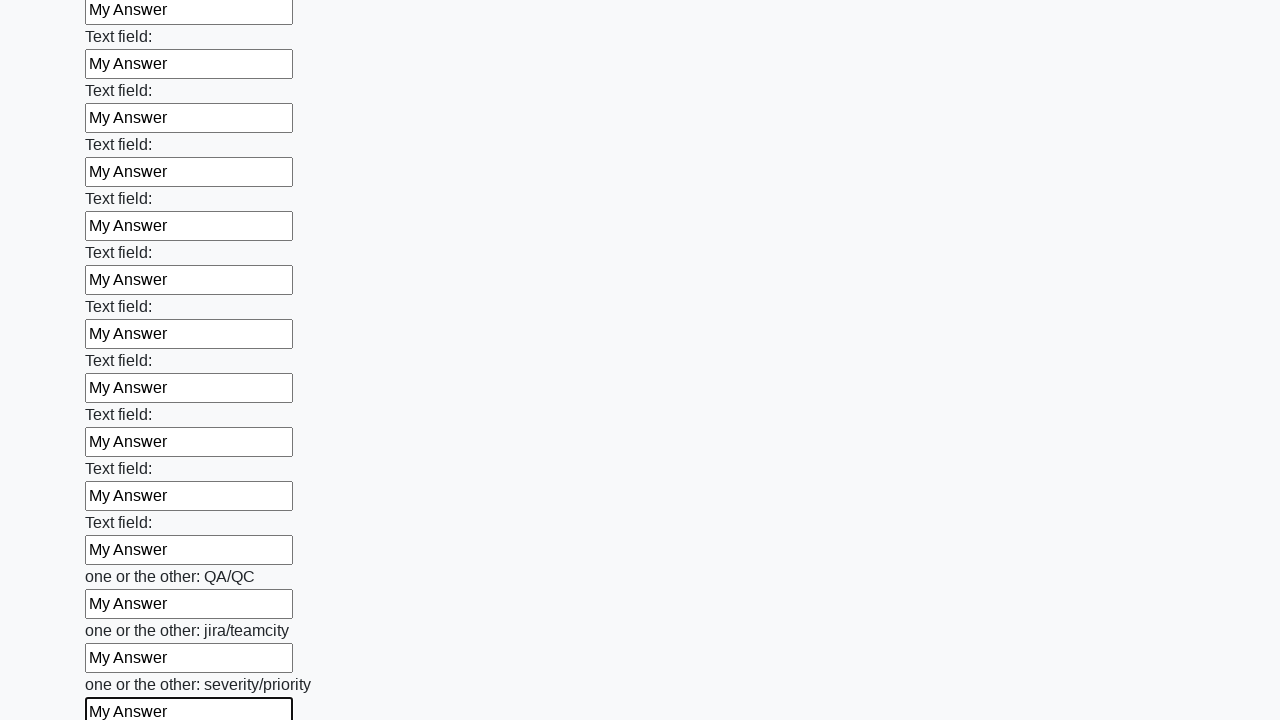

Filled input field 91 of 100 with 'My Answer' on input >> nth=90
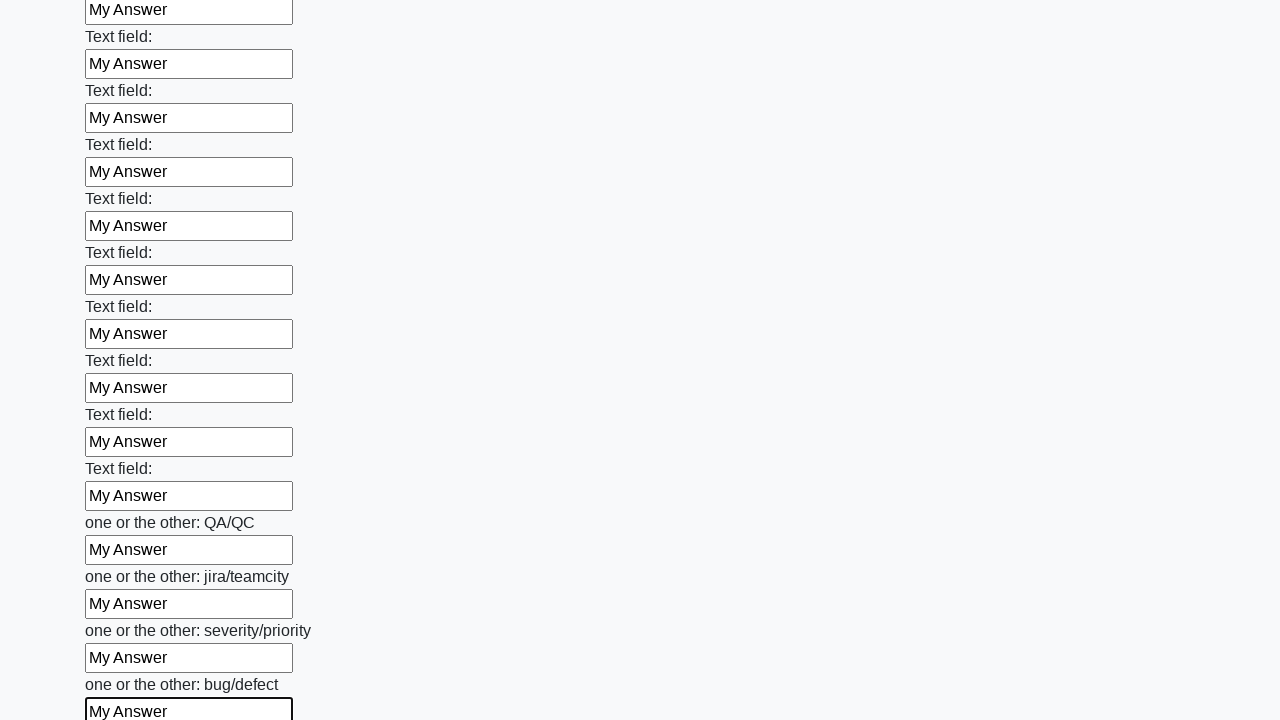

Filled input field 92 of 100 with 'My Answer' on input >> nth=91
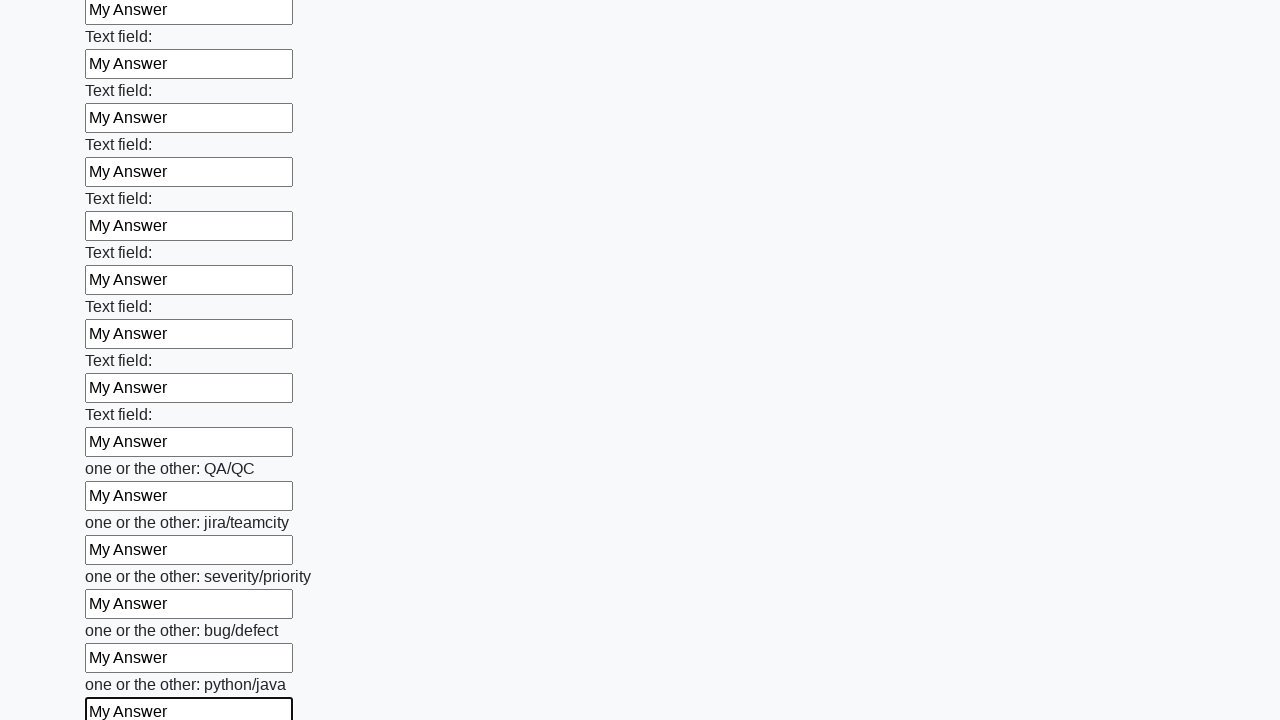

Filled input field 93 of 100 with 'My Answer' on input >> nth=92
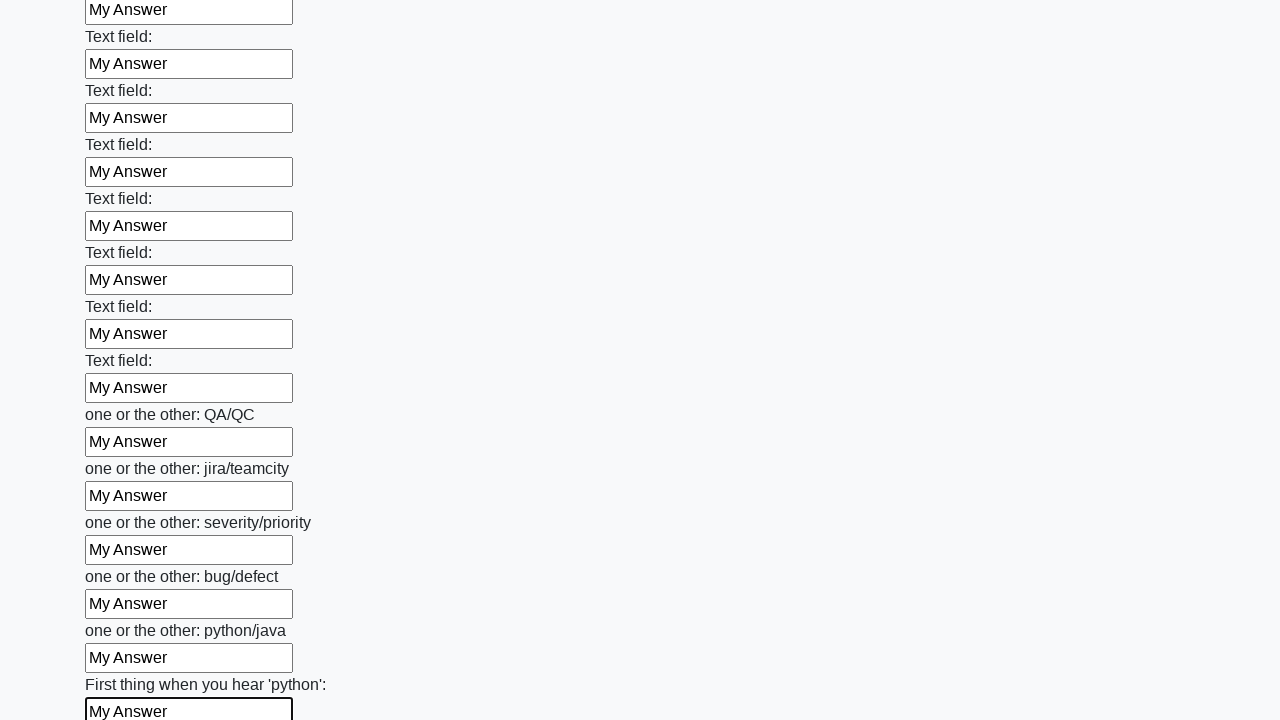

Filled input field 94 of 100 with 'My Answer' on input >> nth=93
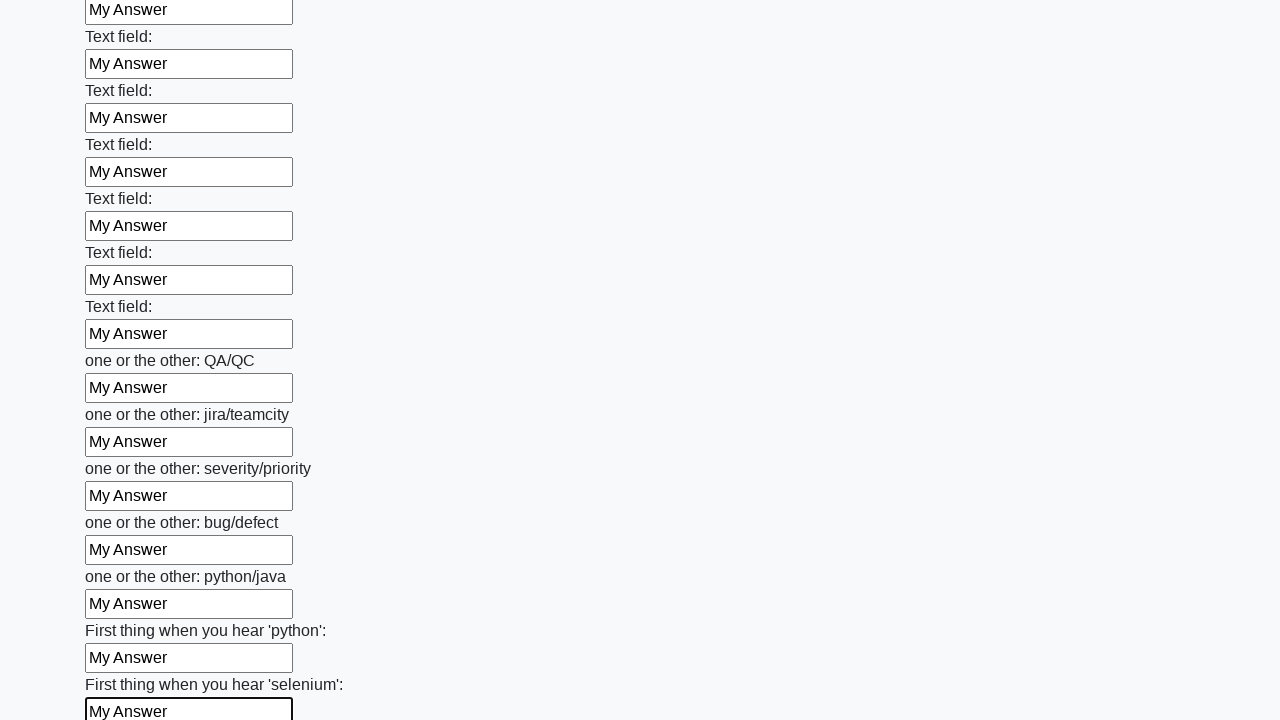

Filled input field 95 of 100 with 'My Answer' on input >> nth=94
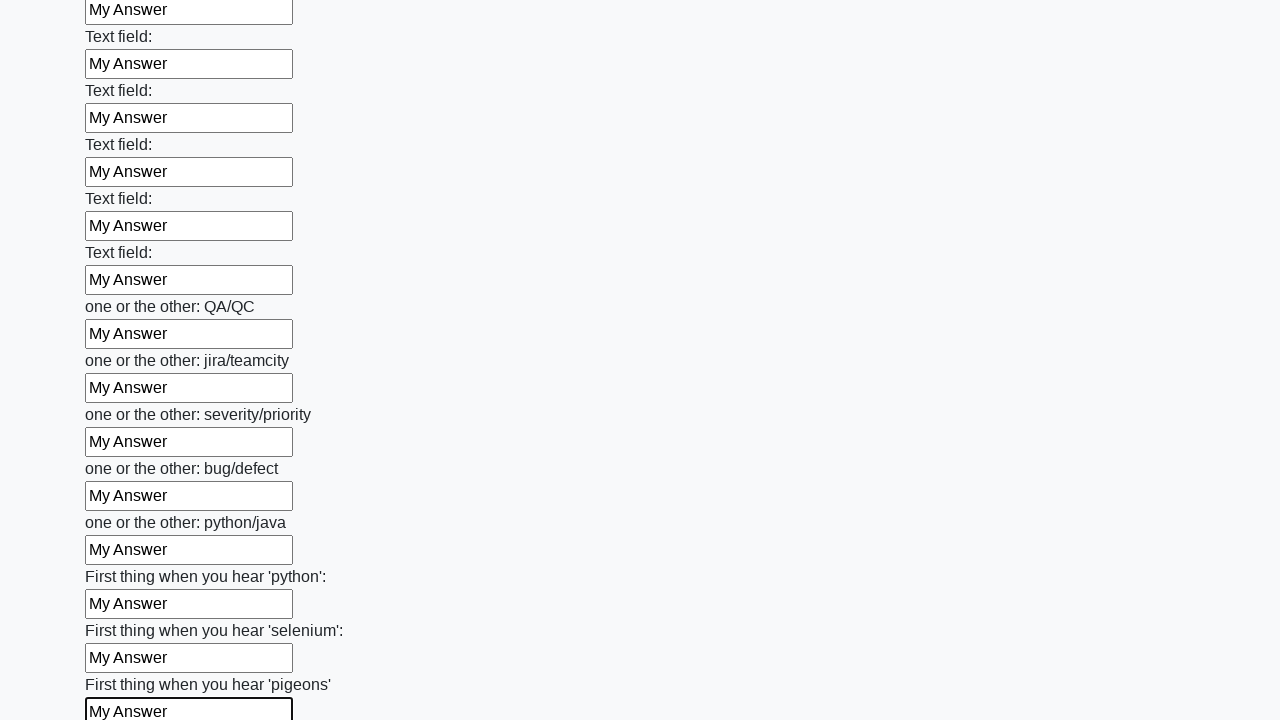

Filled input field 96 of 100 with 'My Answer' on input >> nth=95
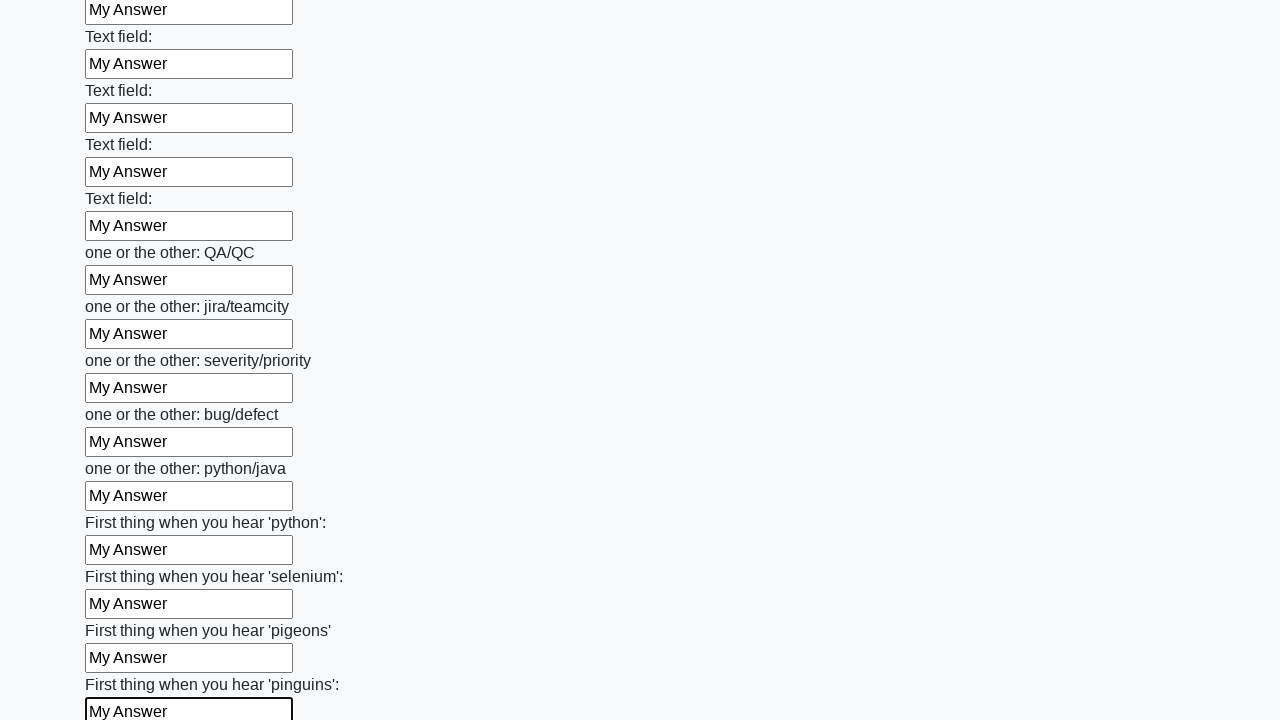

Filled input field 97 of 100 with 'My Answer' on input >> nth=96
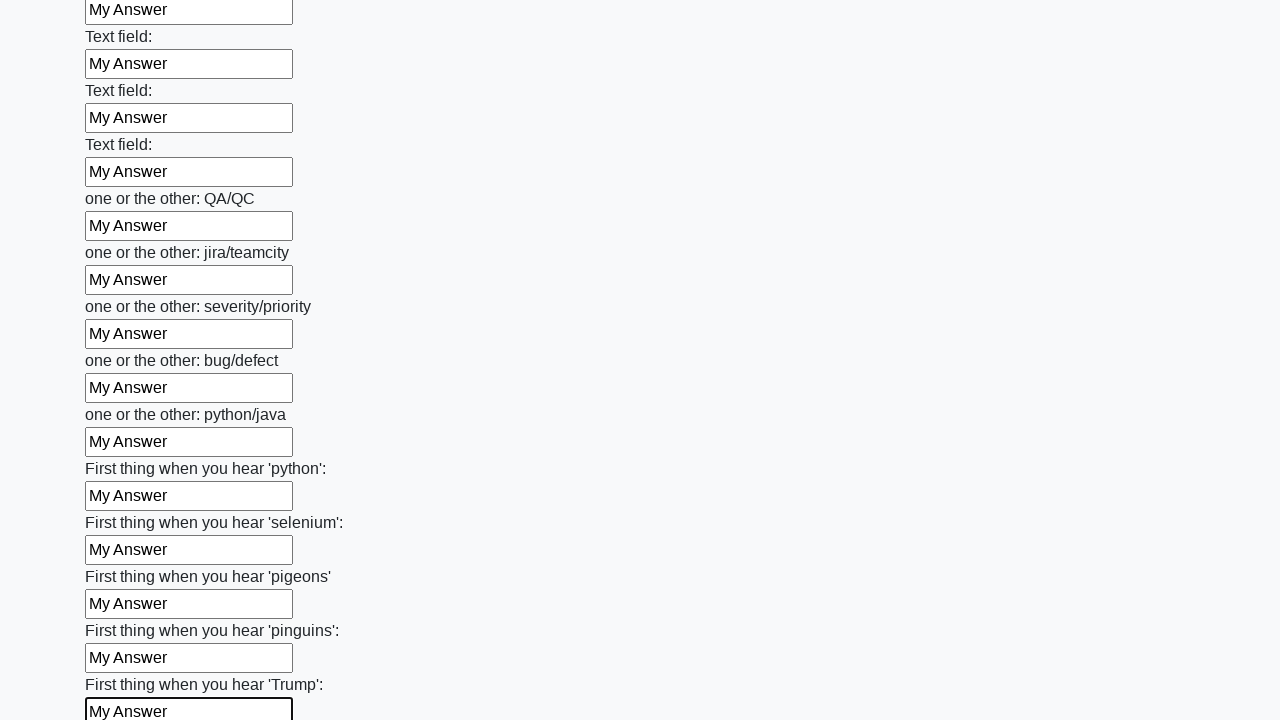

Filled input field 98 of 100 with 'My Answer' on input >> nth=97
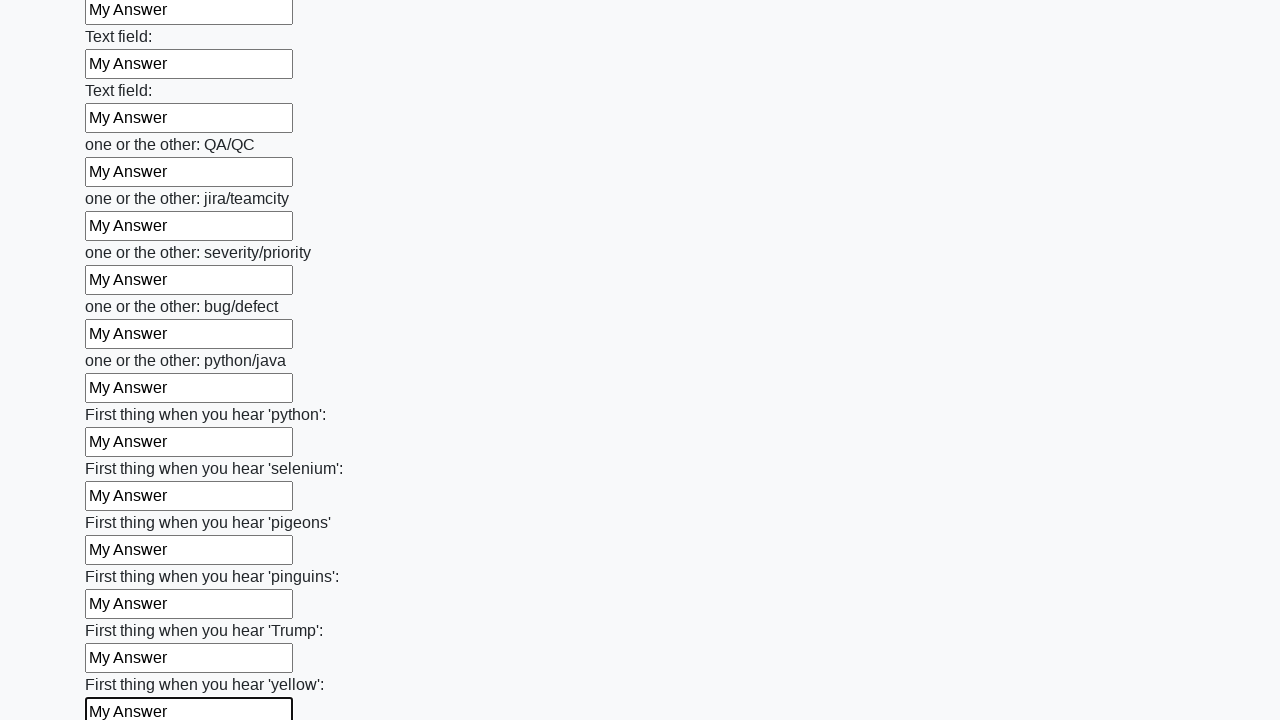

Filled input field 99 of 100 with 'My Answer' on input >> nth=98
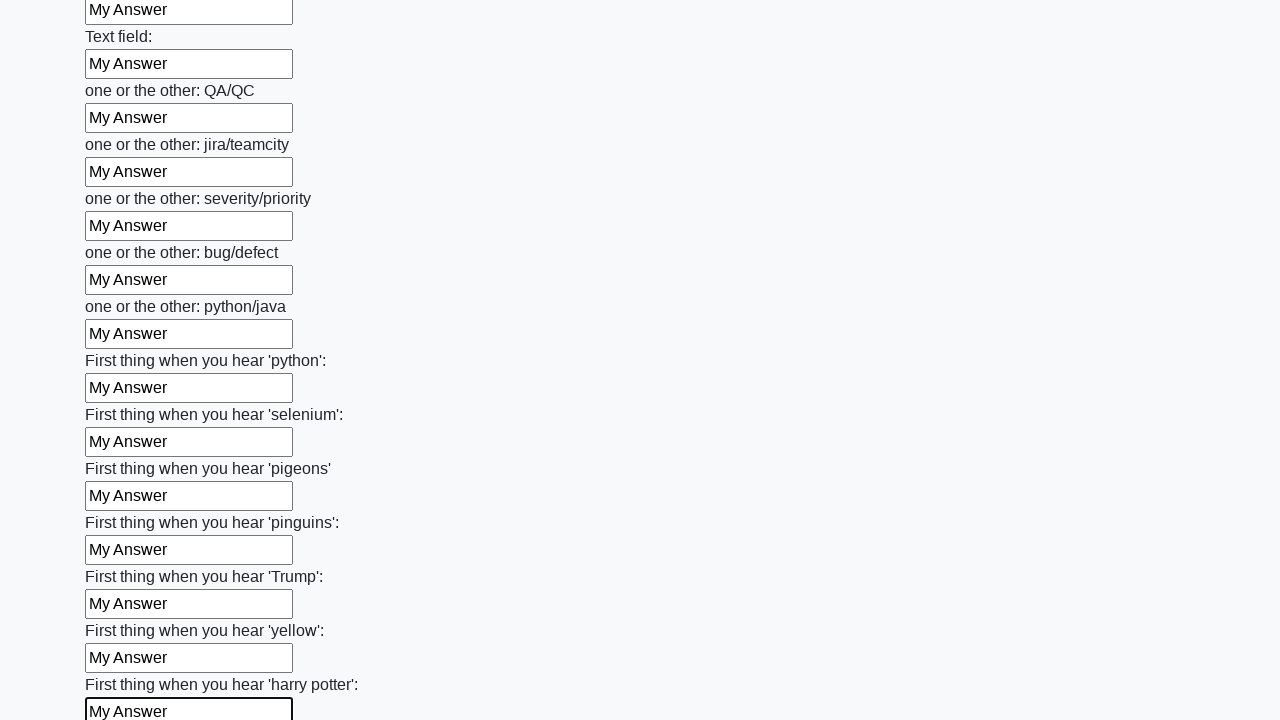

Filled input field 100 of 100 with 'My Answer' on input >> nth=99
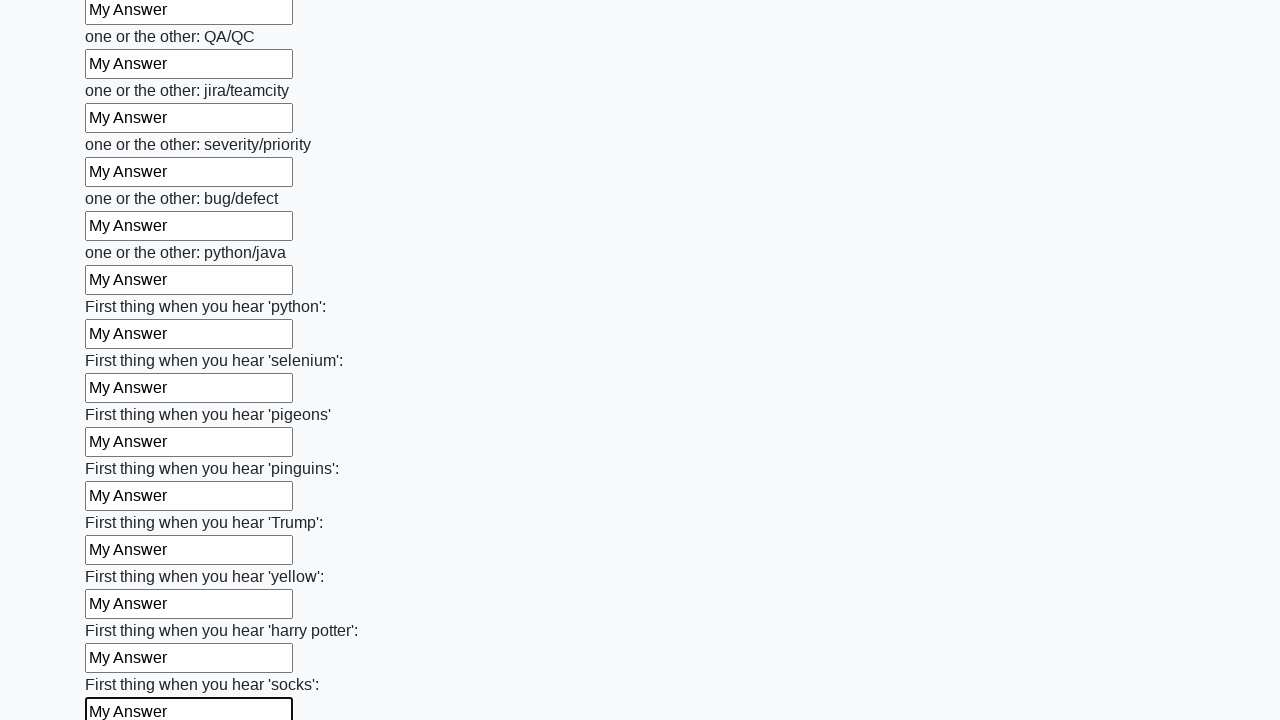

Clicked submit button to submit the huge form at (123, 611) on button.btn
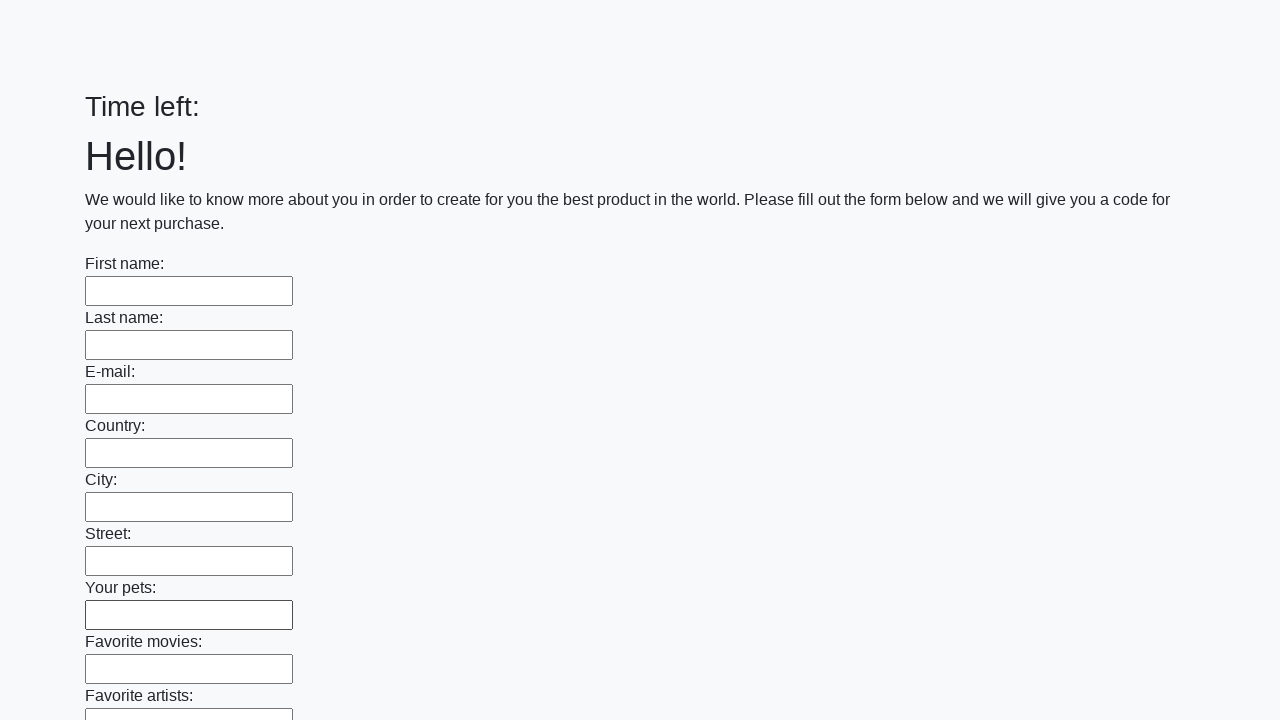

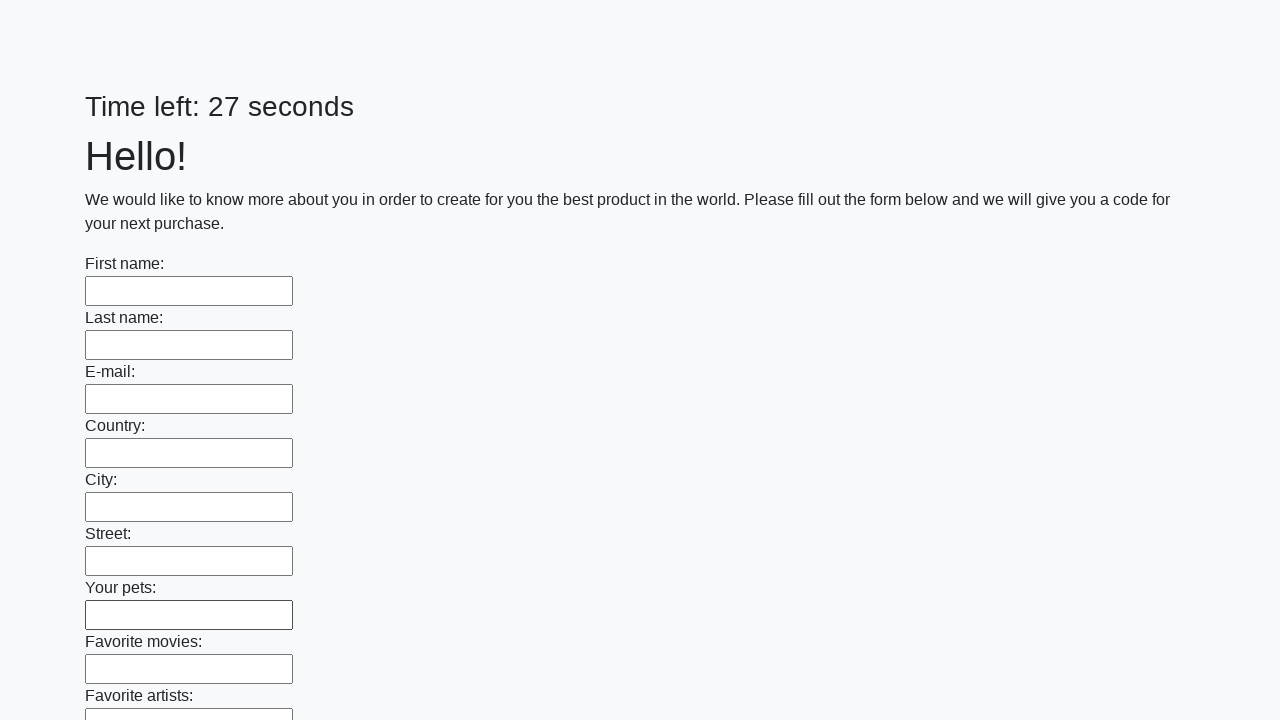